Iterates through all links on the homepage, clicking each one and verifying the page loads successfully

Starting URL: https://the-internet.herokuapp.com

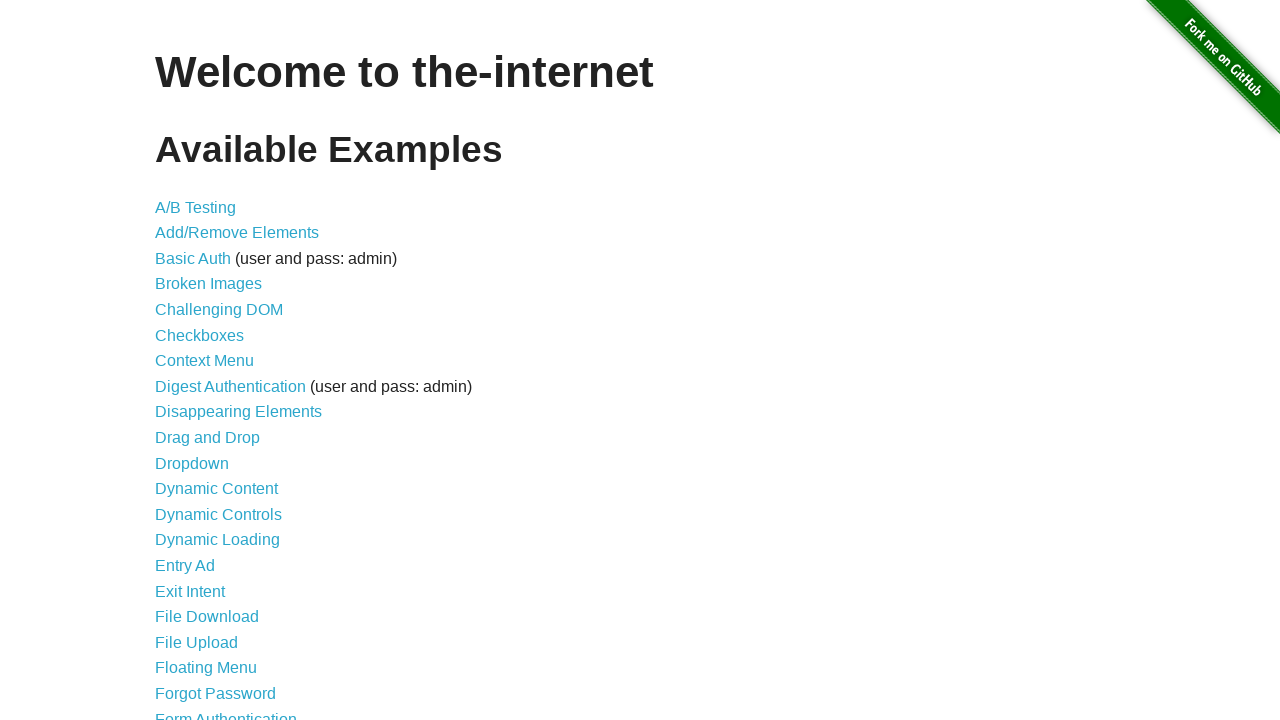

Retrieved all link text contents from homepage list items
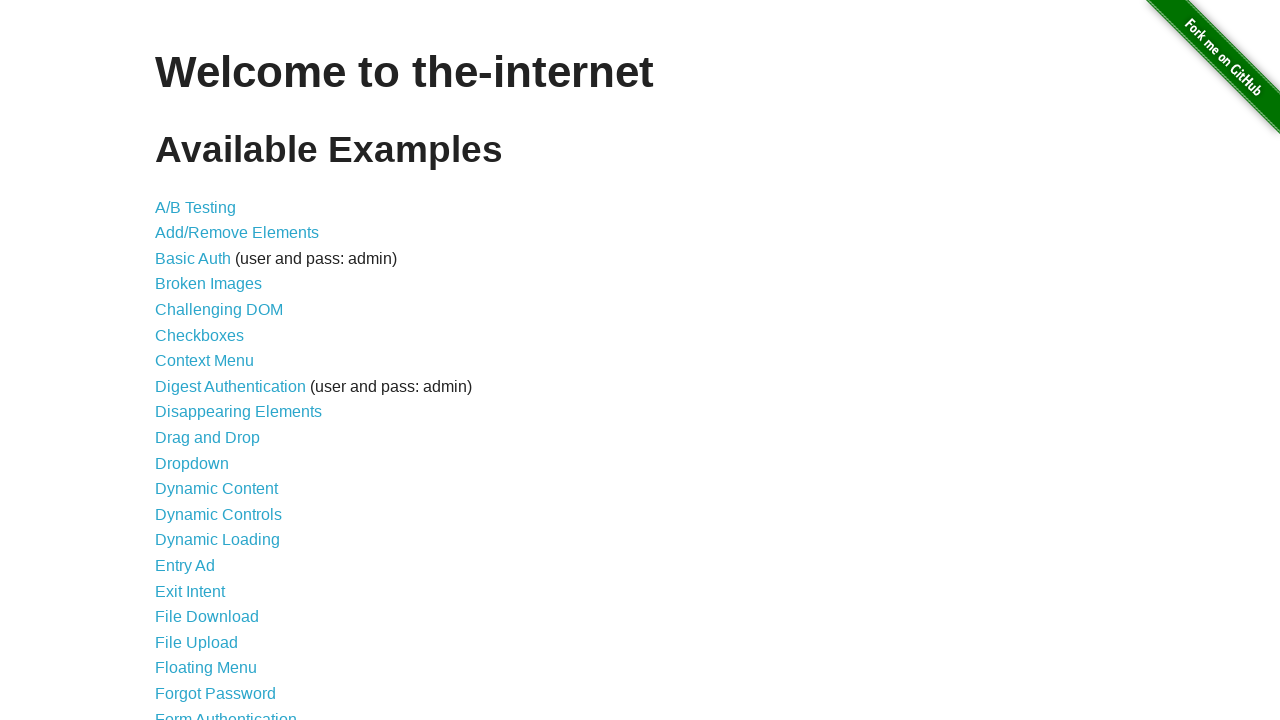

Navigated back to homepage
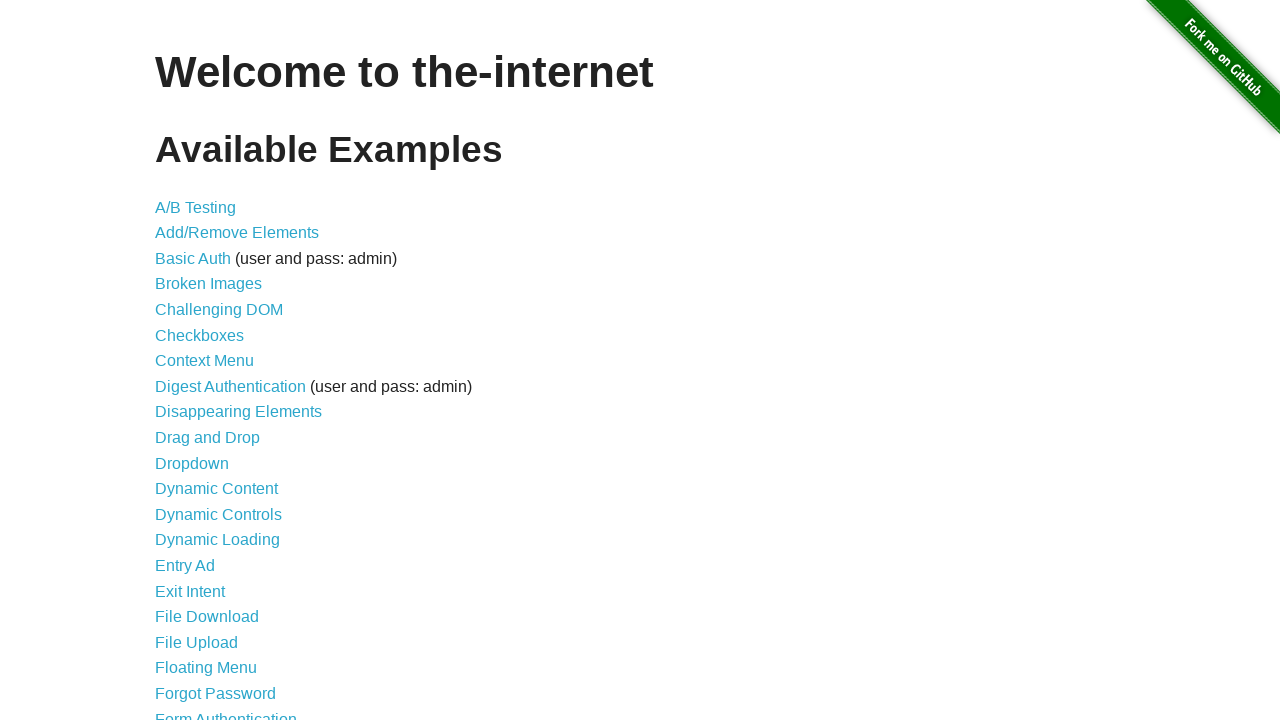

Clicked on link: A/B Testing at (196, 207) on internal:text="A/B Testing"s
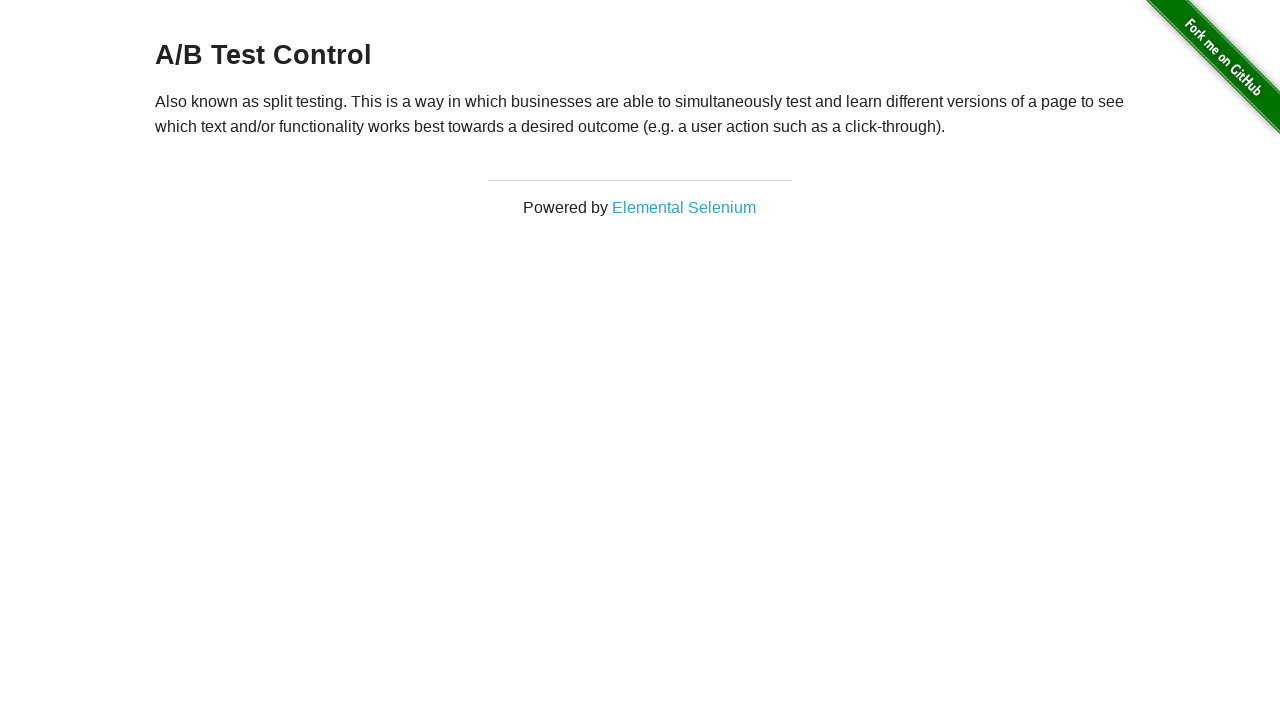

Page loaded successfully after clicking A/B Testing
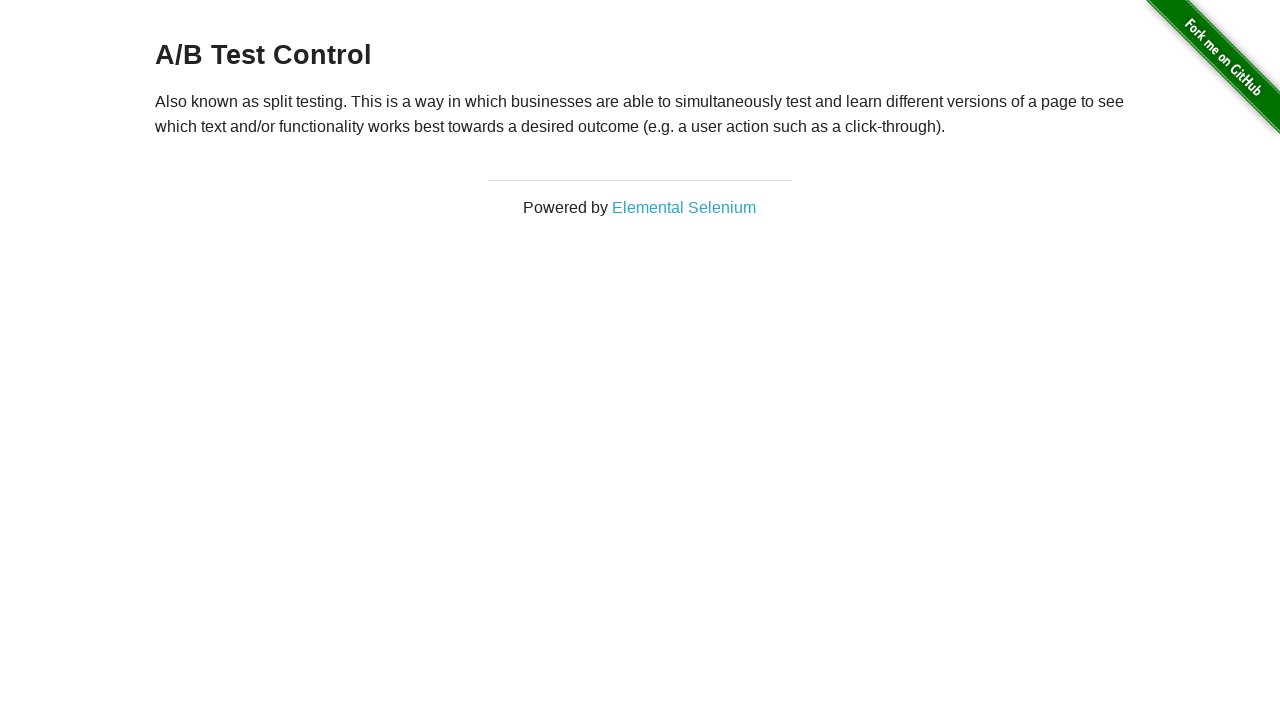

Navigated back to homepage
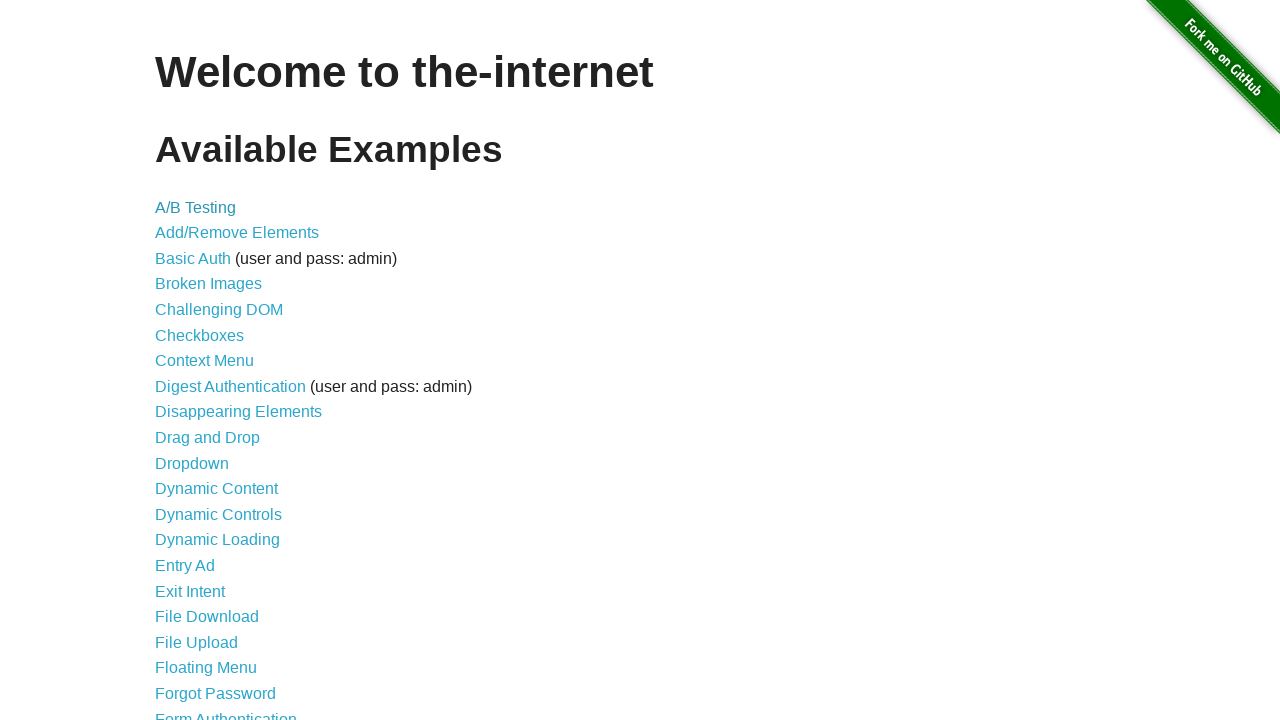

Clicked on link: Add/Remove Elements at (237, 233) on internal:text="Add/Remove Elements"s
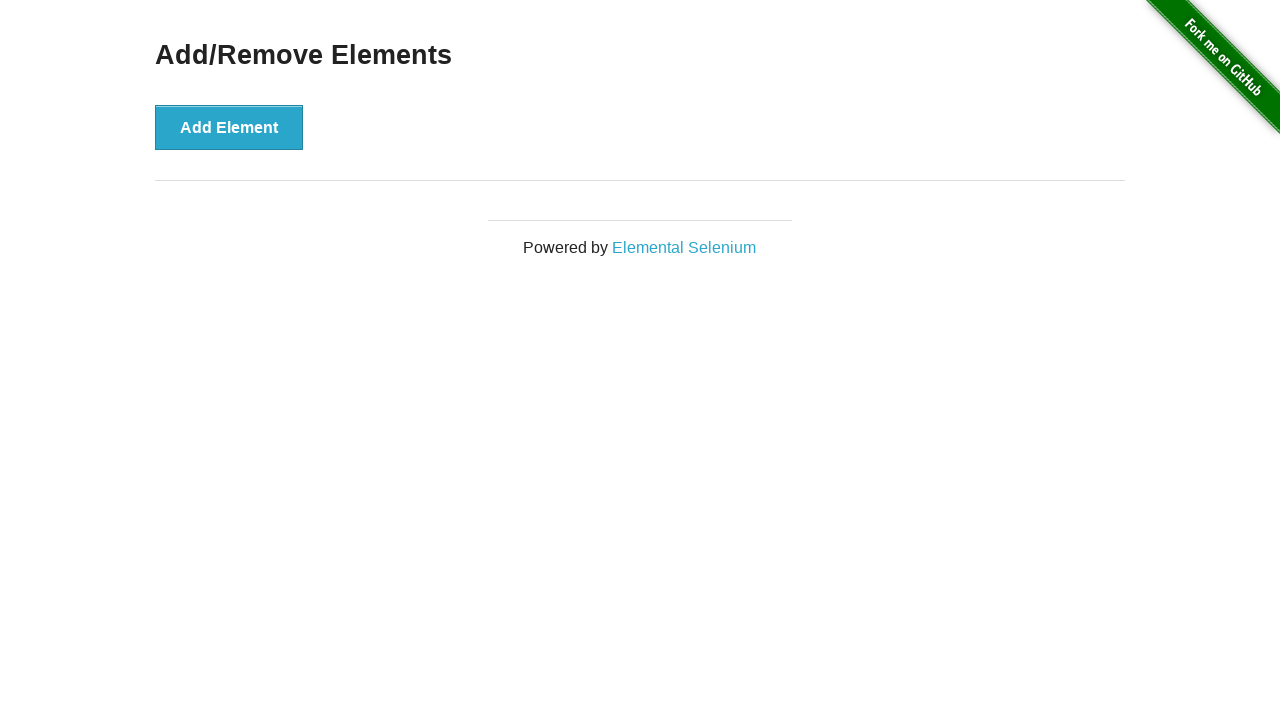

Page loaded successfully after clicking Add/Remove Elements
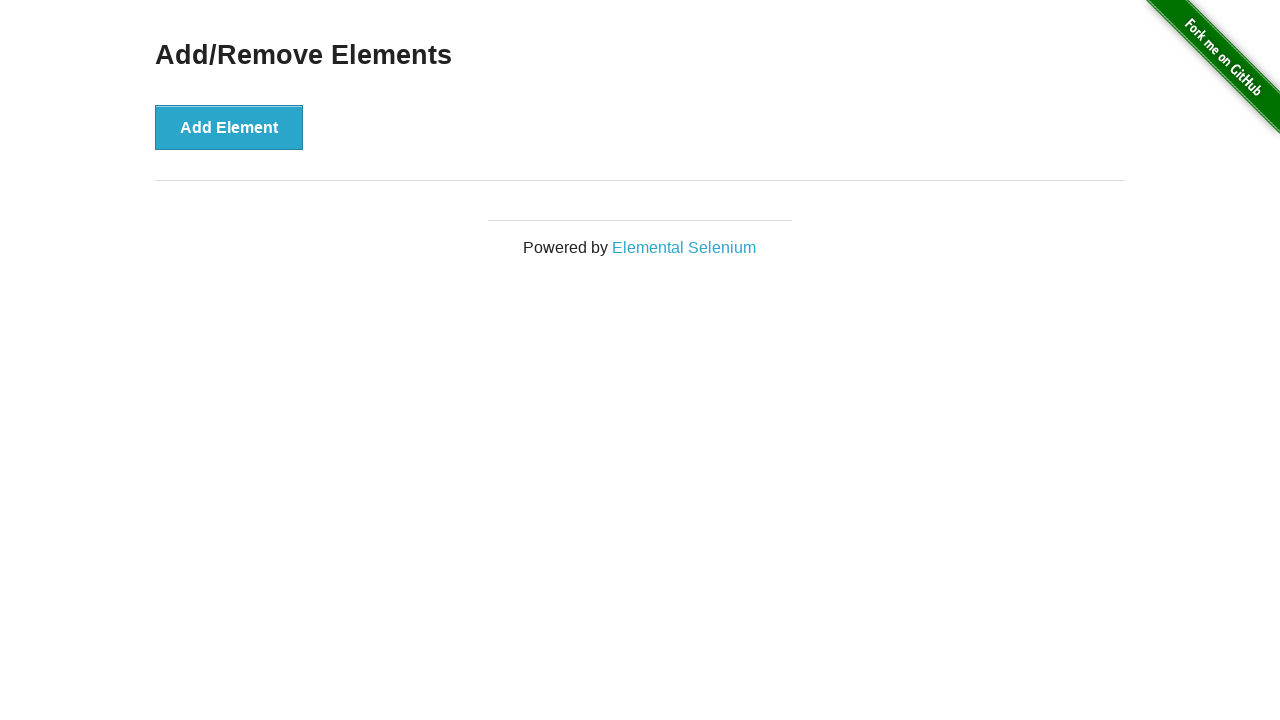

Navigated back to homepage
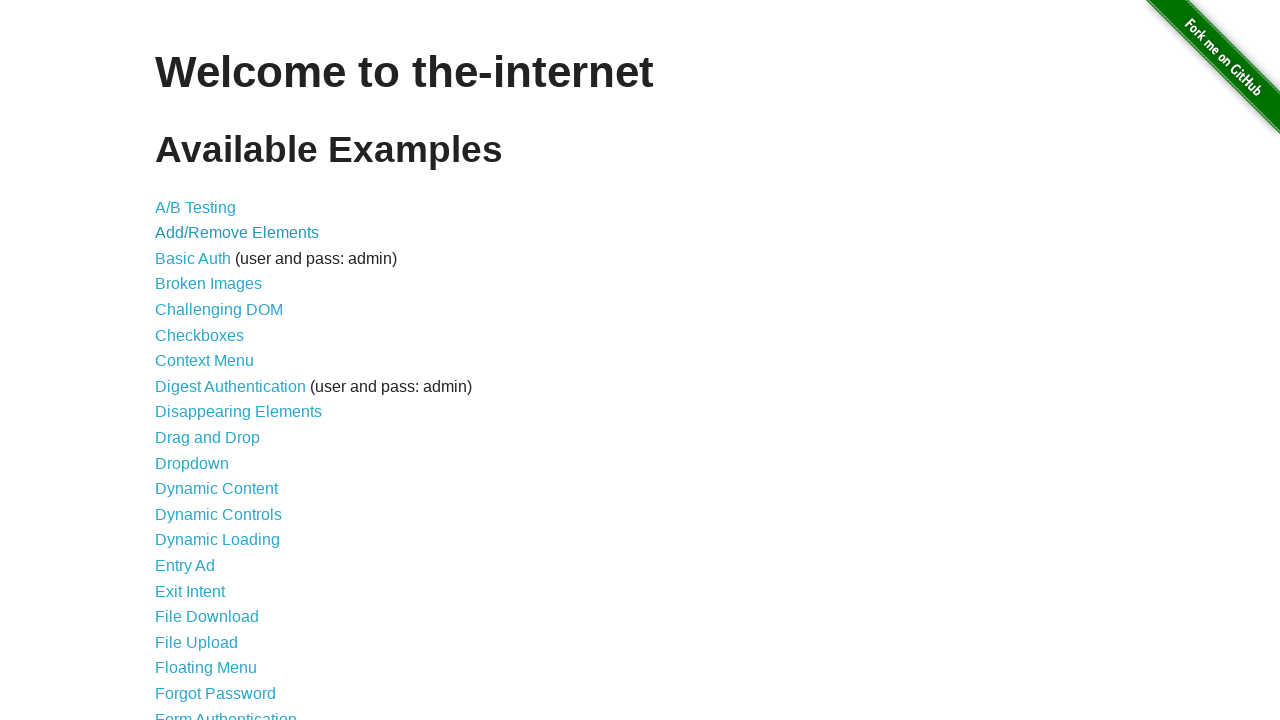

Clicked on link: Basic Auth (user and pass: admin) at (640, 259) on internal:text="Basic Auth (user and pass: admin)"s
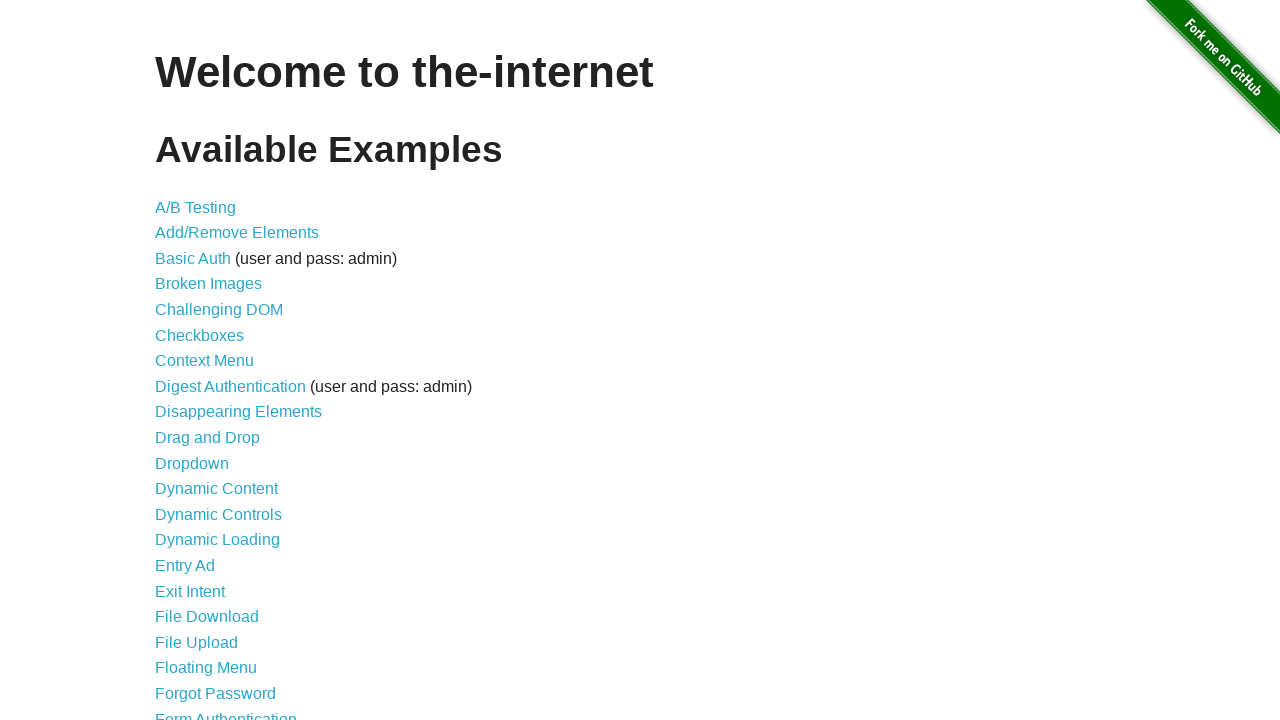

Page loaded successfully after clicking Basic Auth (user and pass: admin)
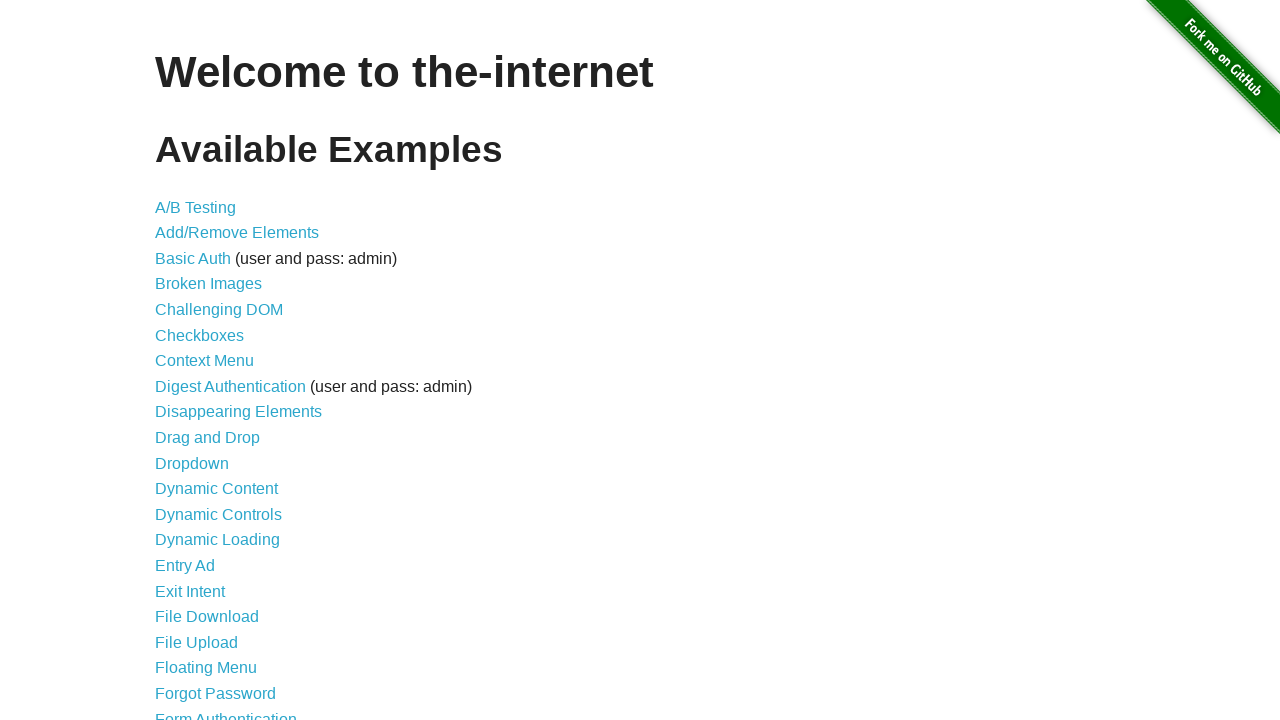

Navigated back to homepage
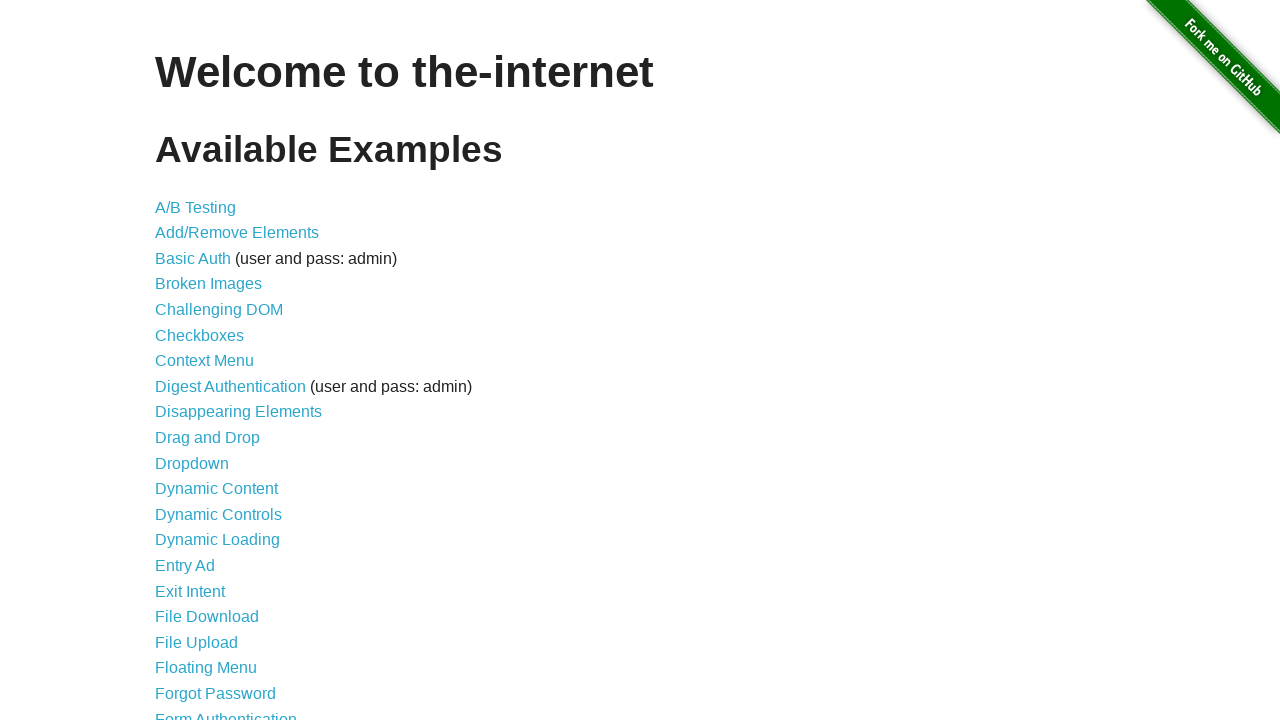

Clicked on link: Broken Images at (208, 284) on internal:text="Broken Images"s
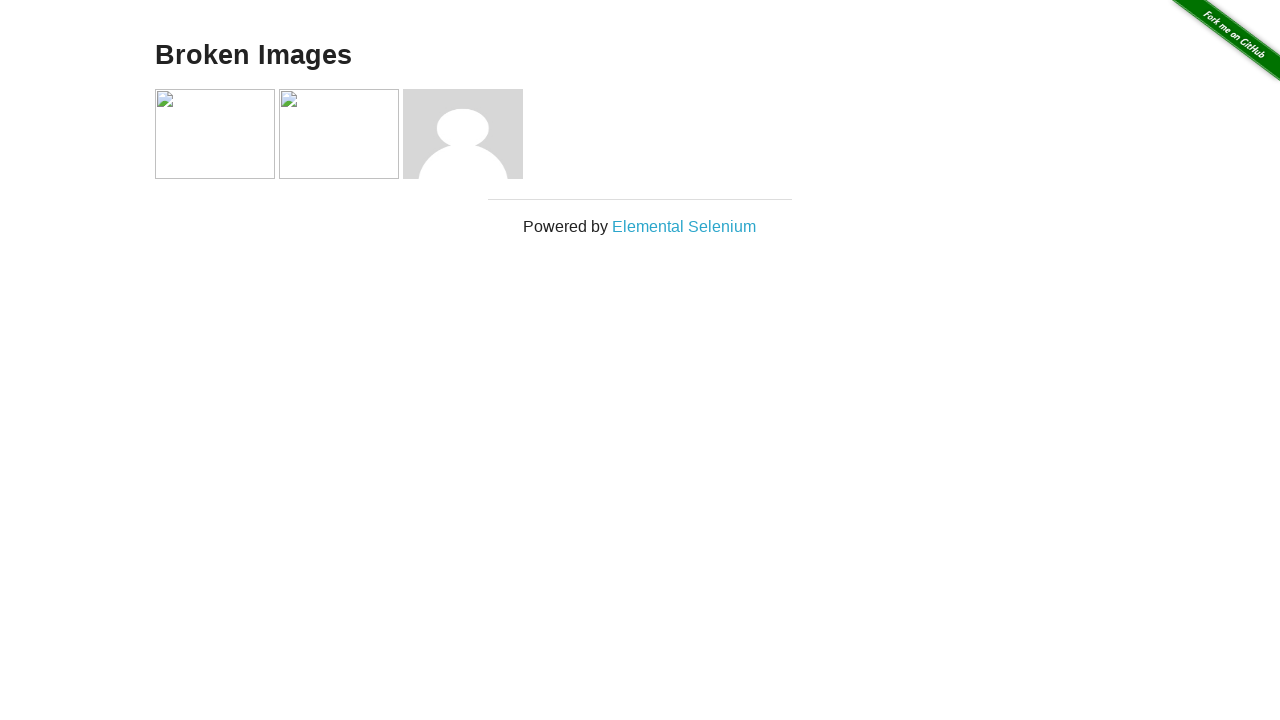

Page loaded successfully after clicking Broken Images
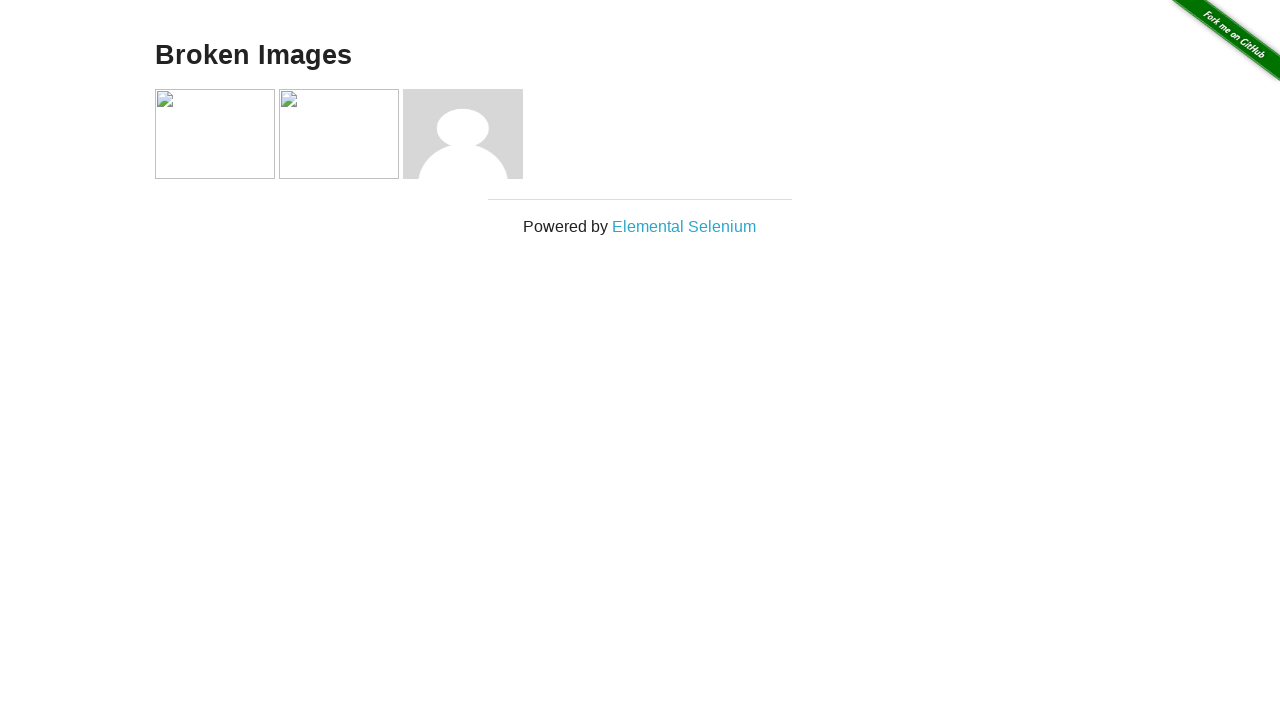

Navigated back to homepage
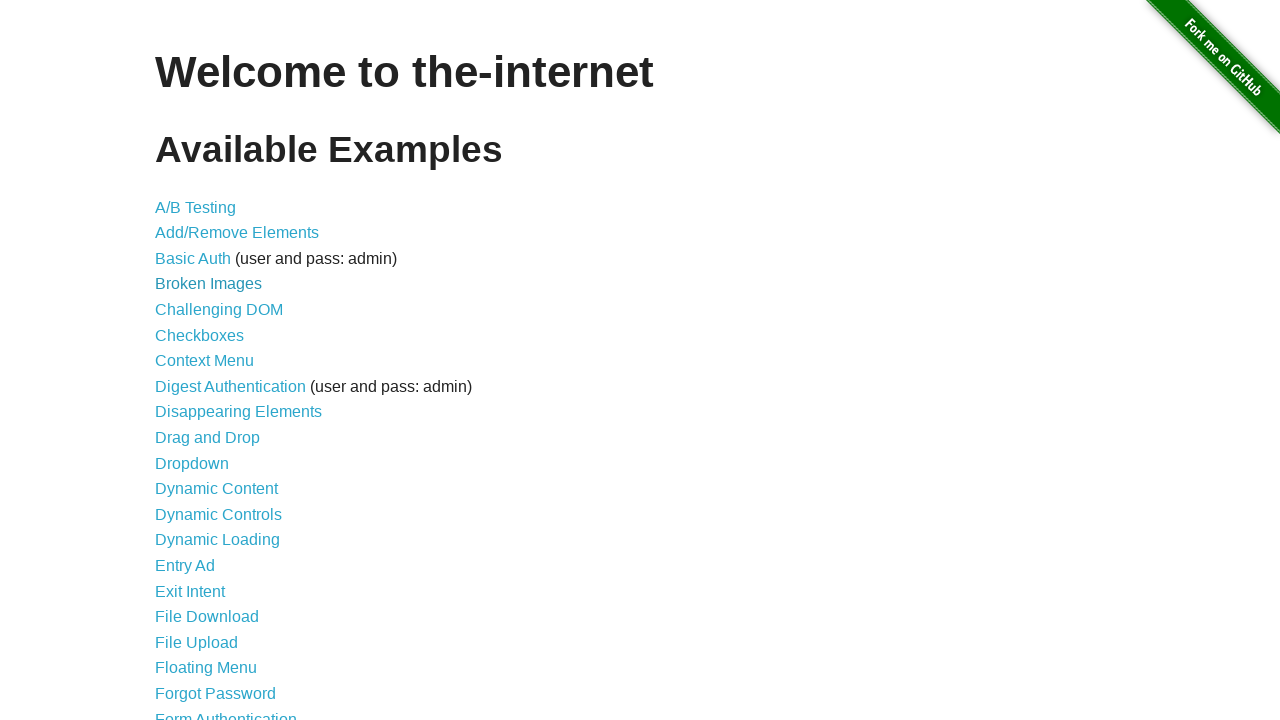

Clicked on link: Challenging DOM at (219, 310) on internal:text="Challenging DOM"s
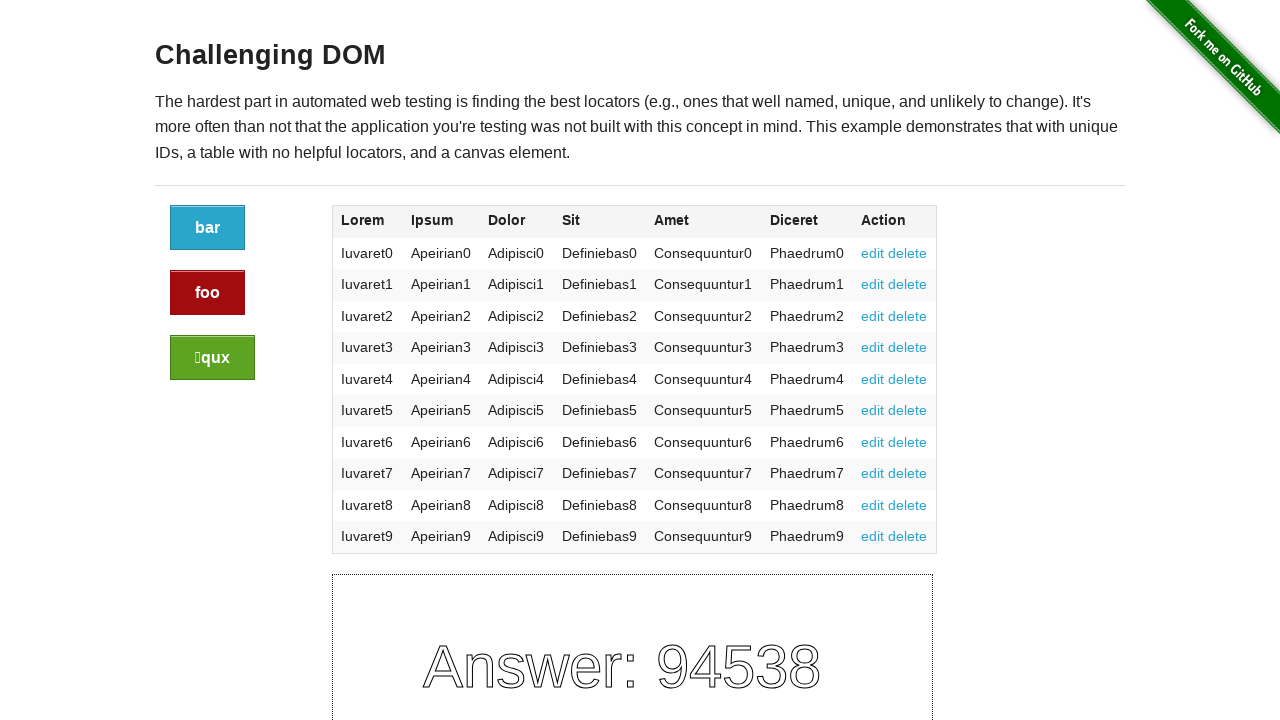

Page loaded successfully after clicking Challenging DOM
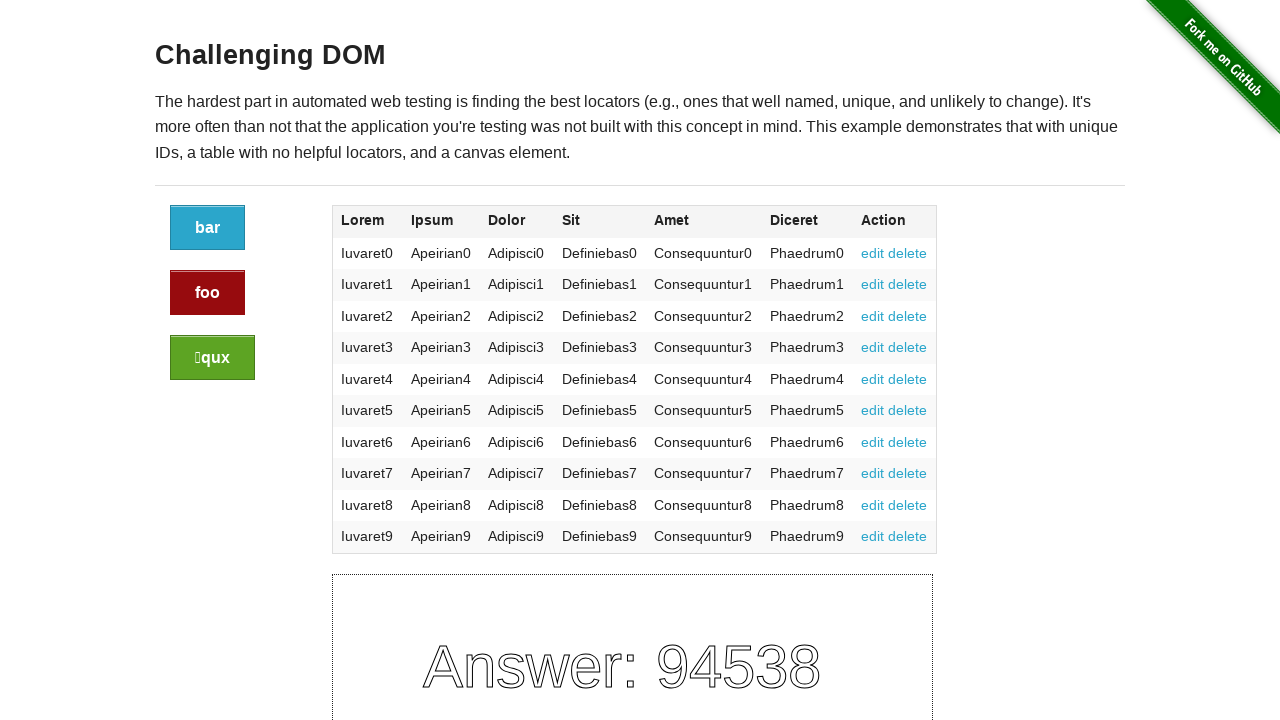

Navigated back to homepage
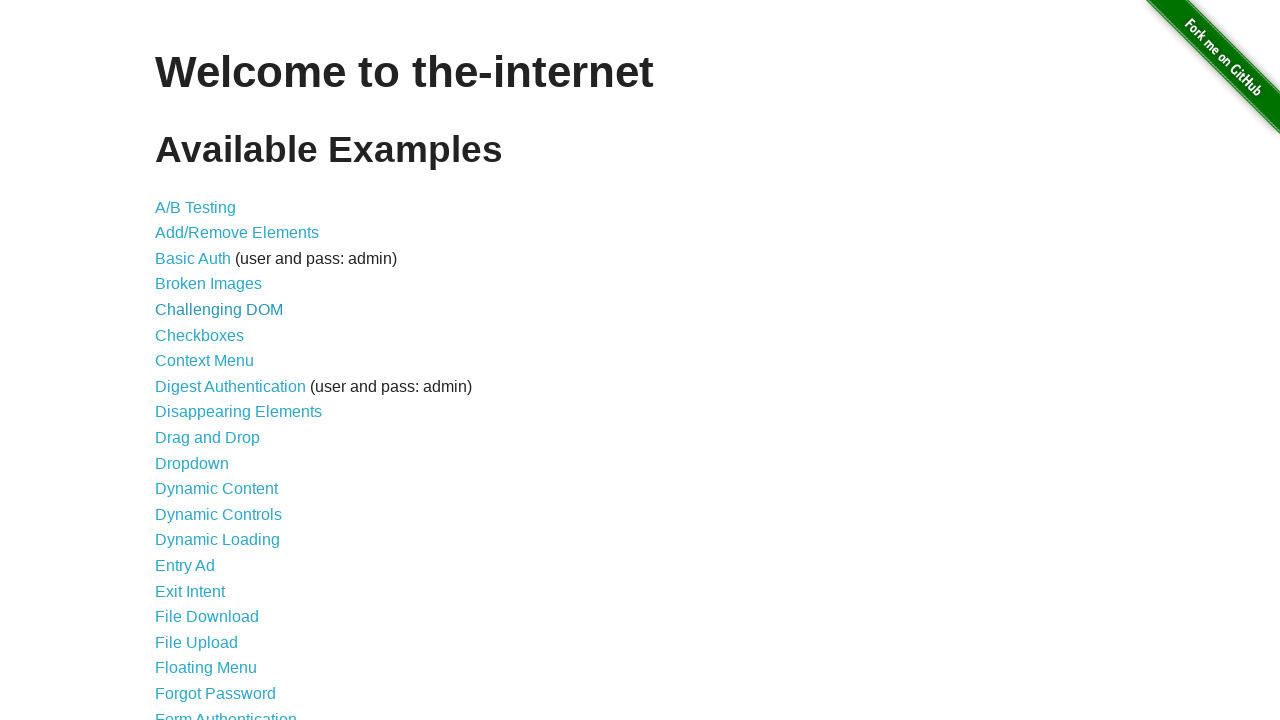

Clicked on link: Checkboxes at (200, 335) on internal:text="Checkboxes"s
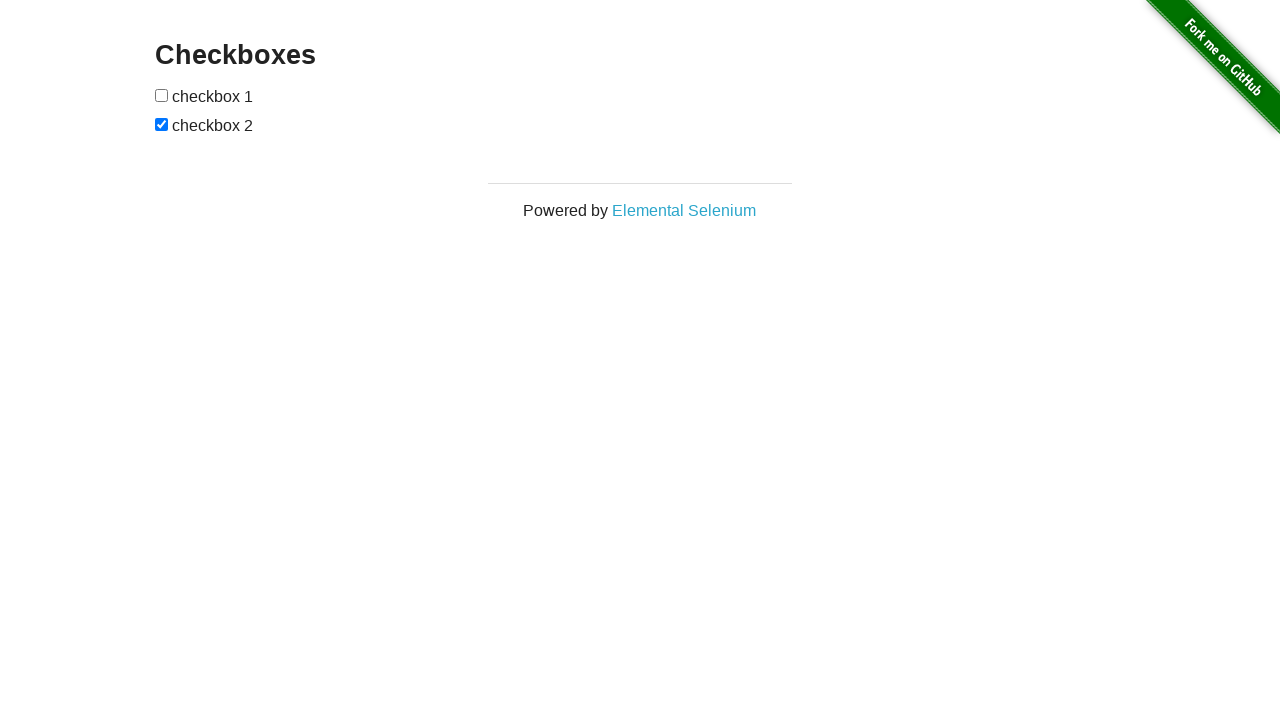

Page loaded successfully after clicking Checkboxes
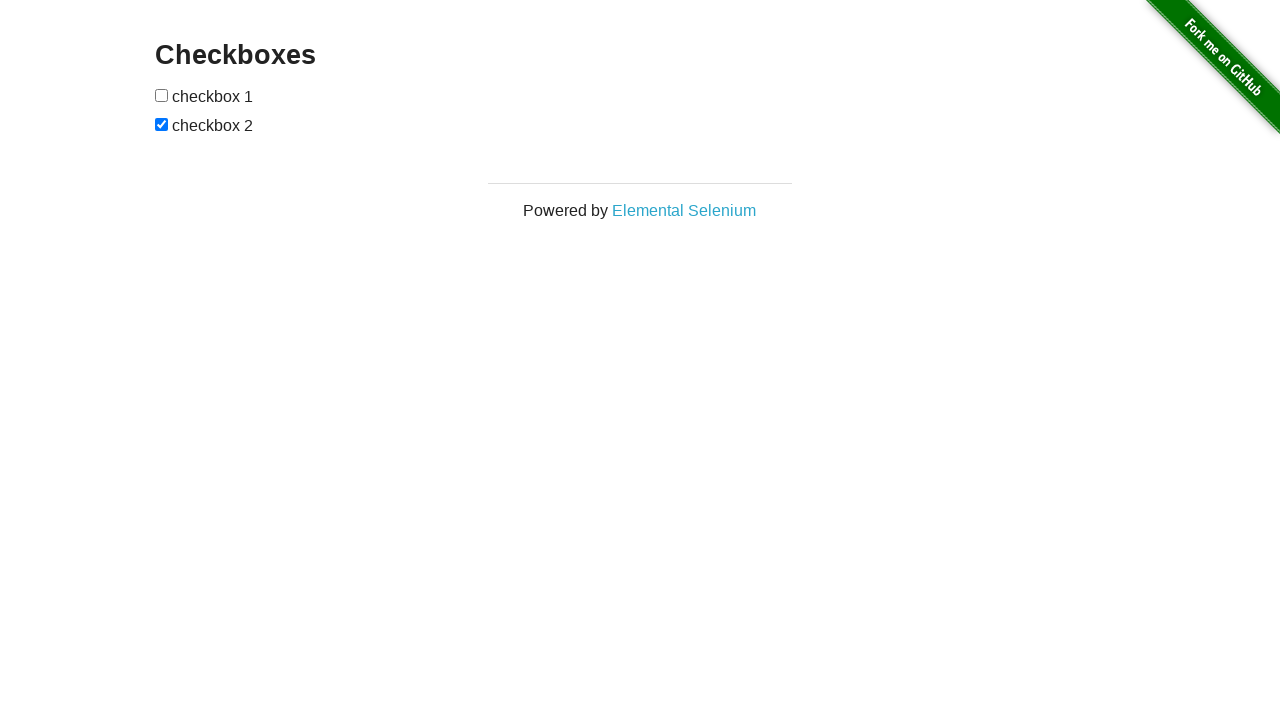

Navigated back to homepage
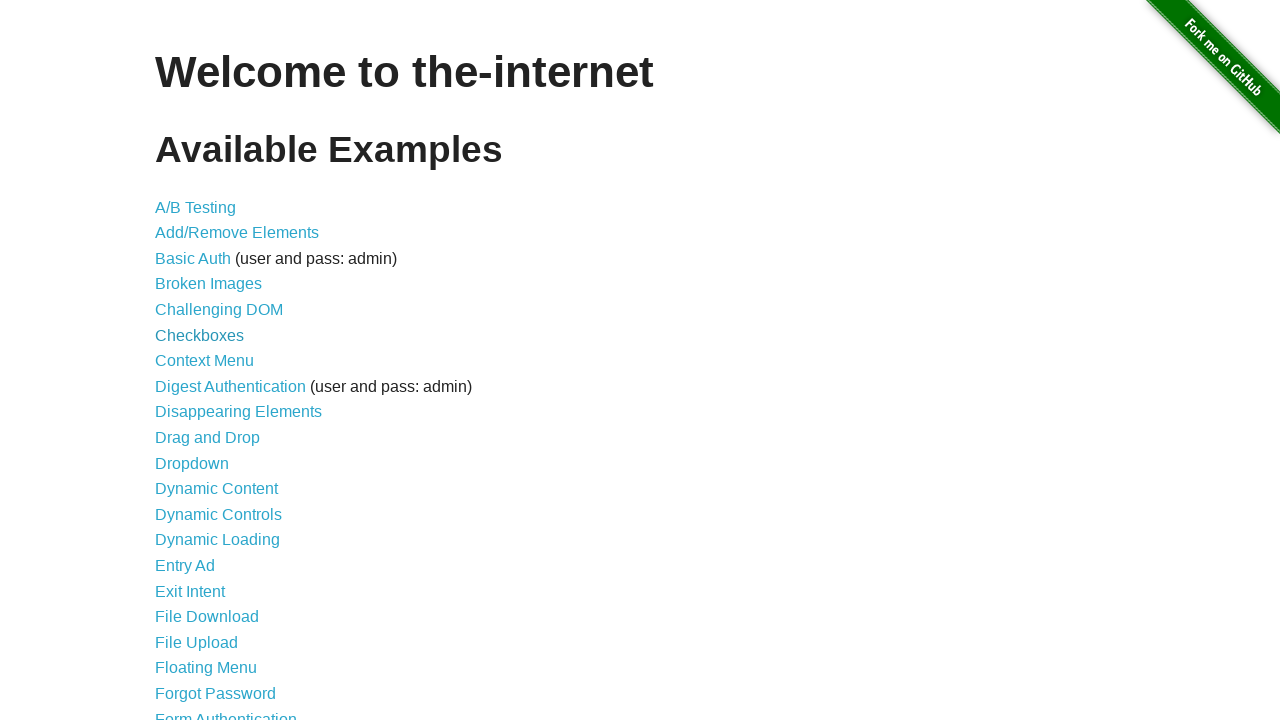

Clicked on link: Context Menu at (204, 361) on internal:text="Context Menu"s
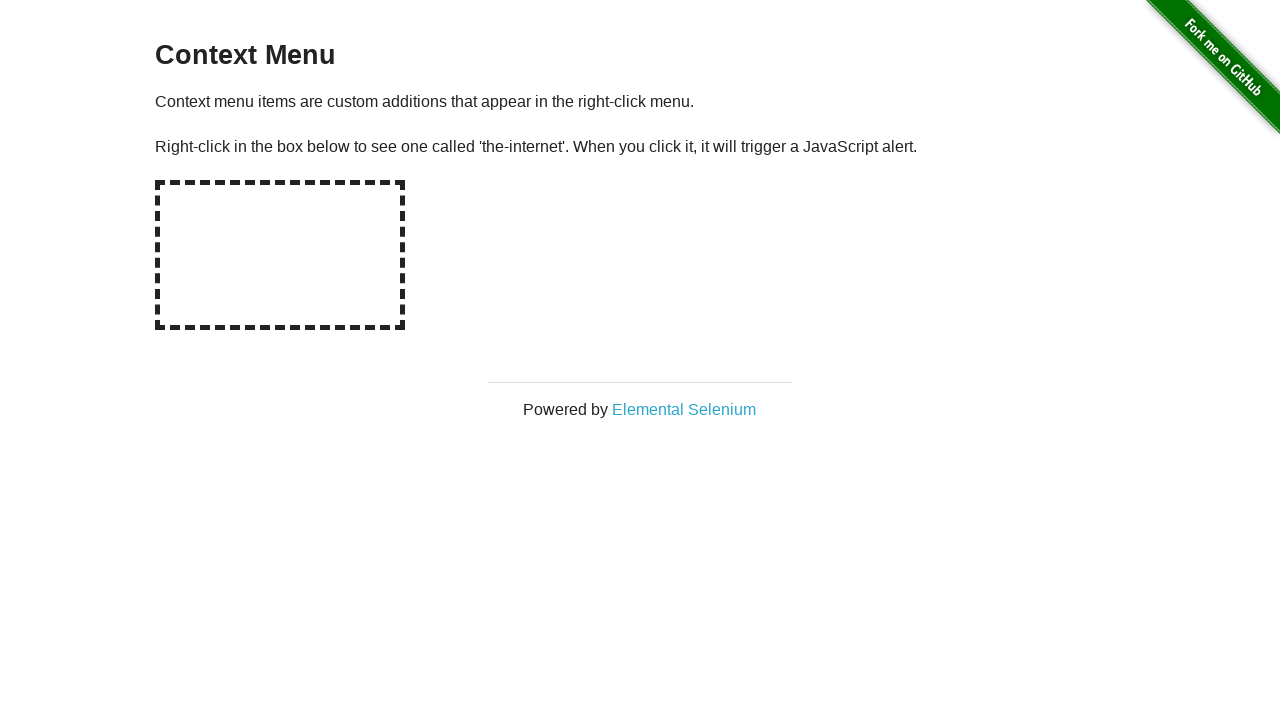

Page loaded successfully after clicking Context Menu
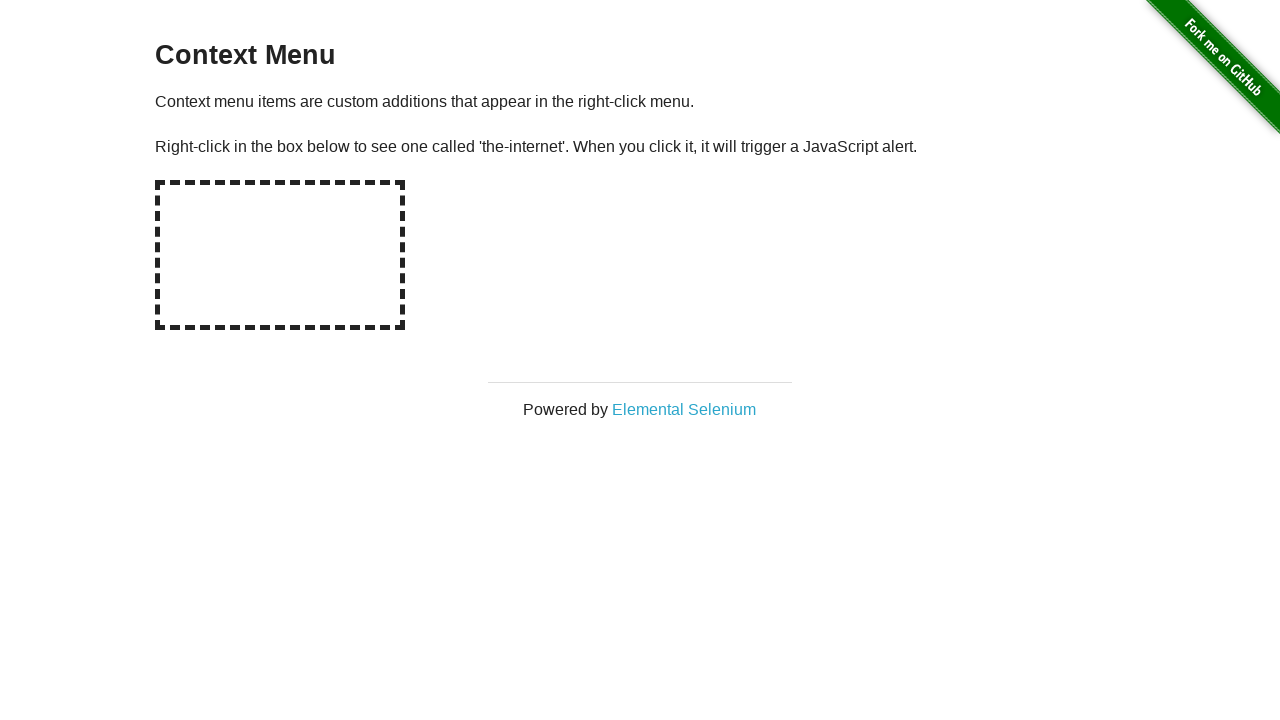

Navigated back to homepage
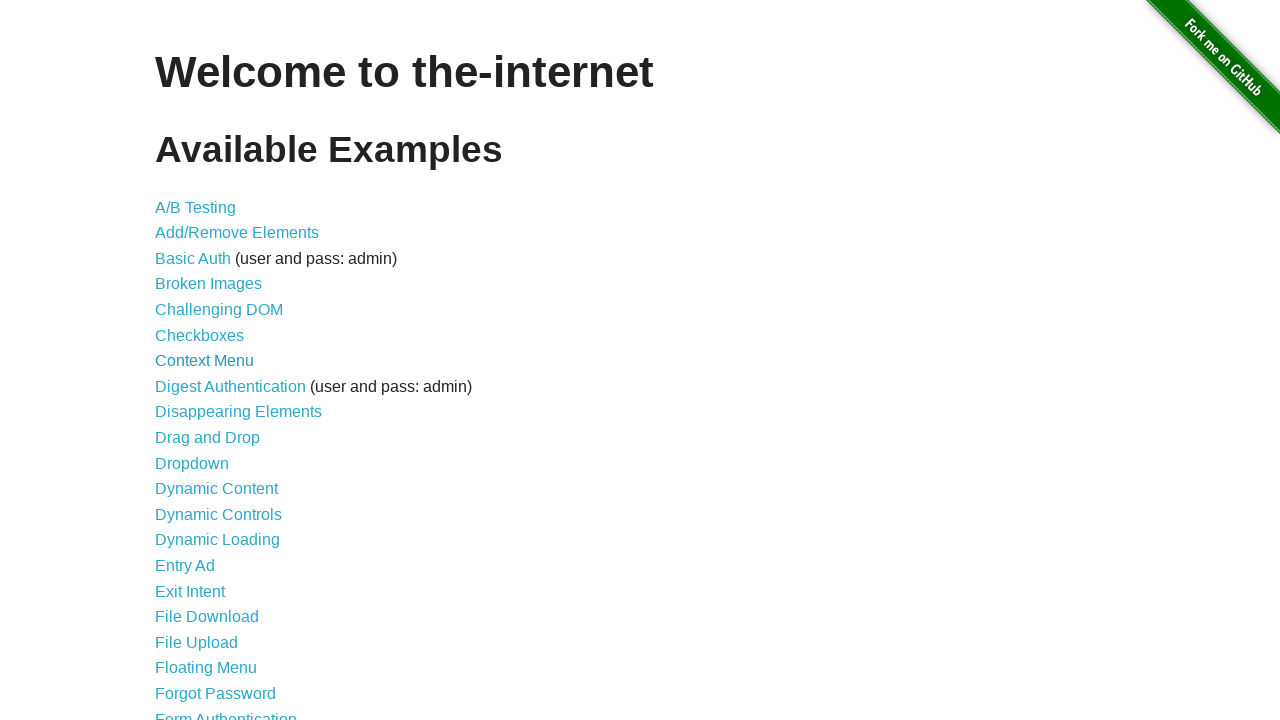

Clicked on link: Digest Authentication (user and pass: admin) at (640, 387) on internal:text="Digest Authentication (user and pass: admin)"s
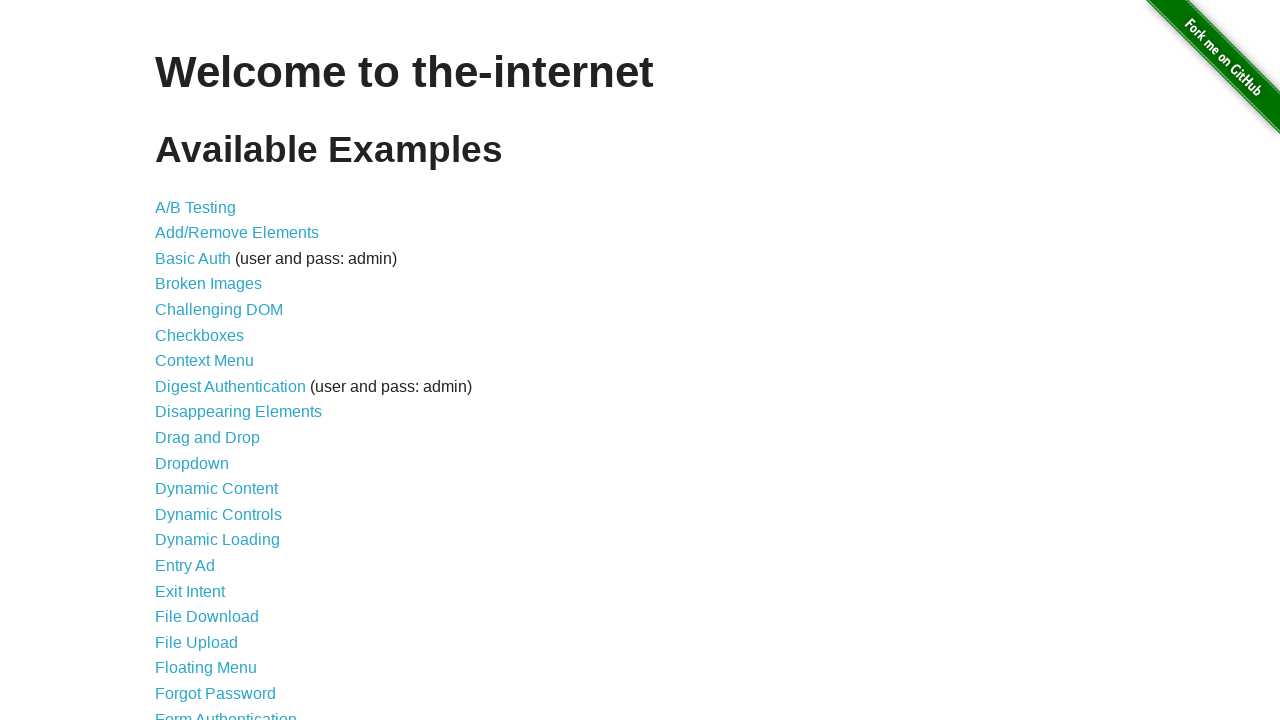

Page loaded successfully after clicking Digest Authentication (user and pass: admin)
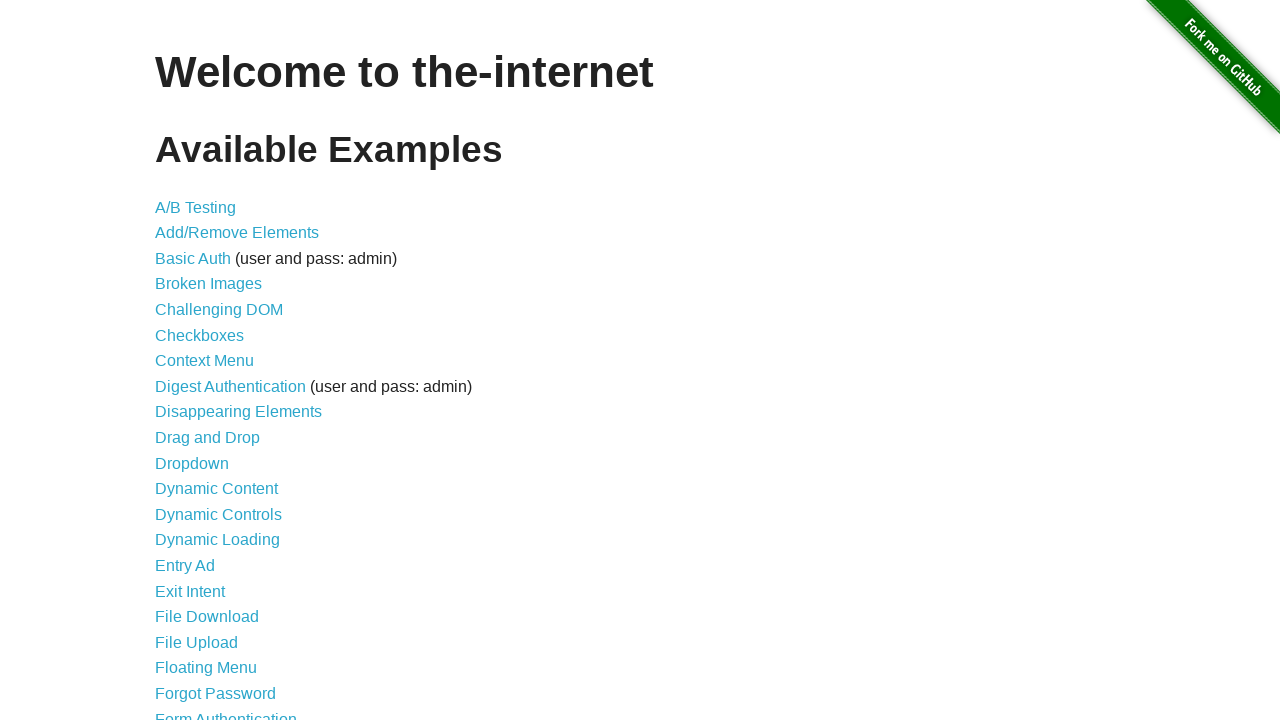

Navigated back to homepage
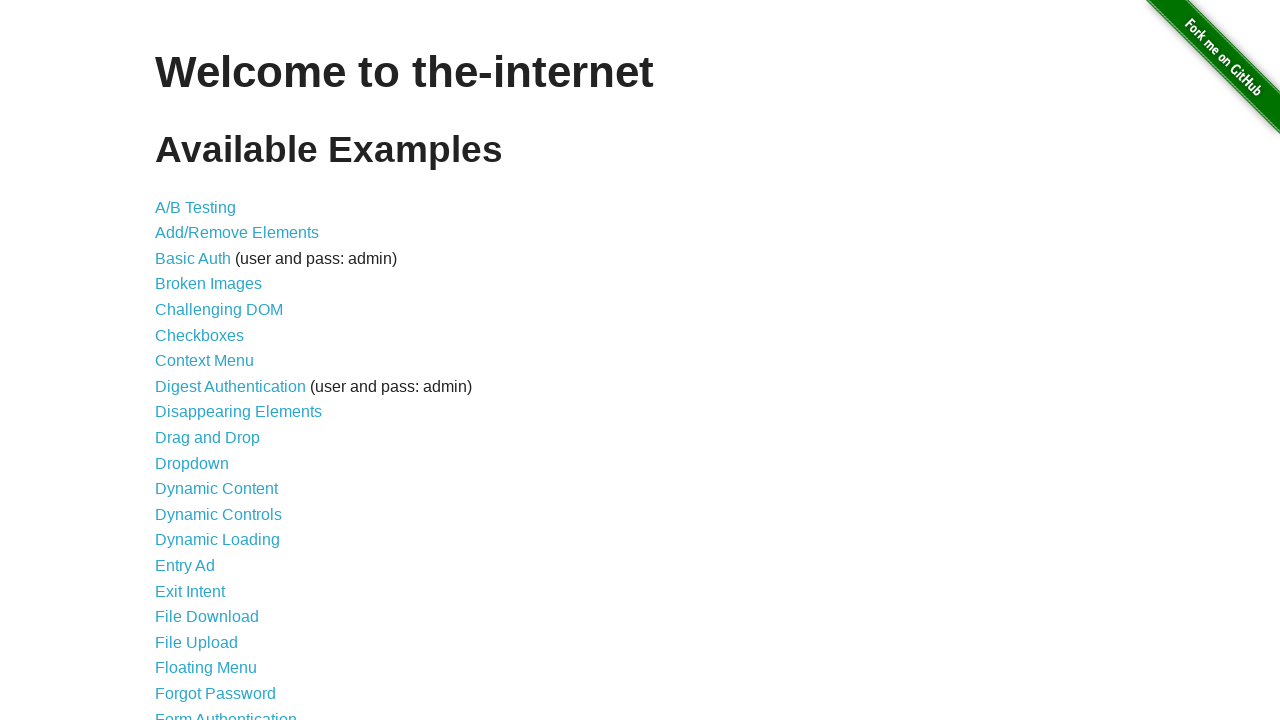

Clicked on link: Disappearing Elements at (238, 412) on internal:text="Disappearing Elements"s
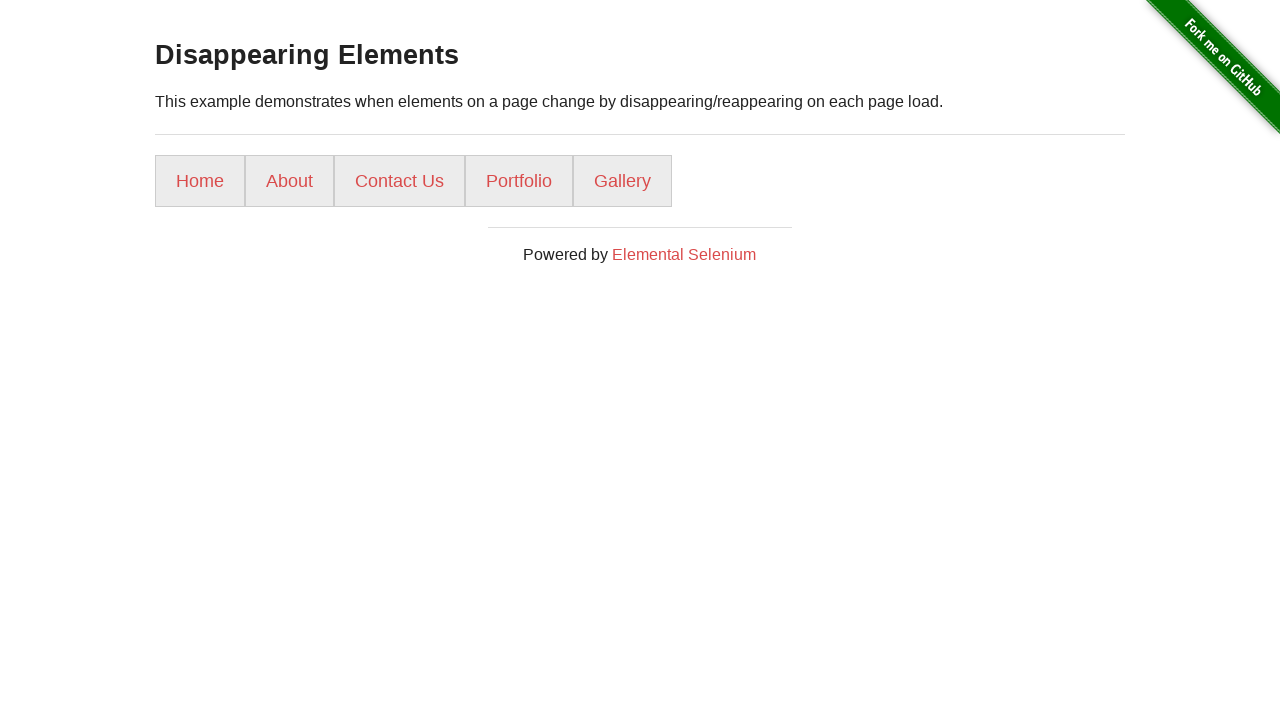

Page loaded successfully after clicking Disappearing Elements
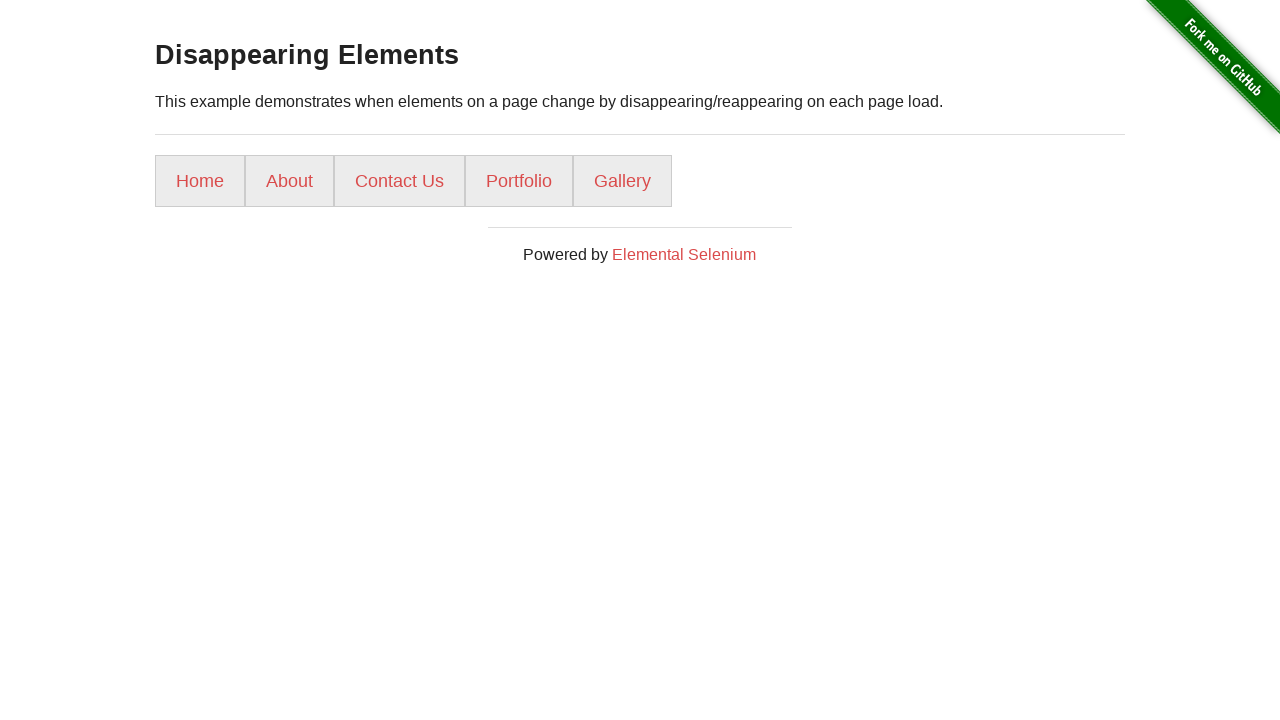

Navigated back to homepage
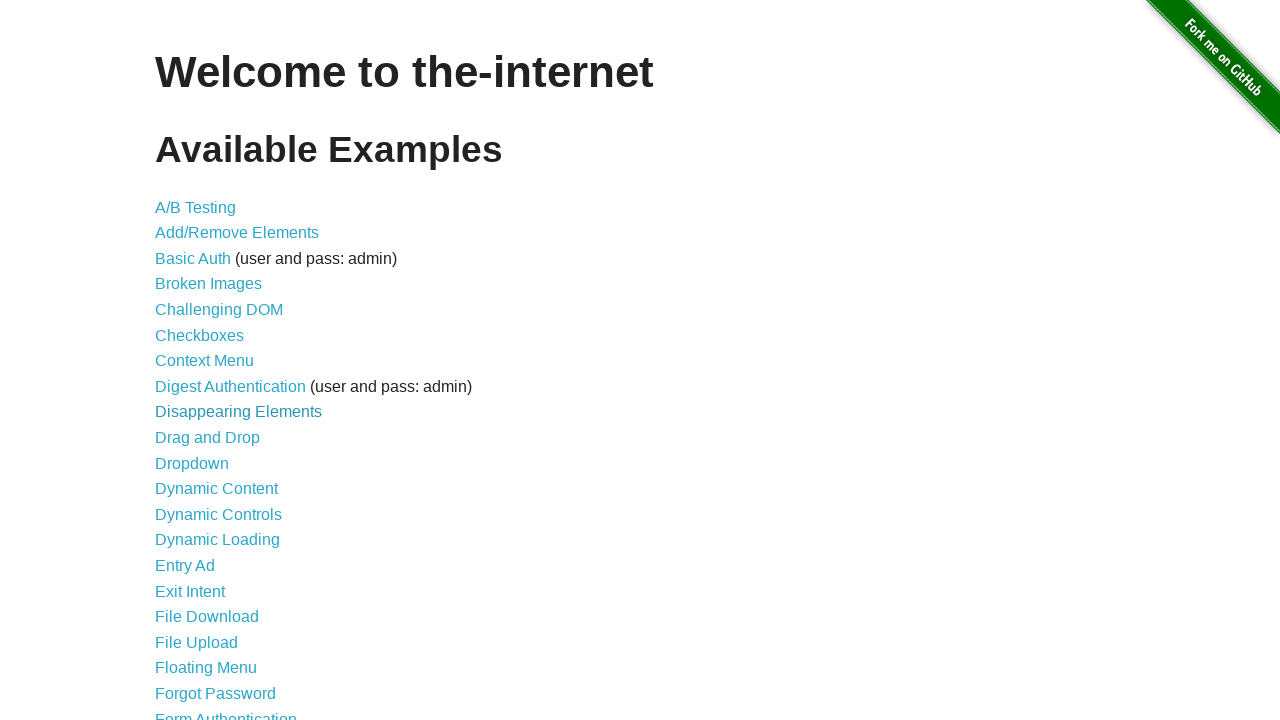

Clicked on link: Drag and Drop at (208, 438) on internal:text="Drag and Drop"s
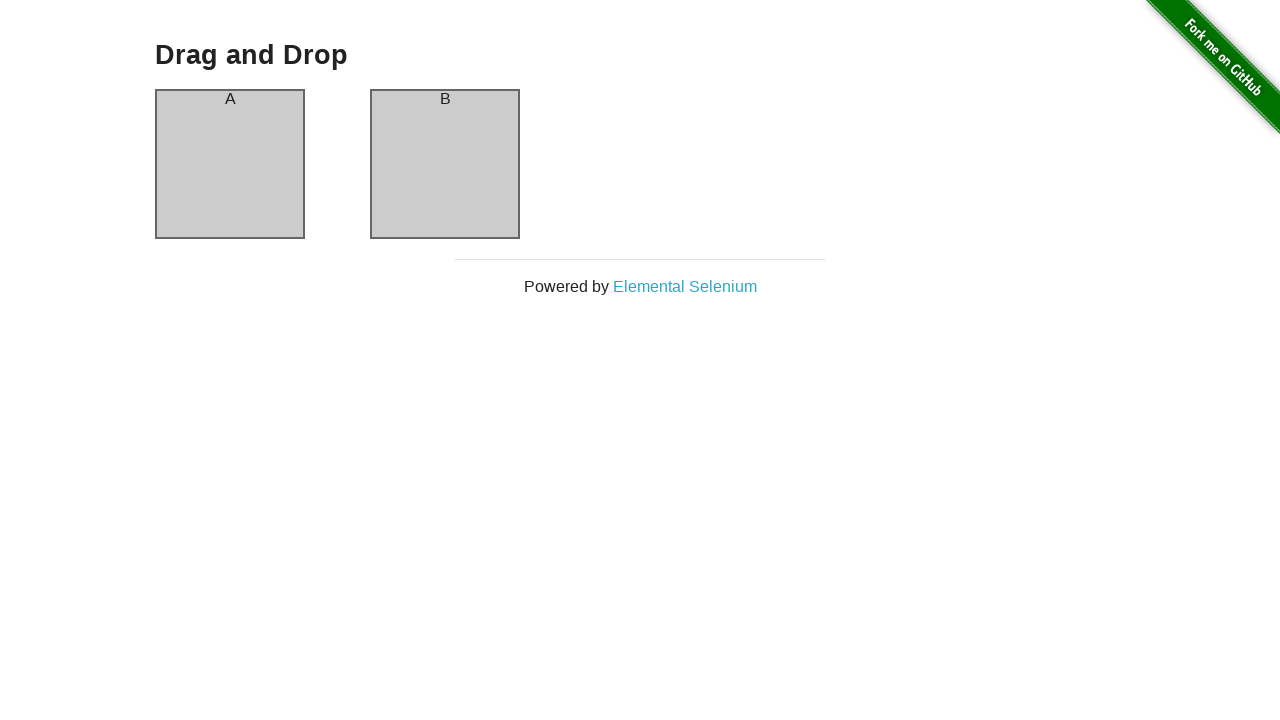

Page loaded successfully after clicking Drag and Drop
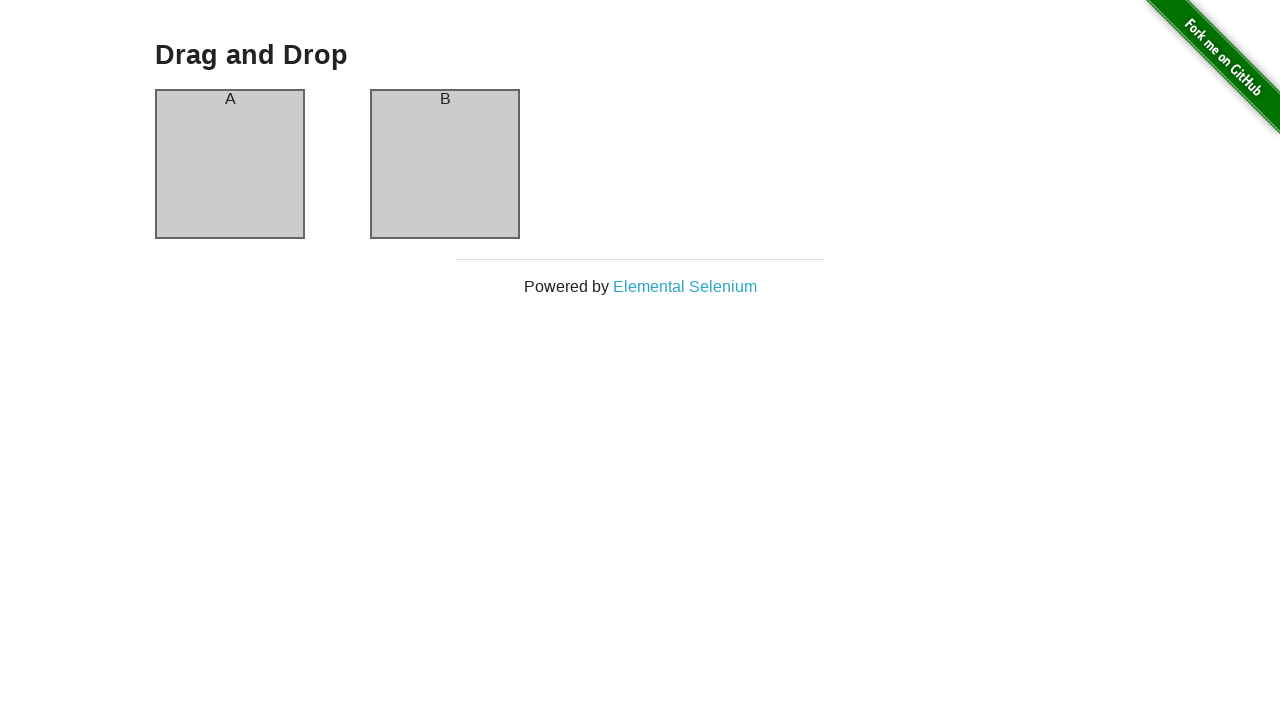

Navigated back to homepage
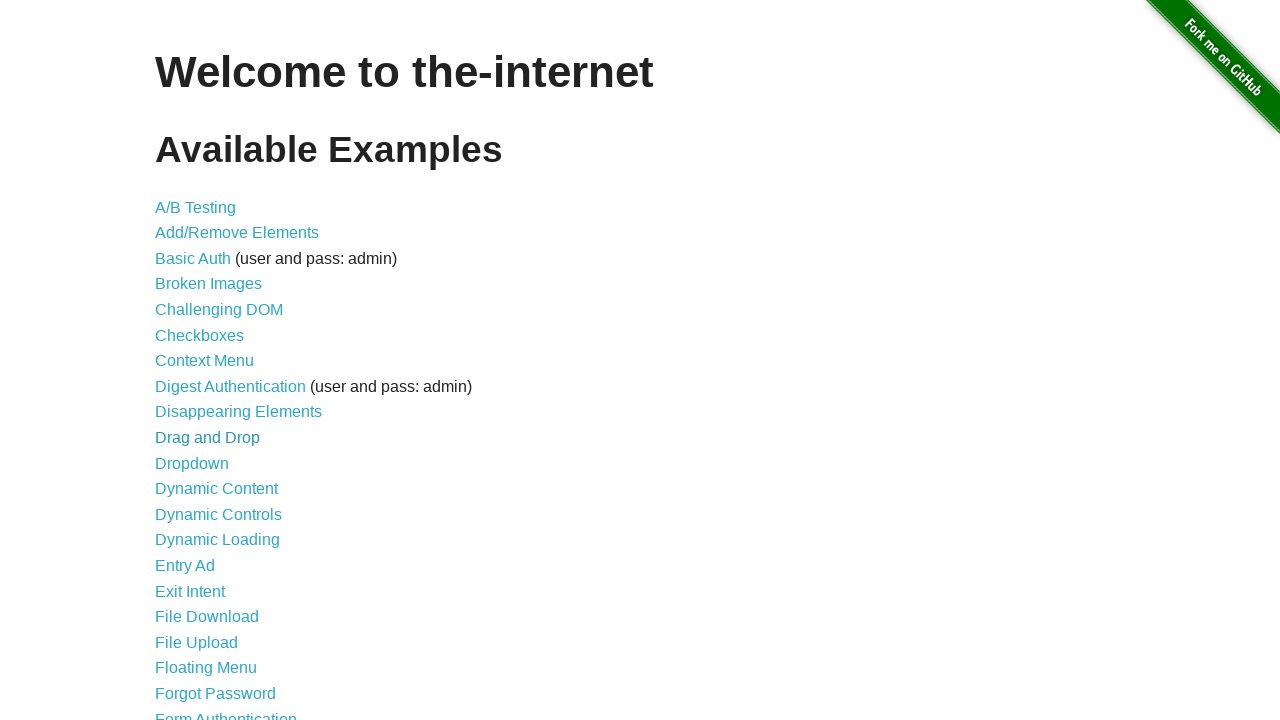

Clicked on link: Dropdown at (192, 463) on internal:text="Dropdown"s
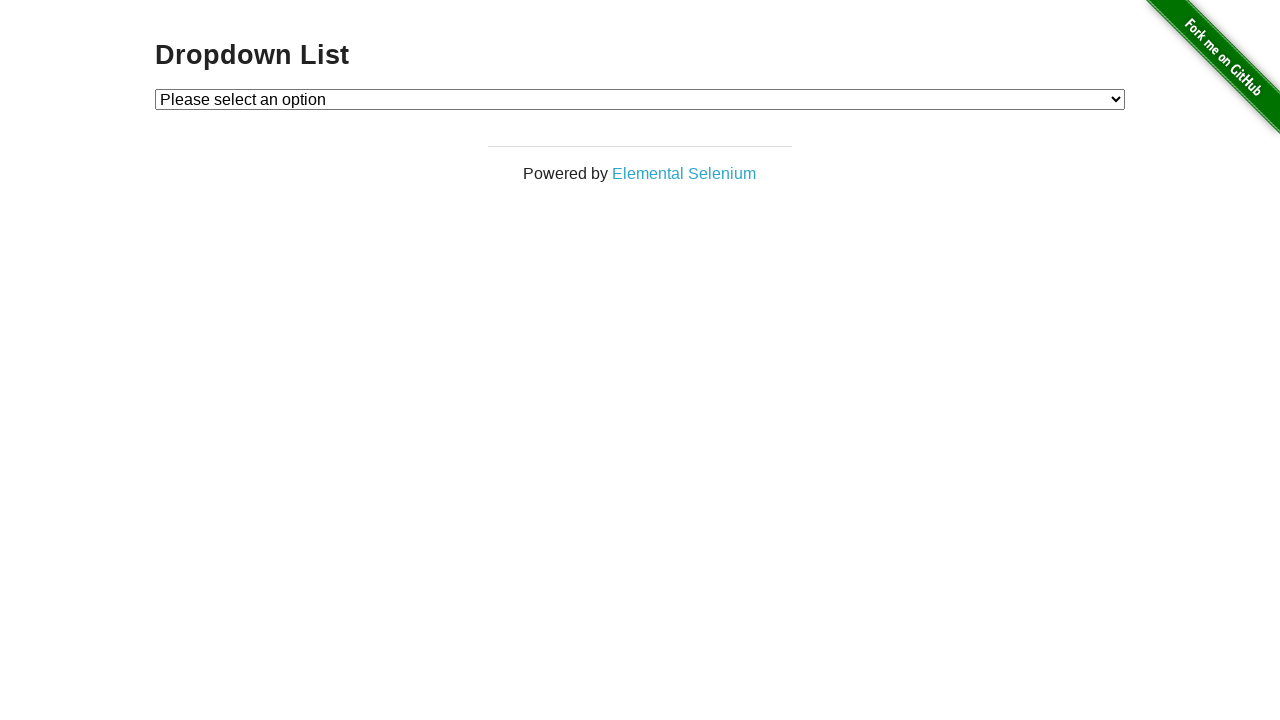

Page loaded successfully after clicking Dropdown
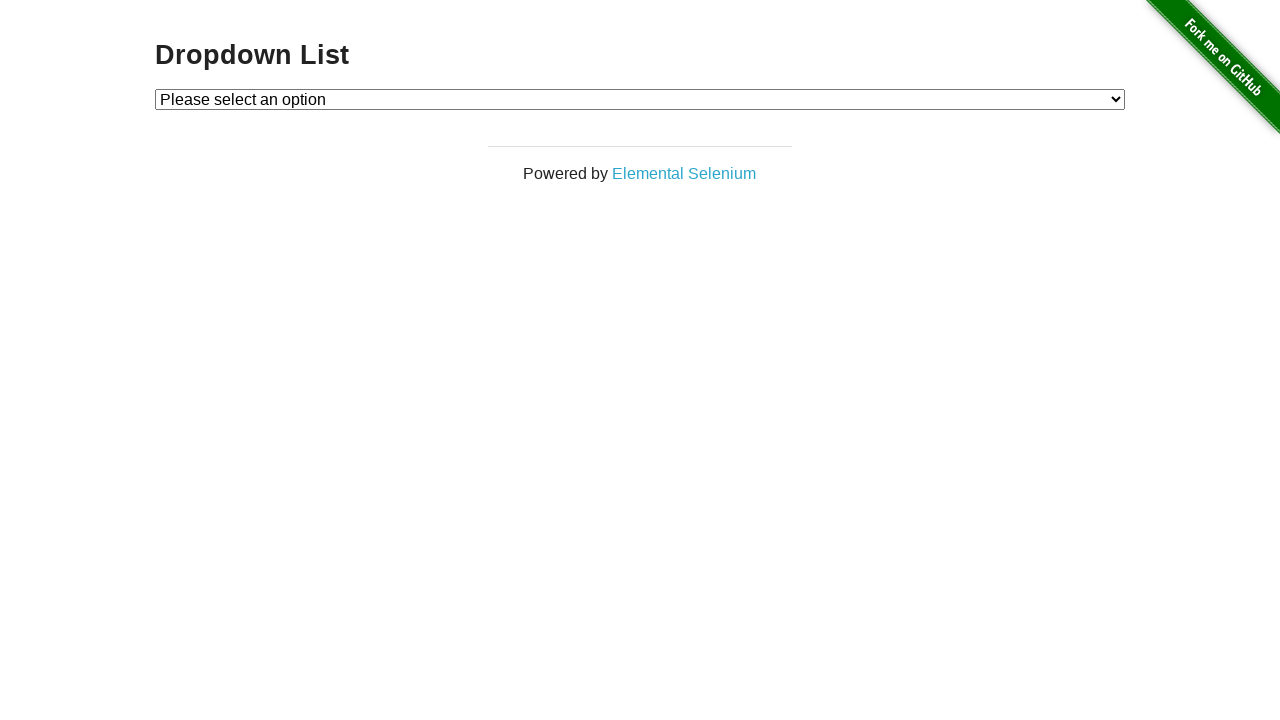

Navigated back to homepage
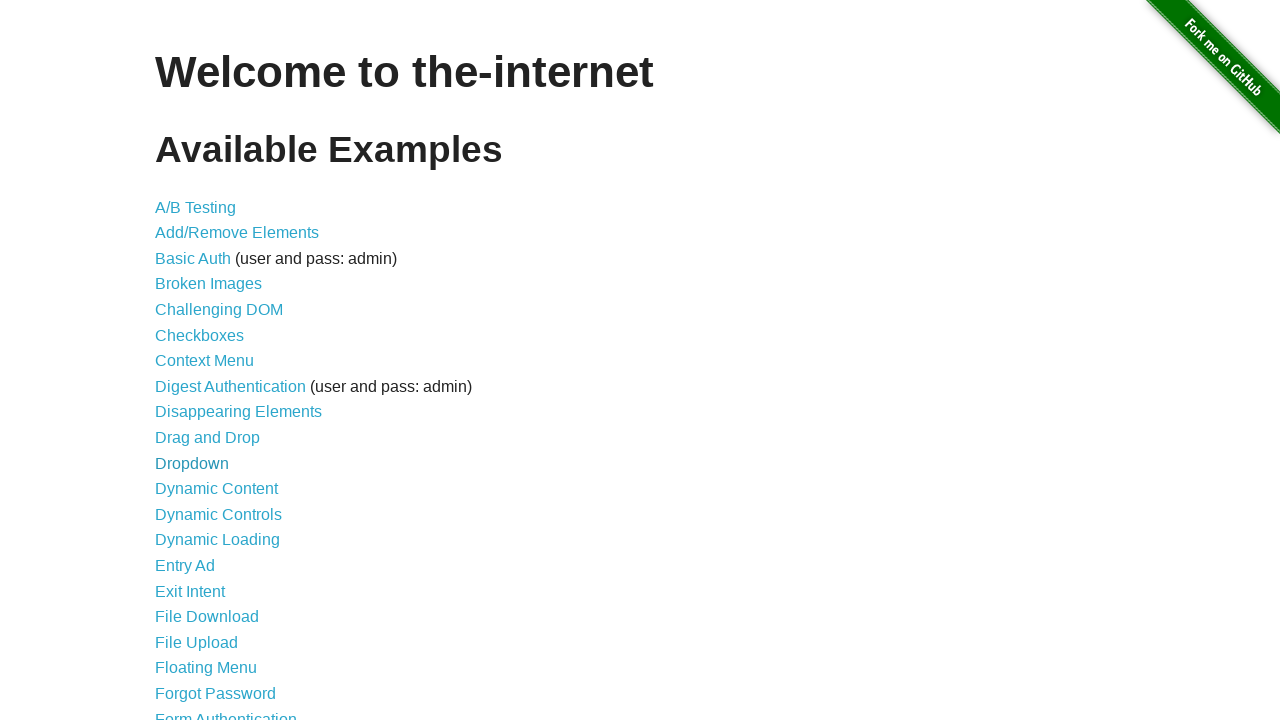

Clicked on link: Dynamic Content at (216, 489) on internal:text="Dynamic Content"s
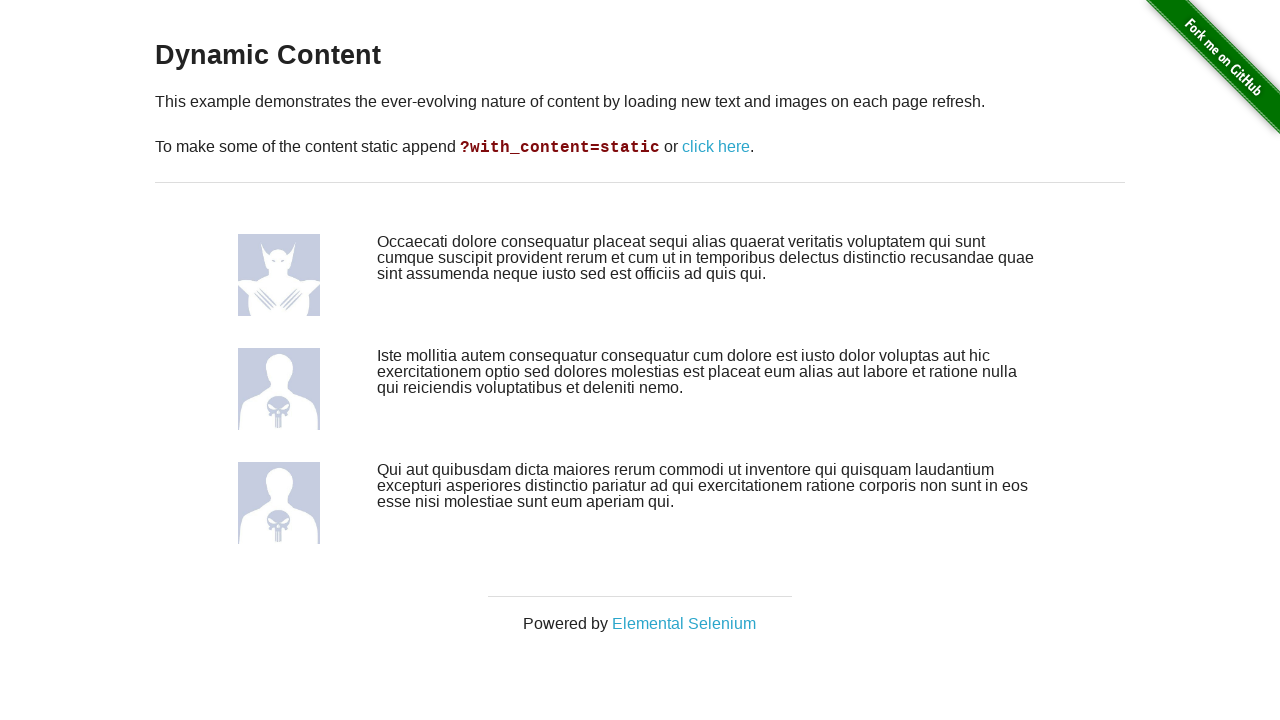

Page loaded successfully after clicking Dynamic Content
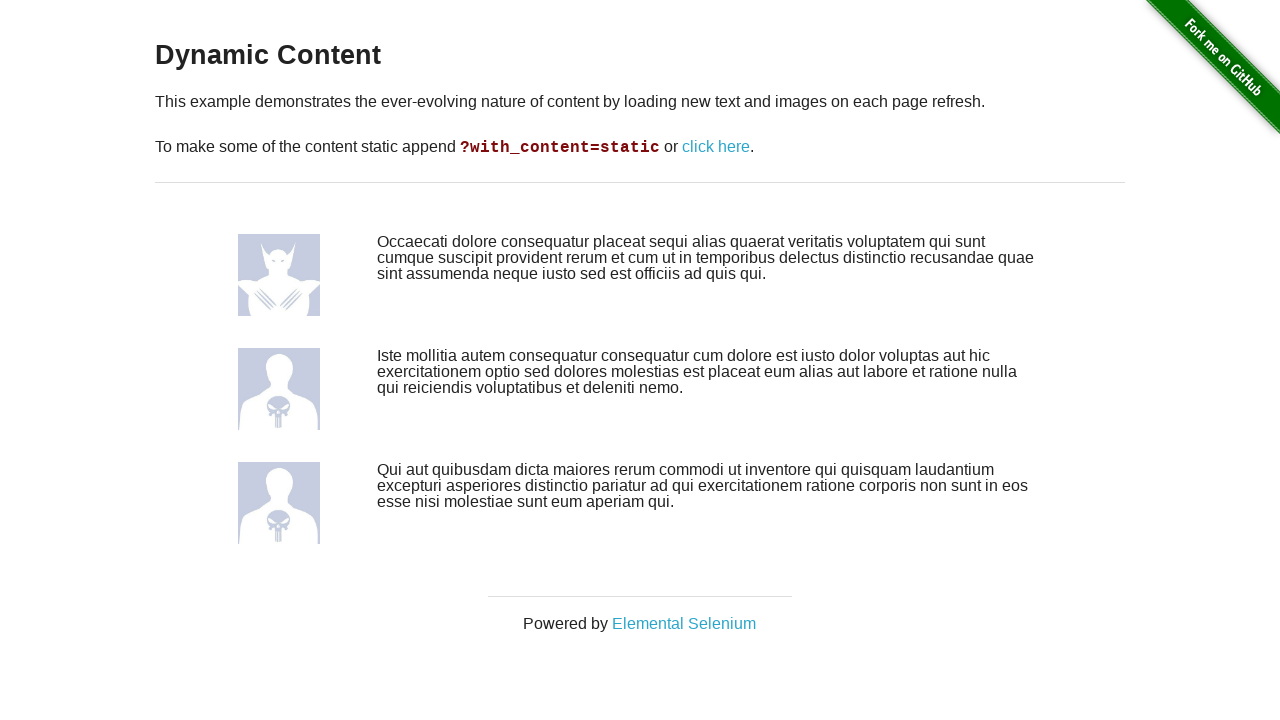

Navigated back to homepage
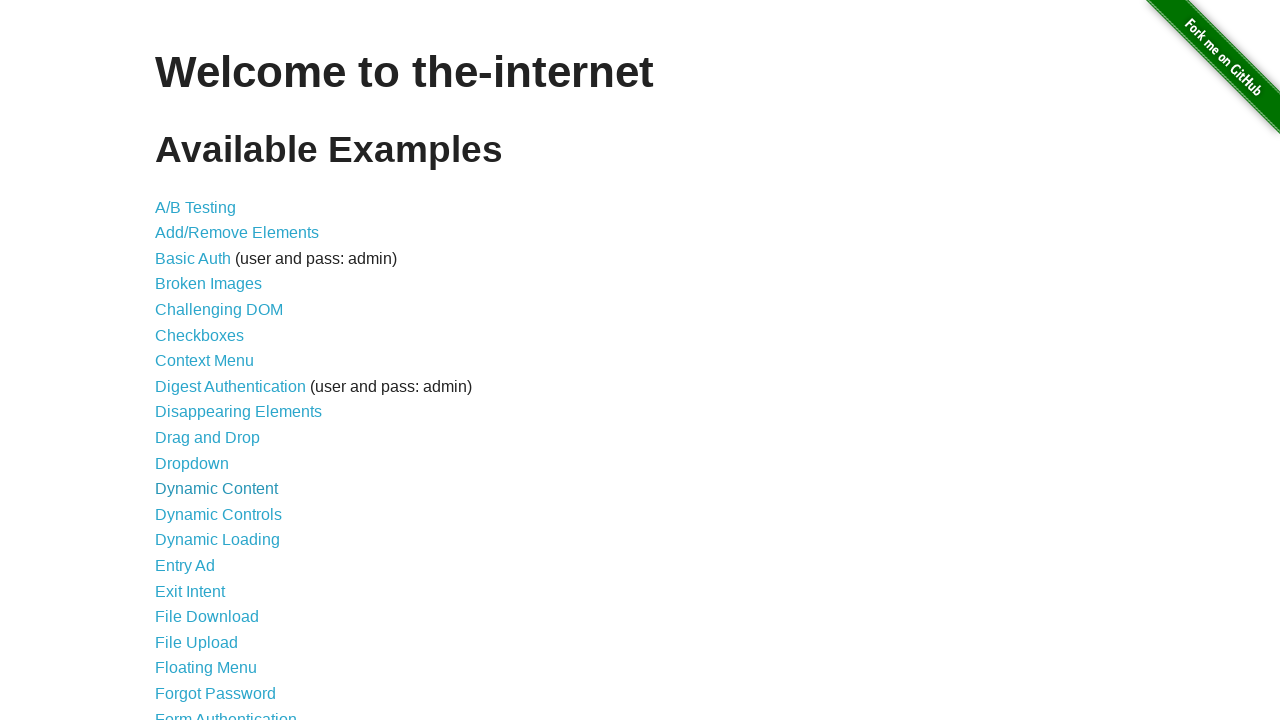

Clicked on link: Dynamic Controls at (218, 514) on internal:text="Dynamic Controls"s
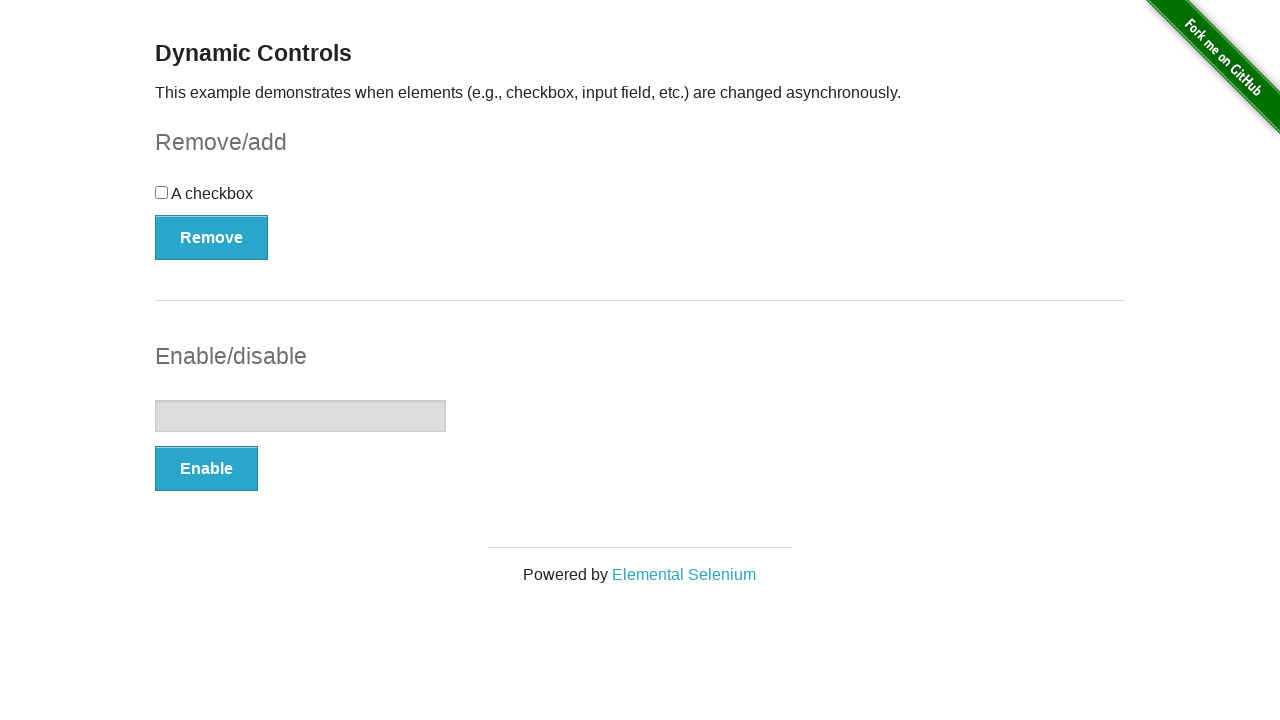

Page loaded successfully after clicking Dynamic Controls
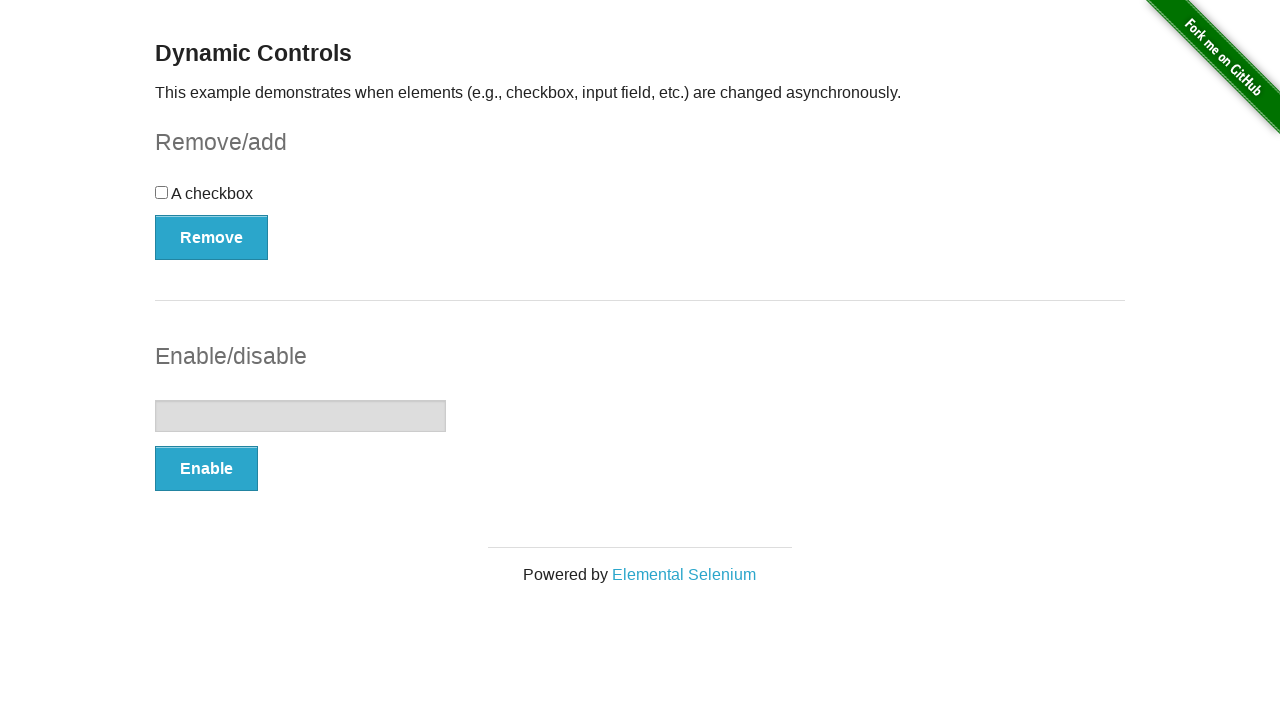

Navigated back to homepage
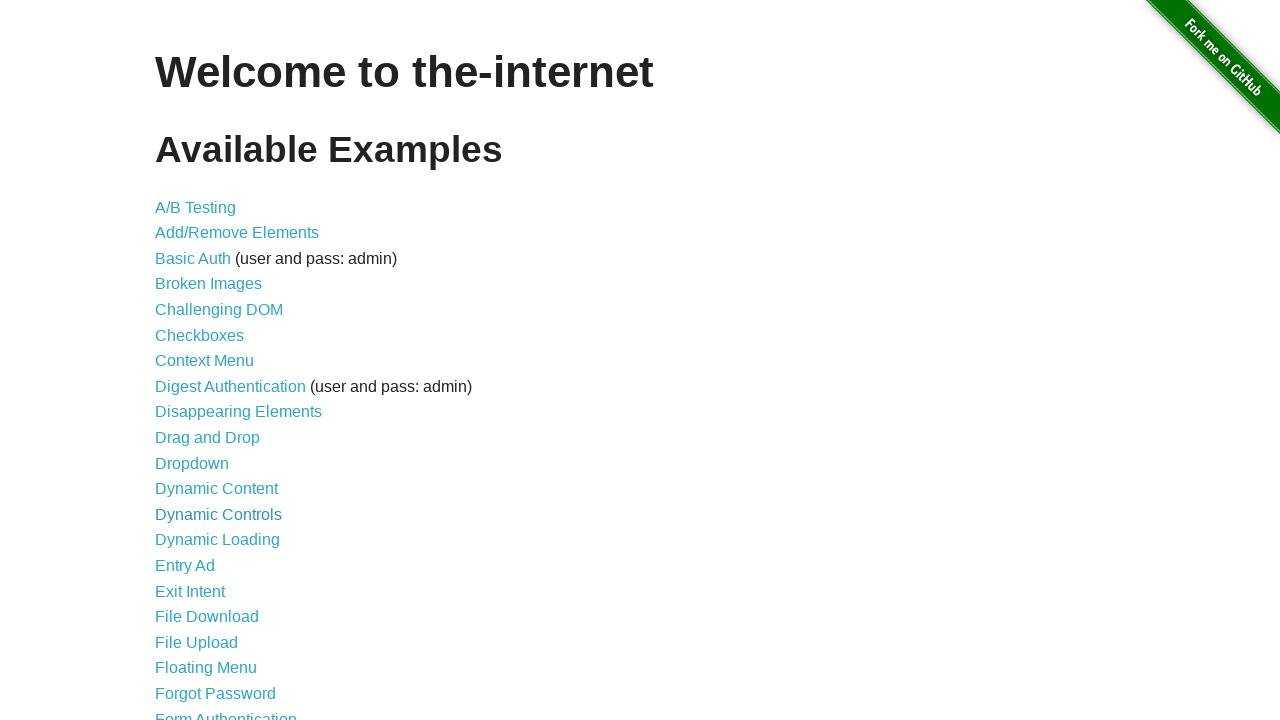

Clicked on link: Dynamic Loading at (218, 540) on internal:text="Dynamic Loading"s
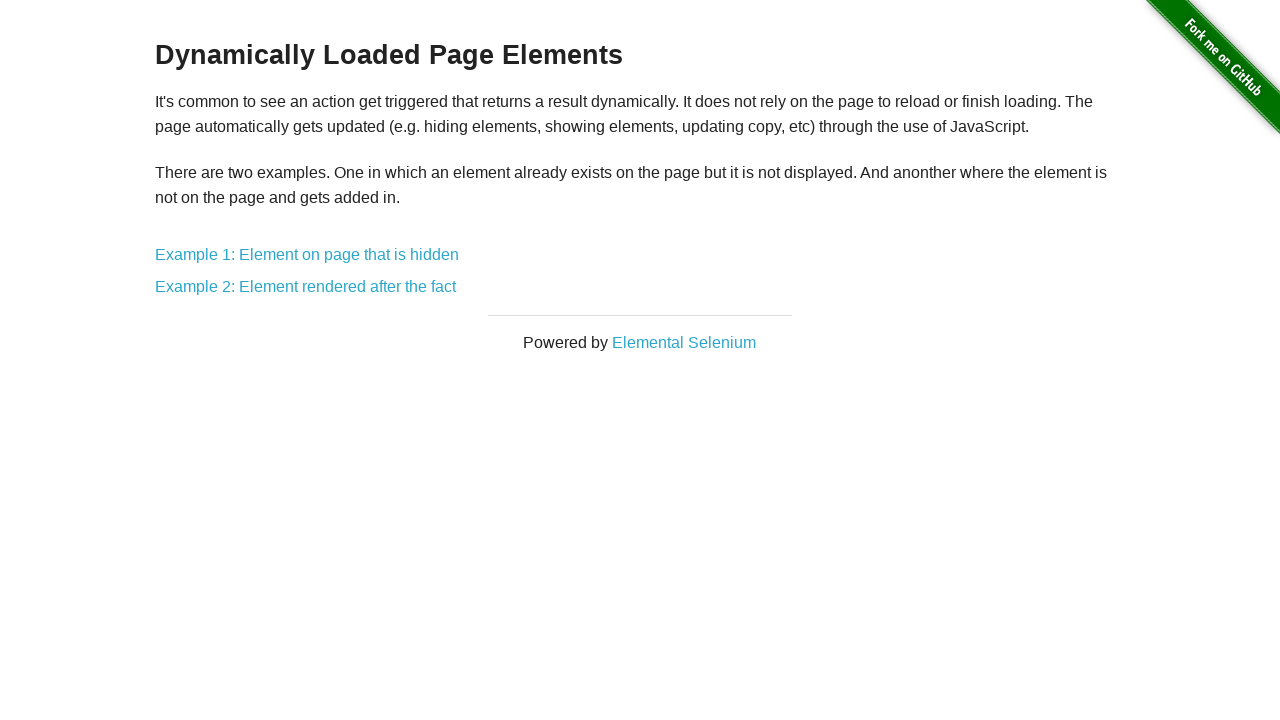

Page loaded successfully after clicking Dynamic Loading
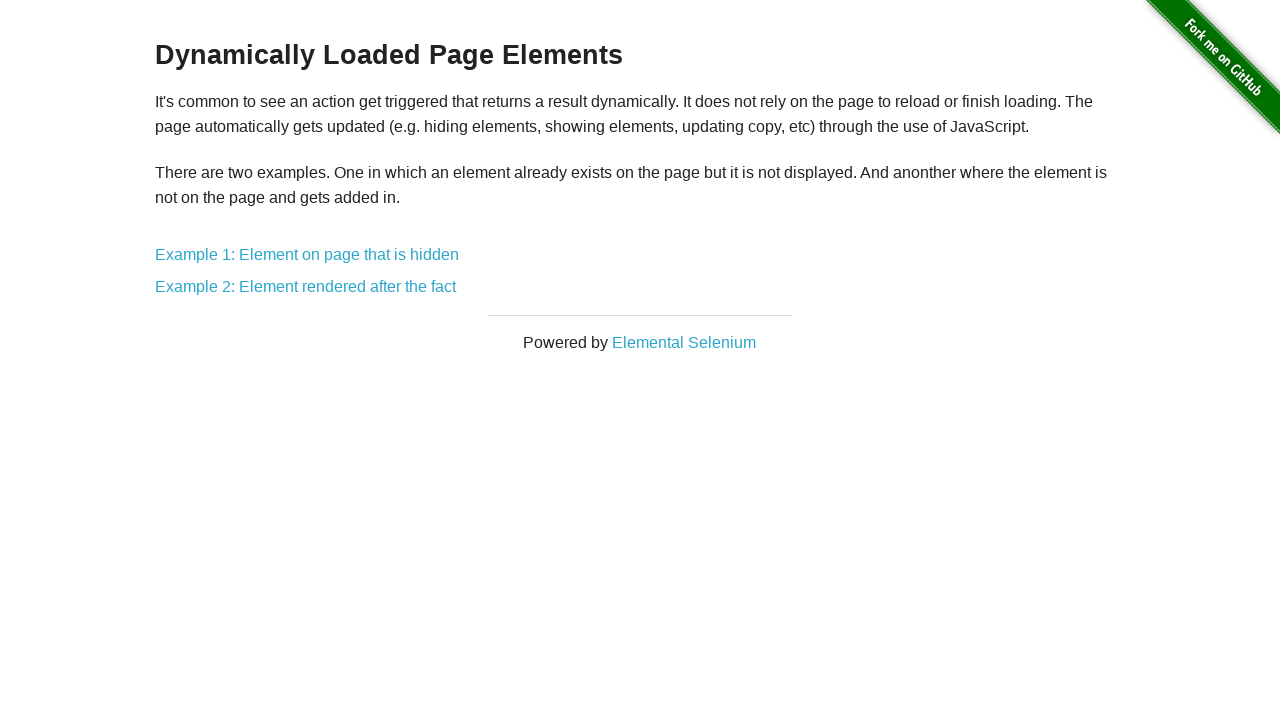

Navigated back to homepage
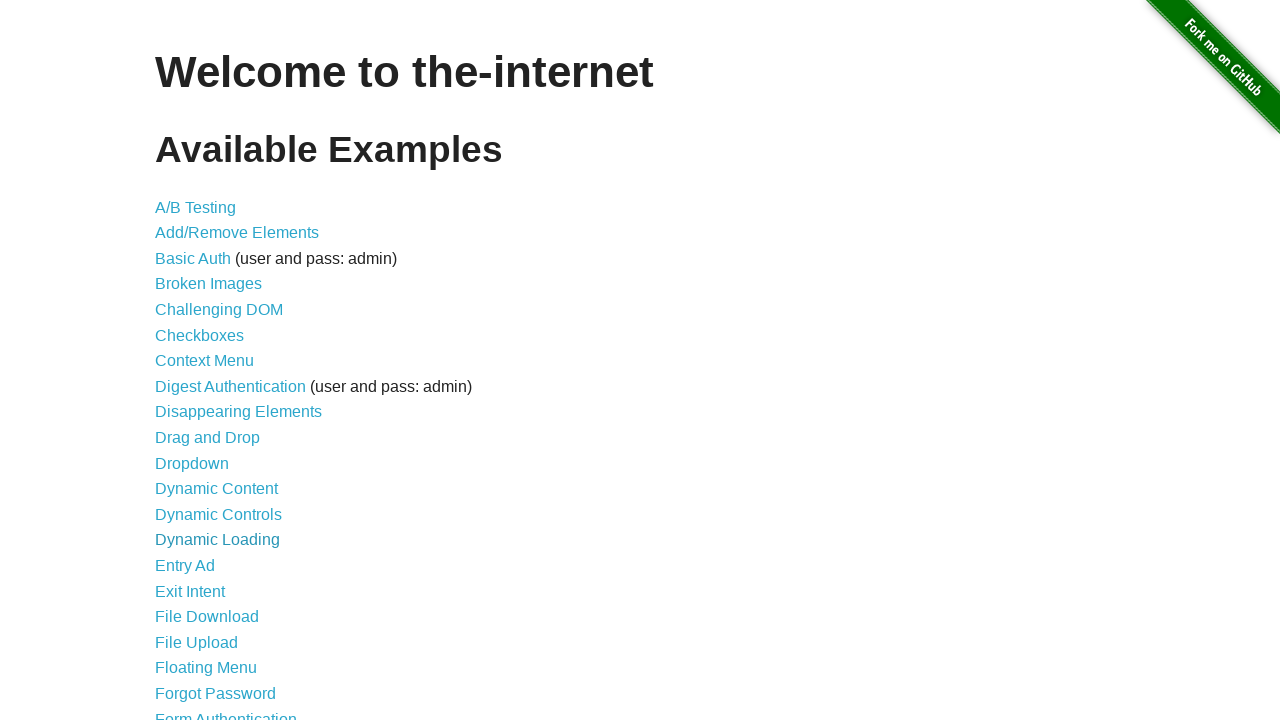

Clicked on link: Entry Ad at (185, 566) on internal:text="Entry Ad"s
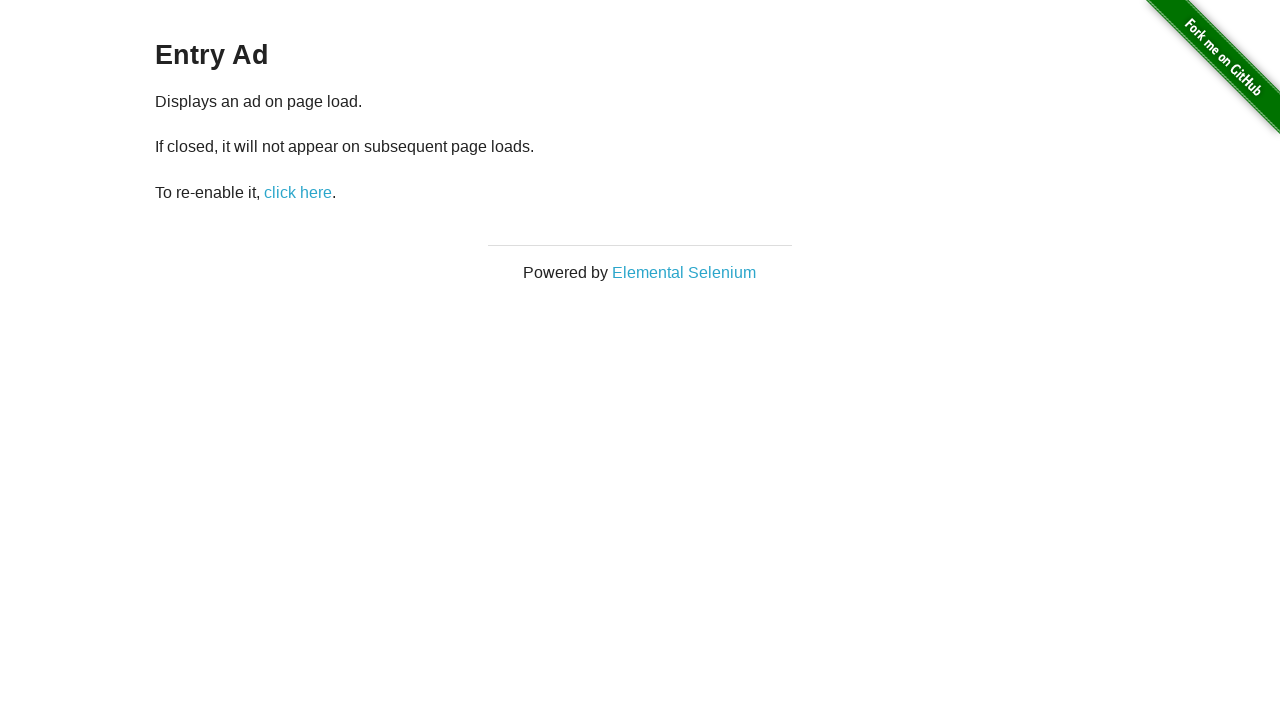

Page loaded successfully after clicking Entry Ad
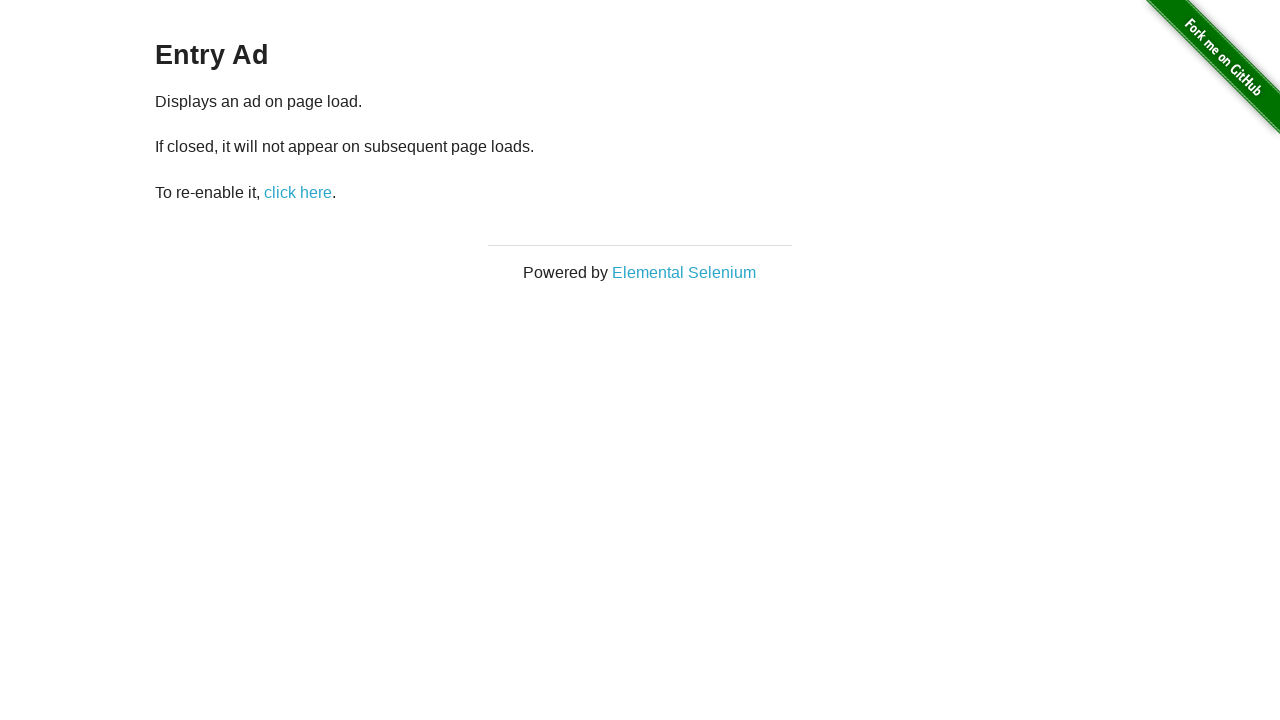

Navigated back to homepage
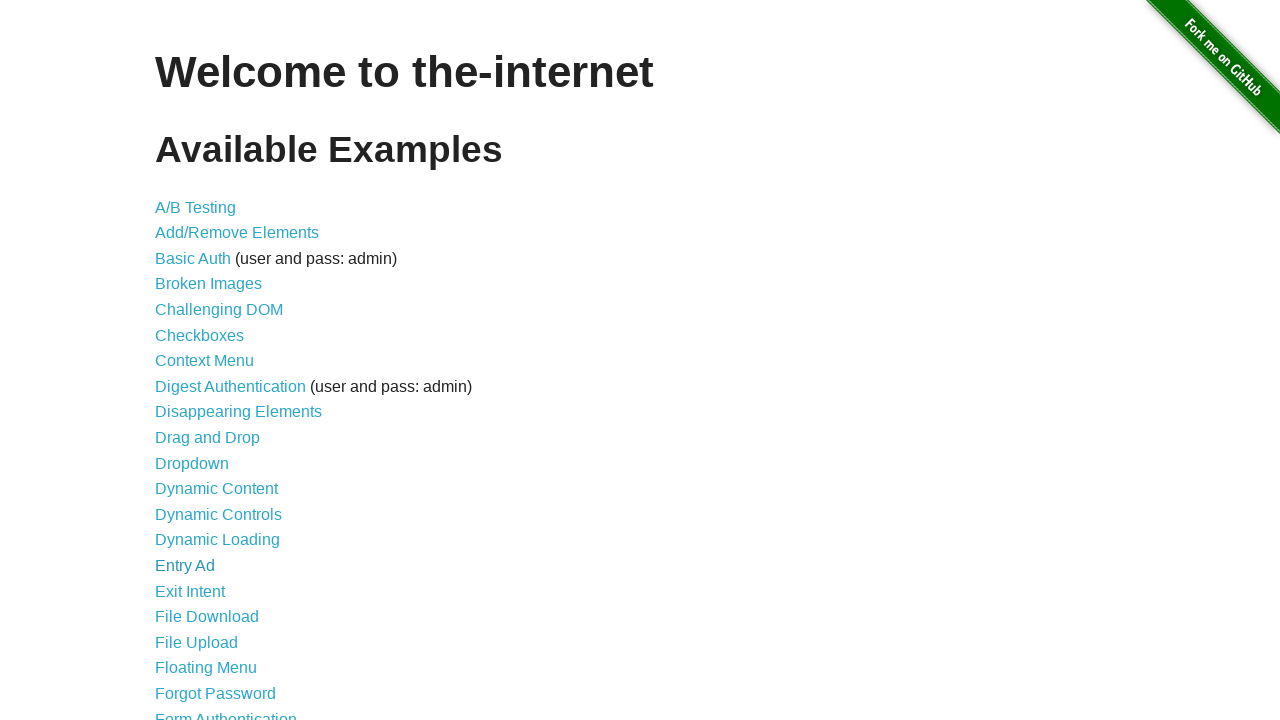

Clicked on link: Exit Intent at (190, 591) on internal:text="Exit Intent"s
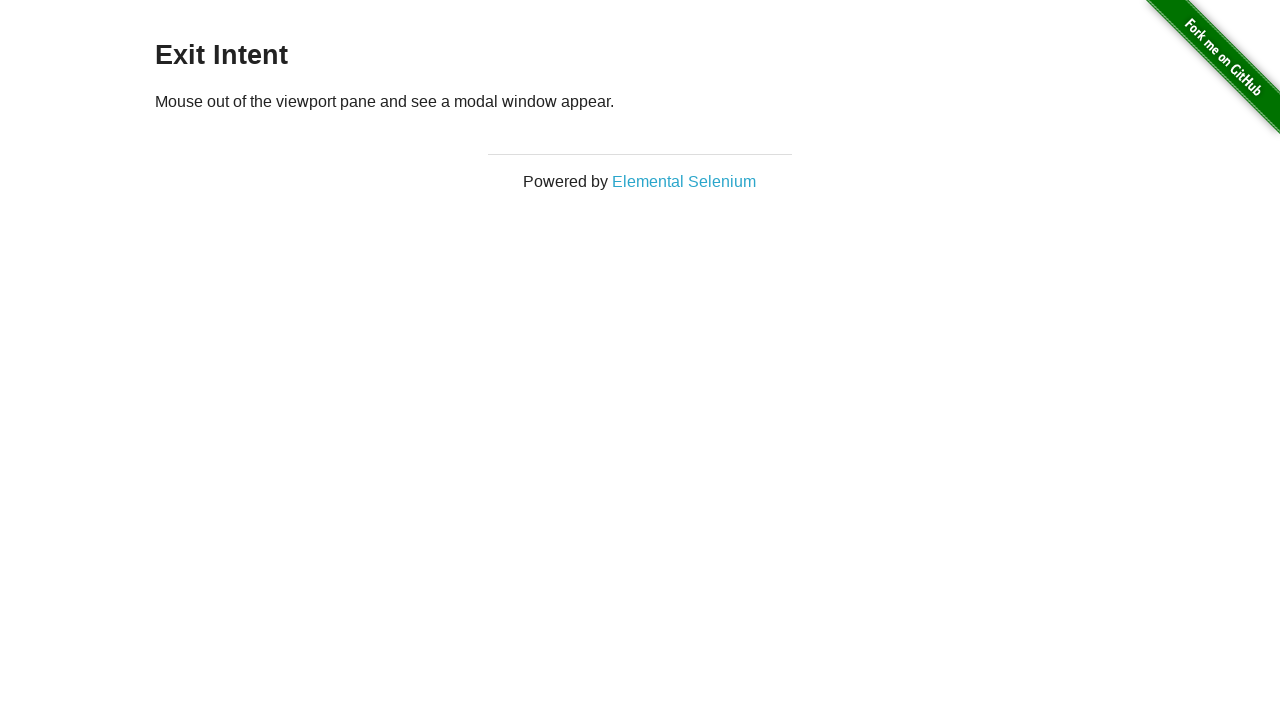

Page loaded successfully after clicking Exit Intent
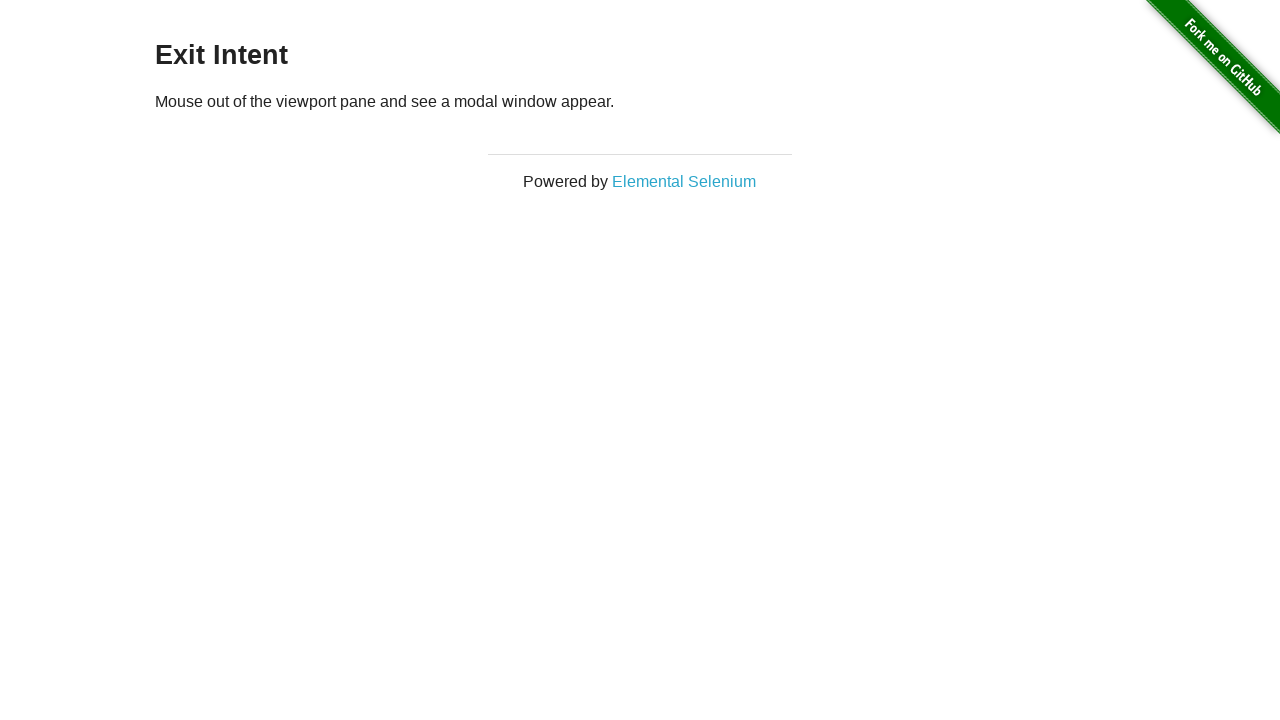

Navigated back to homepage
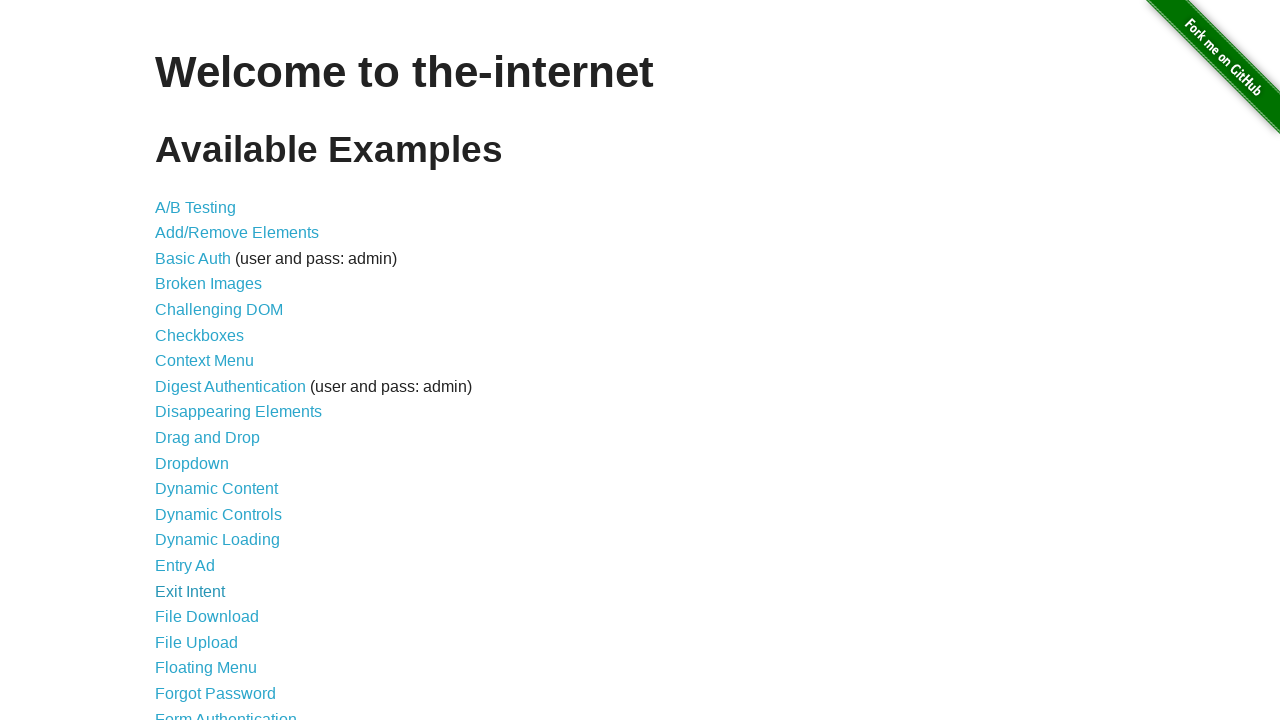

Clicked on link: File Download at (207, 617) on internal:text="File Download"s
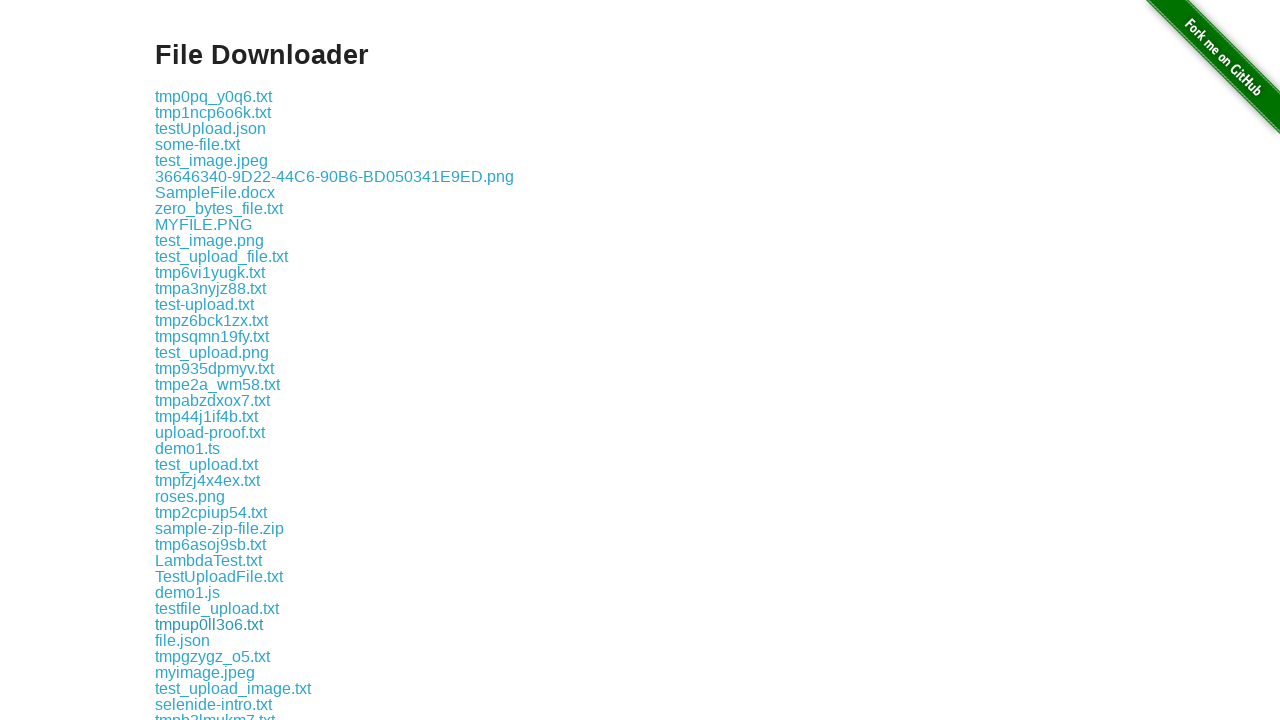

Page loaded successfully after clicking File Download
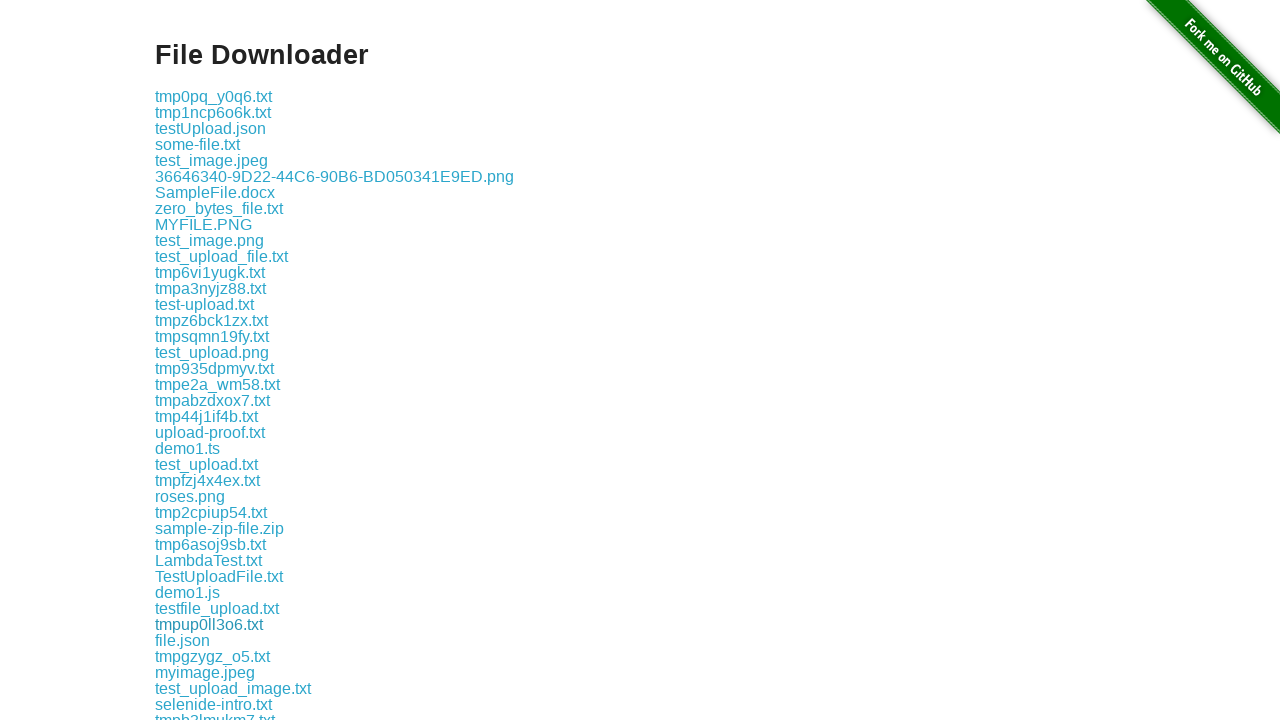

Navigated back to homepage
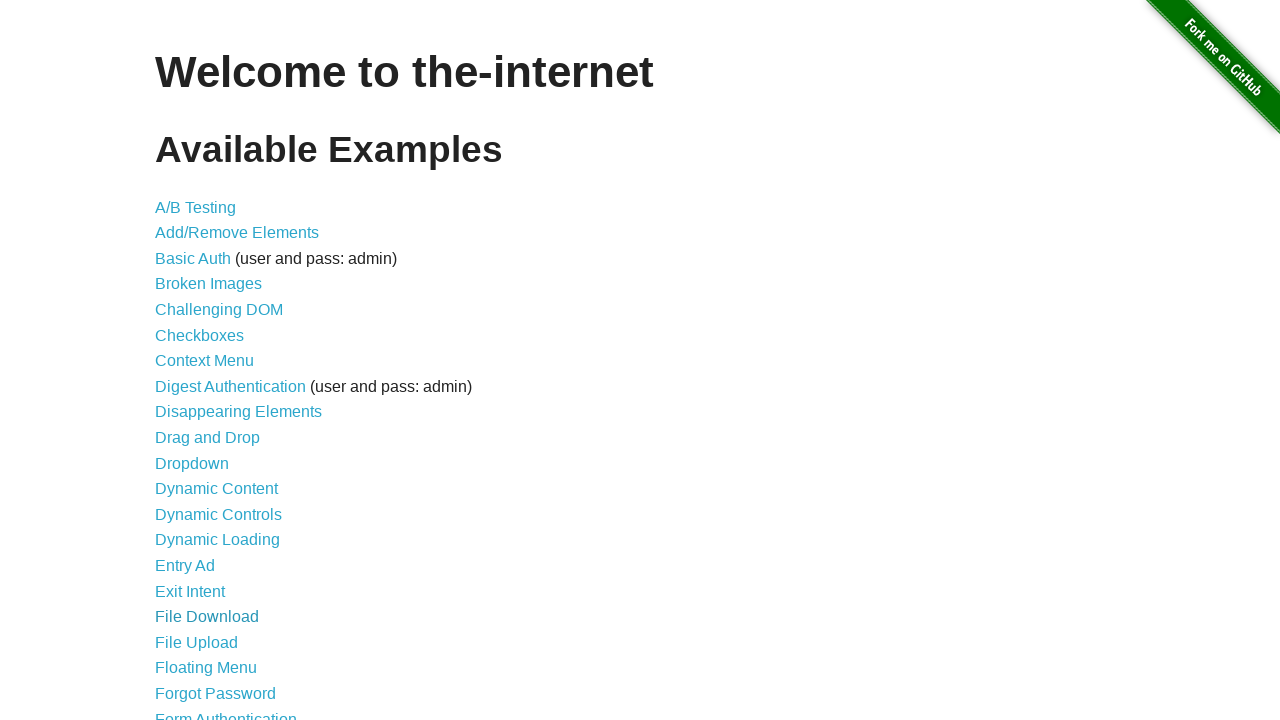

Clicked on link: File Upload at (196, 642) on internal:text="File Upload"s
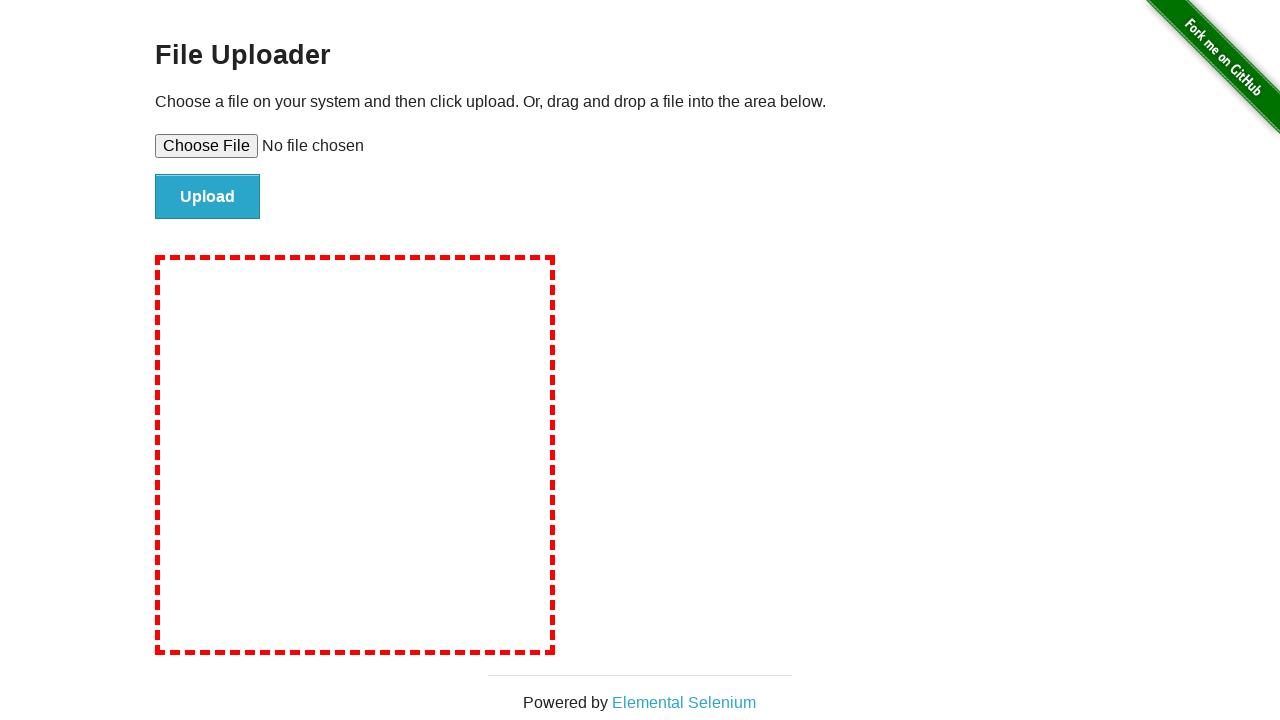

Page loaded successfully after clicking File Upload
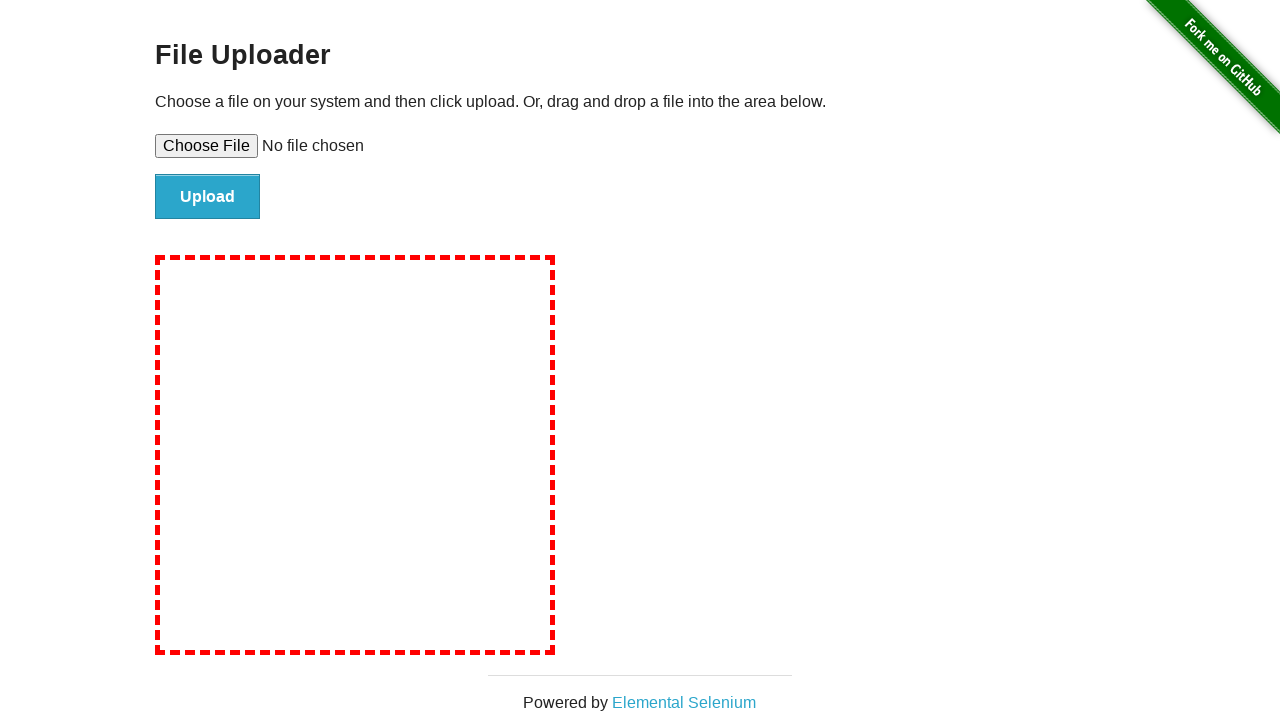

Navigated back to homepage
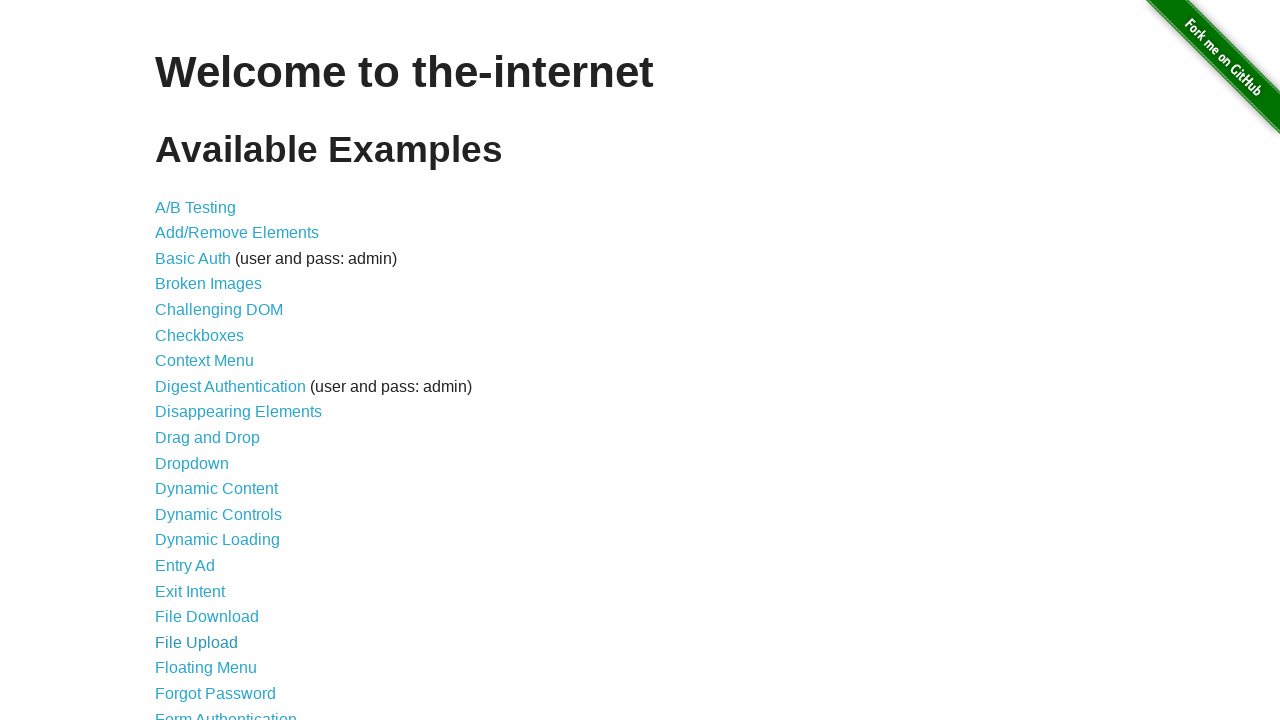

Clicked on link: Floating Menu at (206, 668) on internal:text="Floating Menu"s
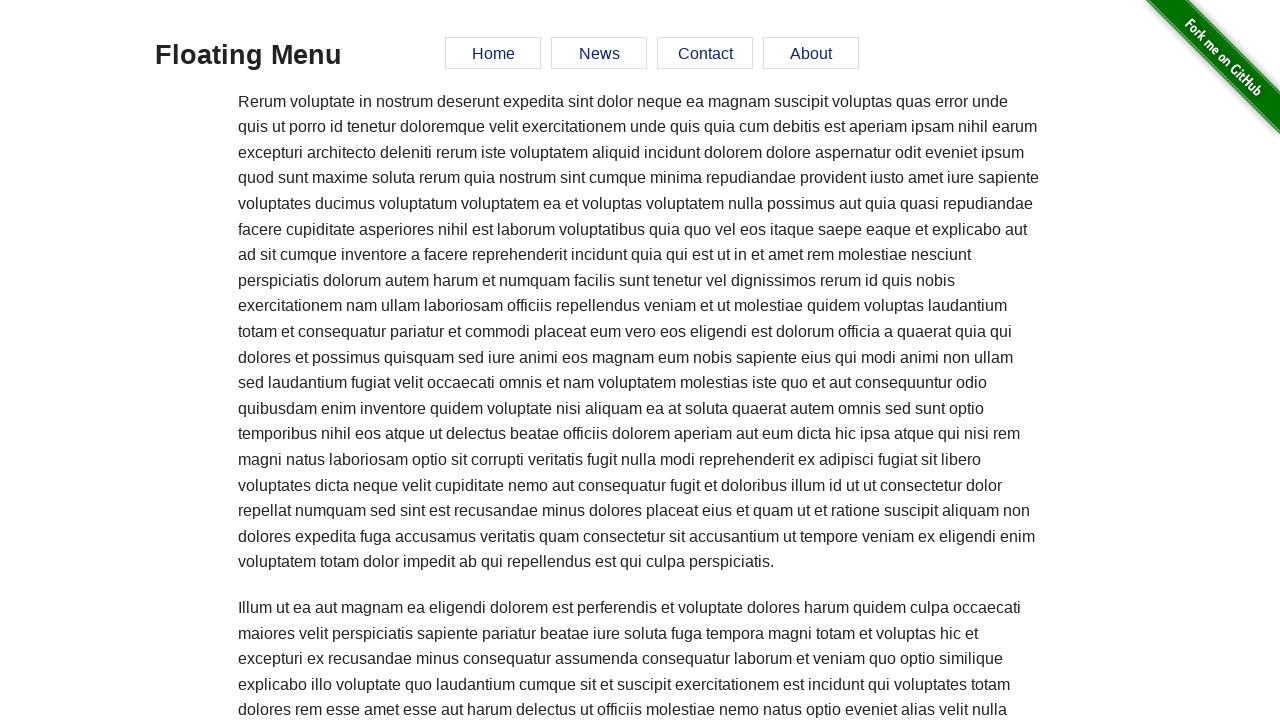

Page loaded successfully after clicking Floating Menu
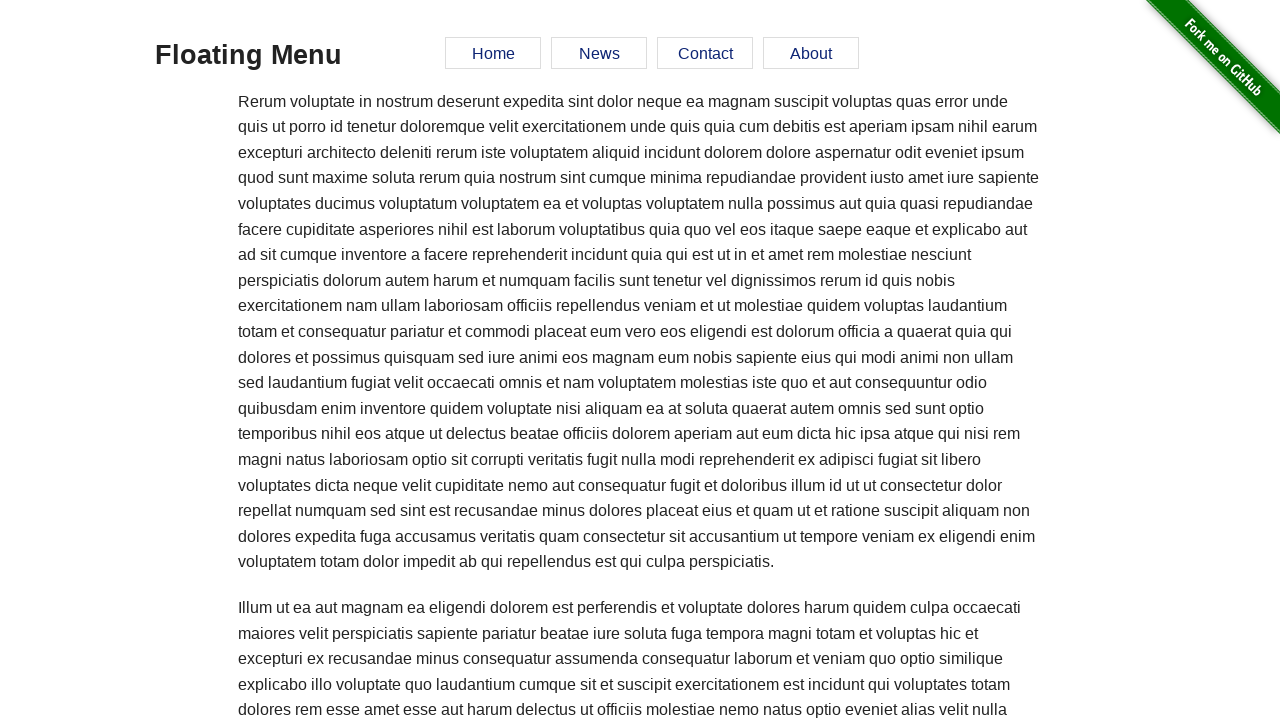

Navigated back to homepage
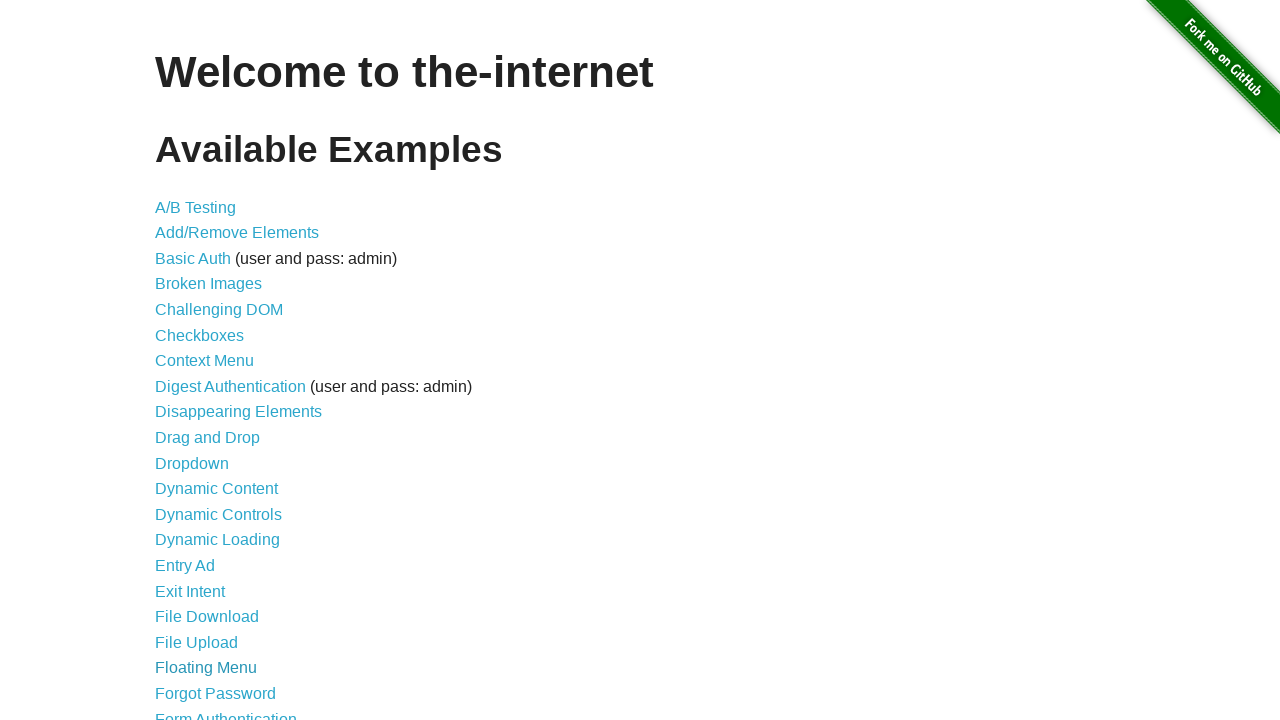

Clicked on link: Forgot Password at (216, 693) on internal:text="Forgot Password"s
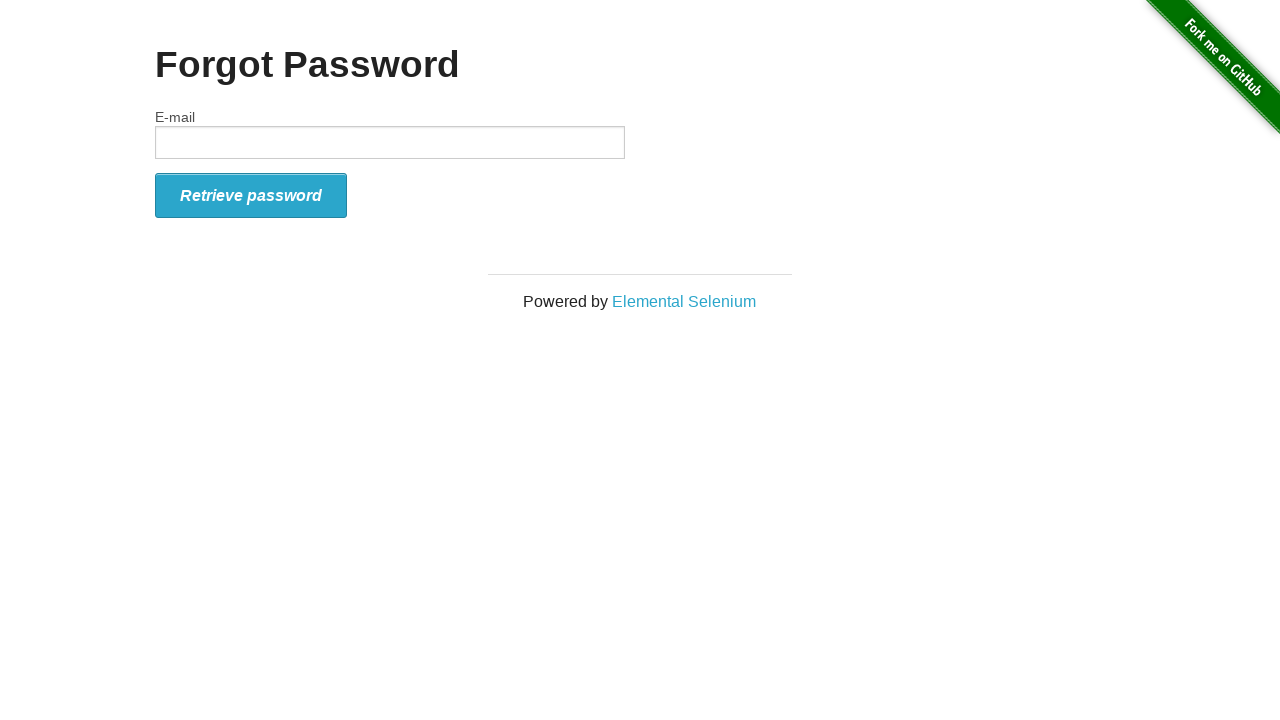

Page loaded successfully after clicking Forgot Password
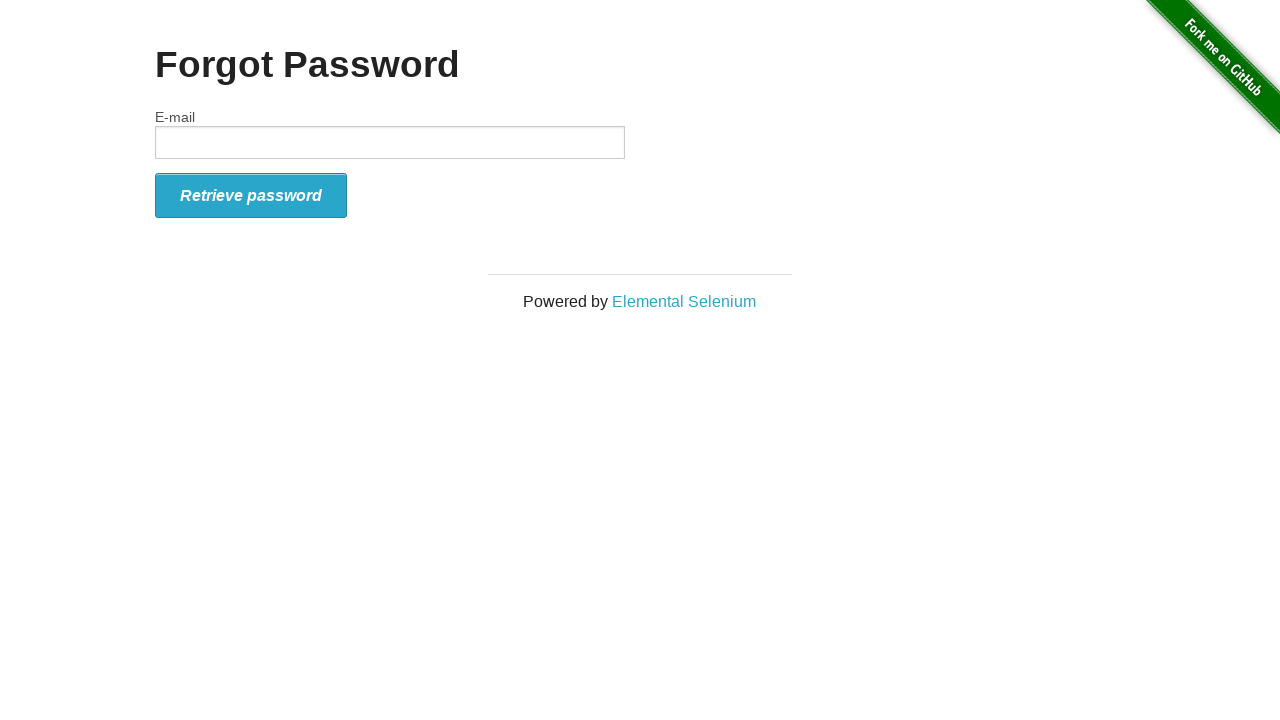

Navigated back to homepage
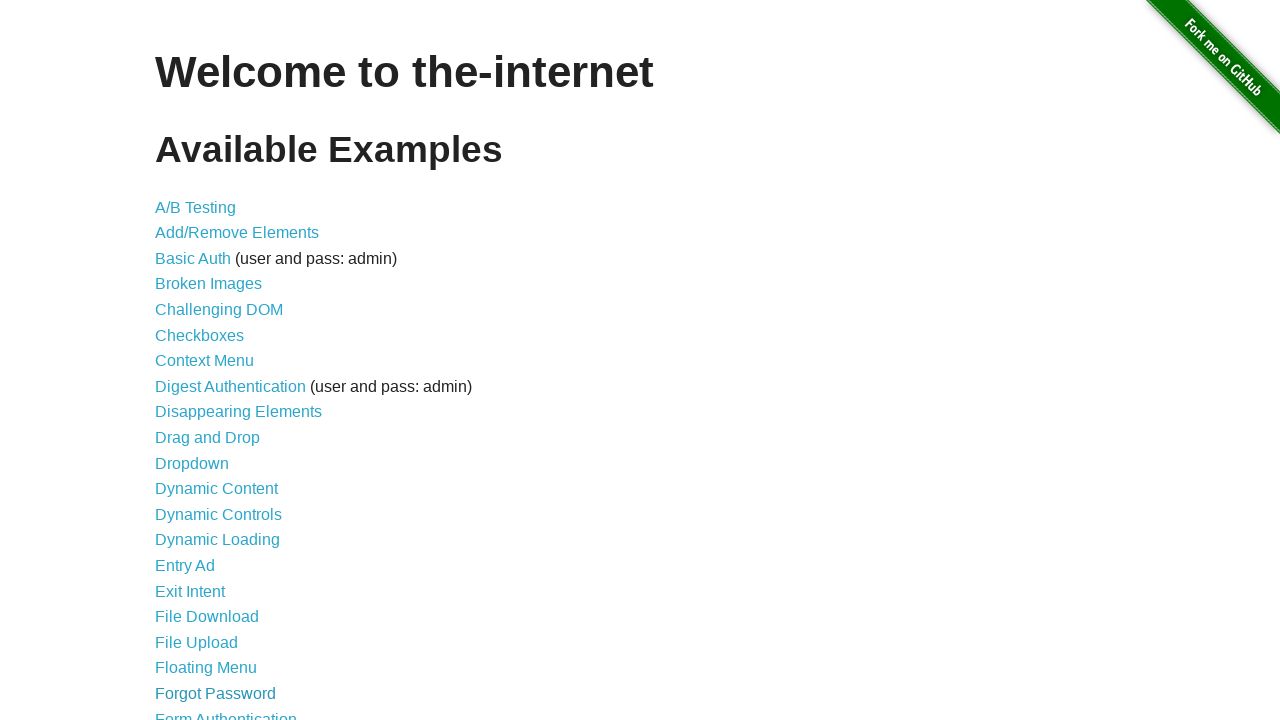

Clicked on link: Form Authentication at (226, 712) on internal:text="Form Authentication"s
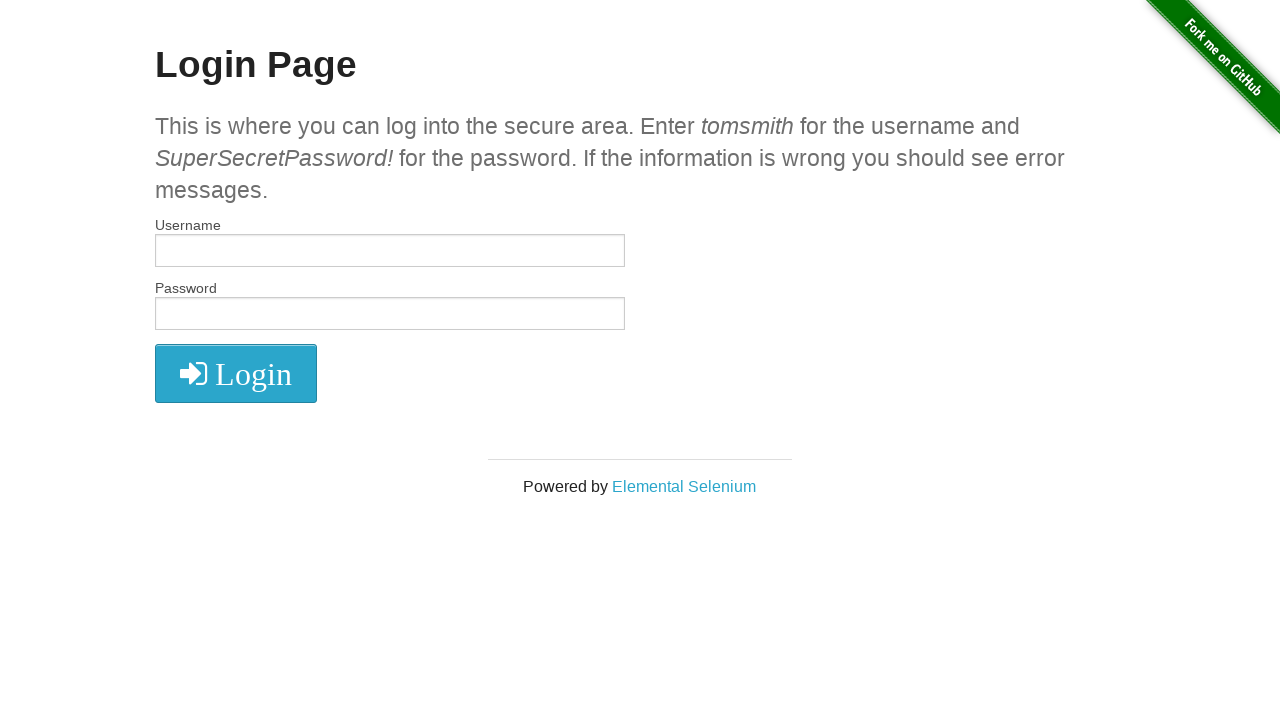

Page loaded successfully after clicking Form Authentication
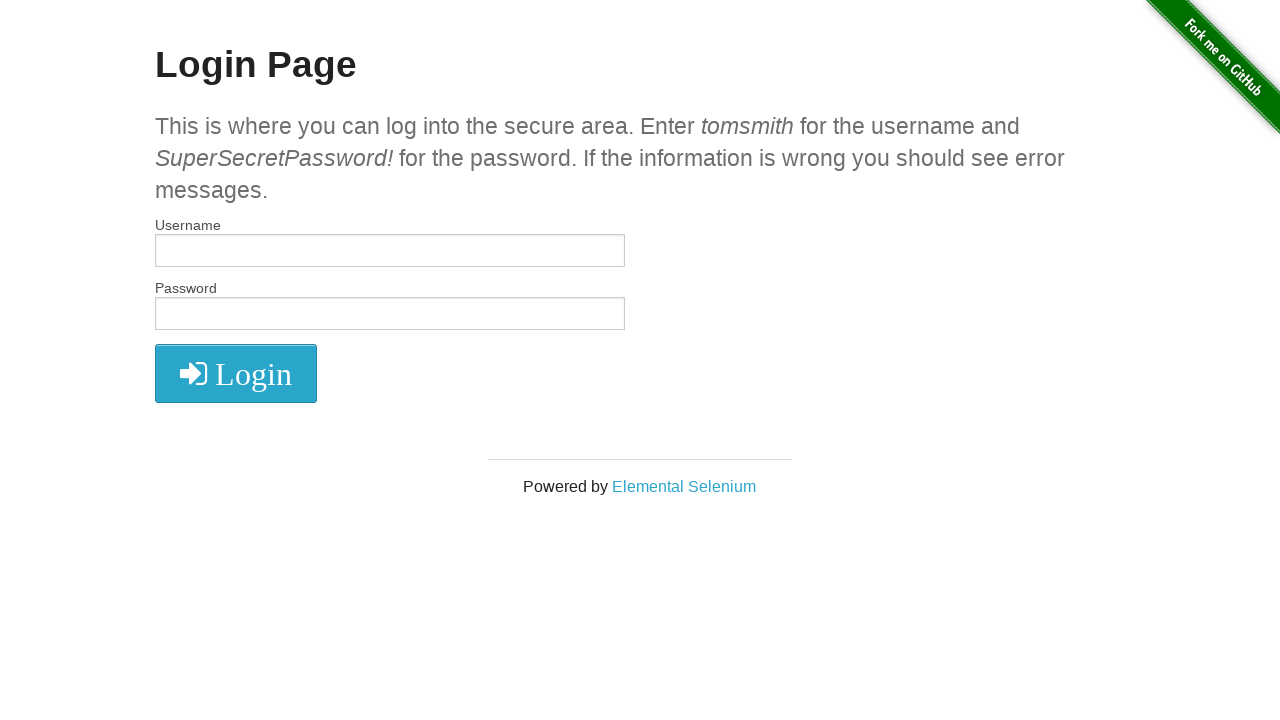

Navigated back to homepage
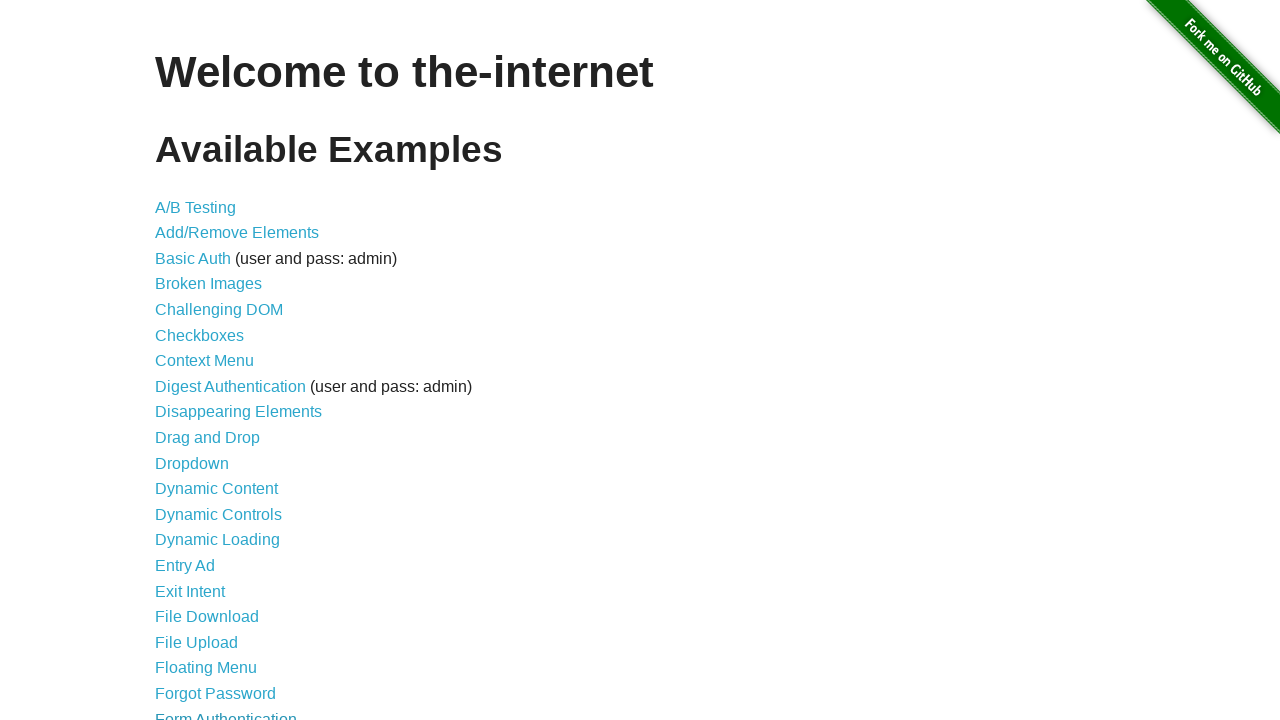

Clicked on link: Frames at (182, 361) on internal:text="Frames"s
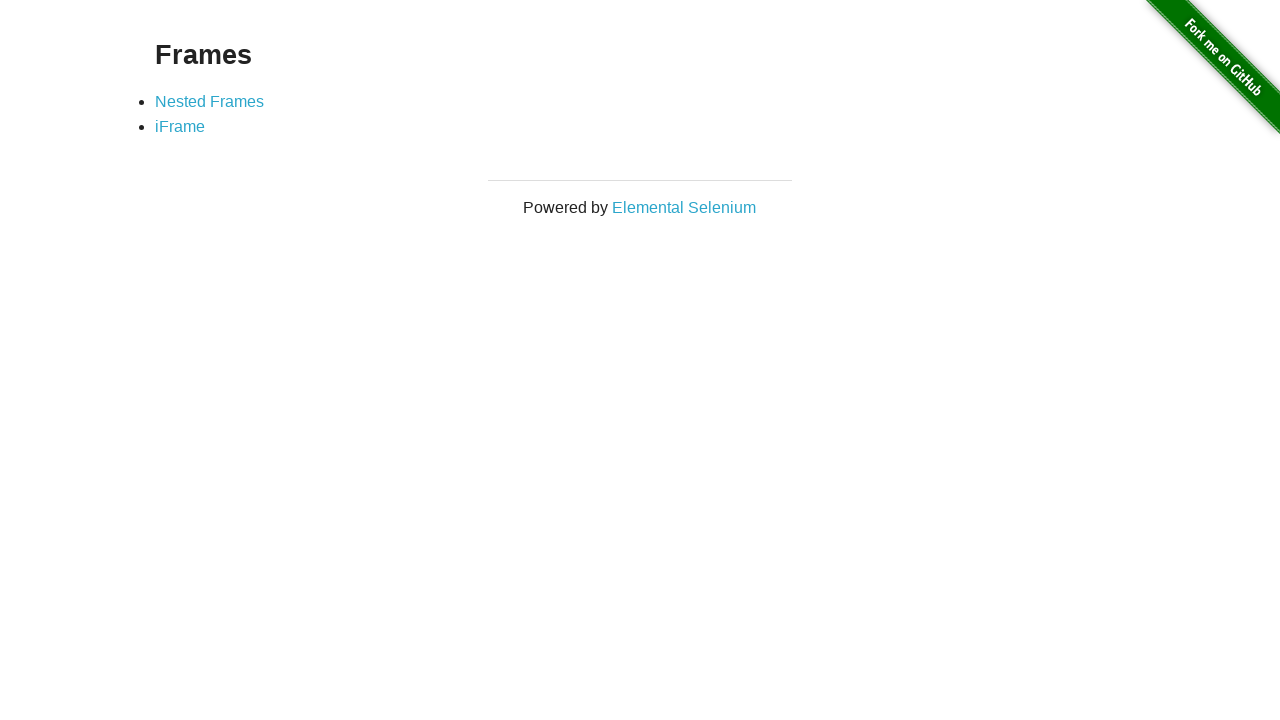

Page loaded successfully after clicking Frames
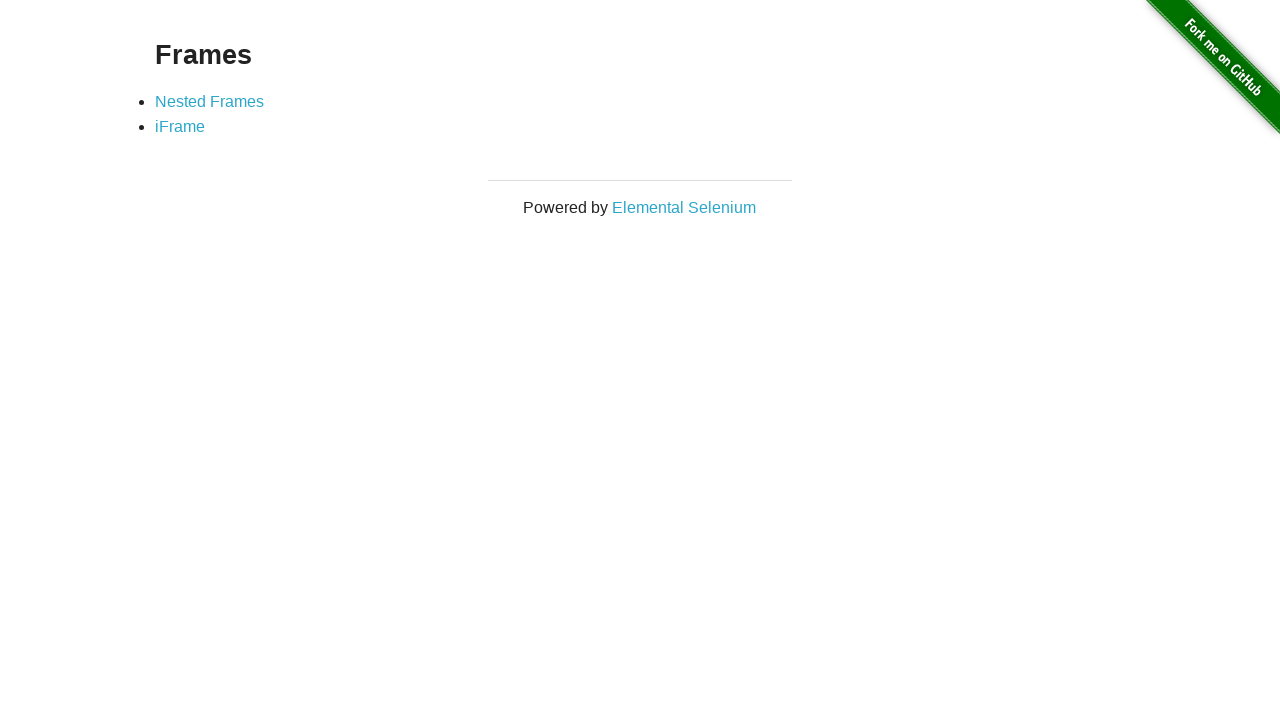

Navigated back to homepage
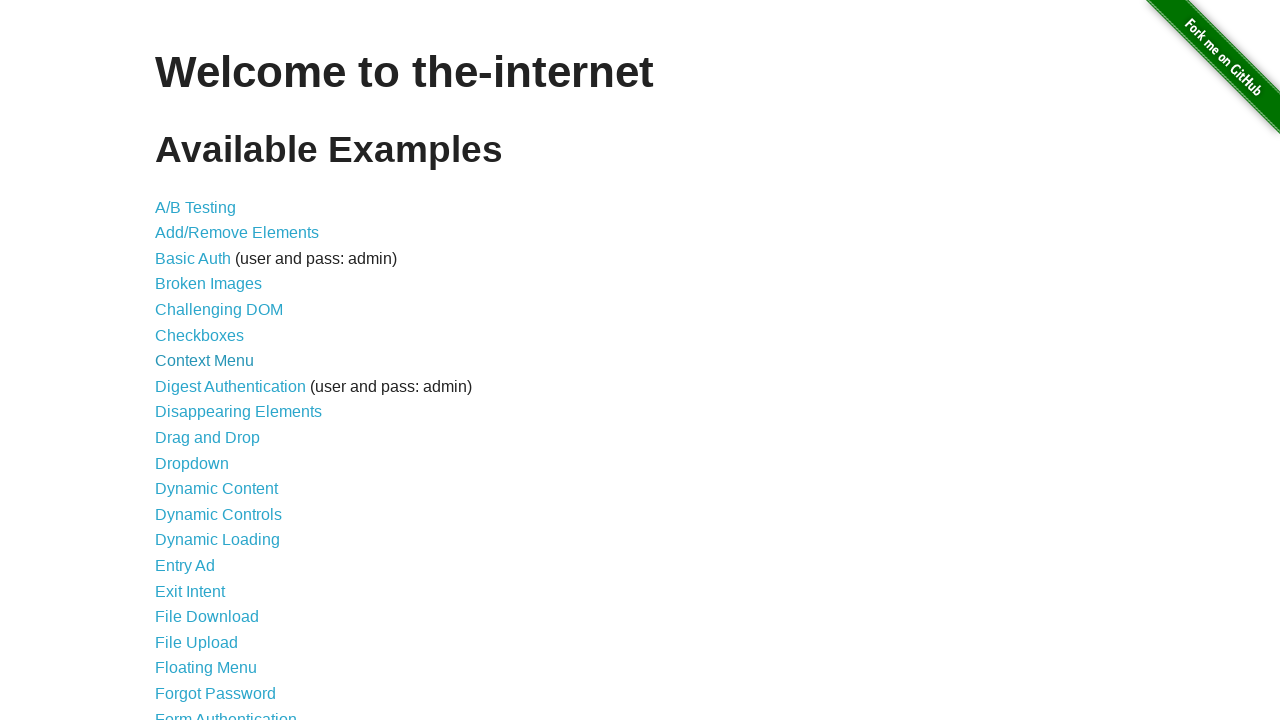

Clicked on link: Geolocation at (198, 360) on internal:text="Geolocation"s
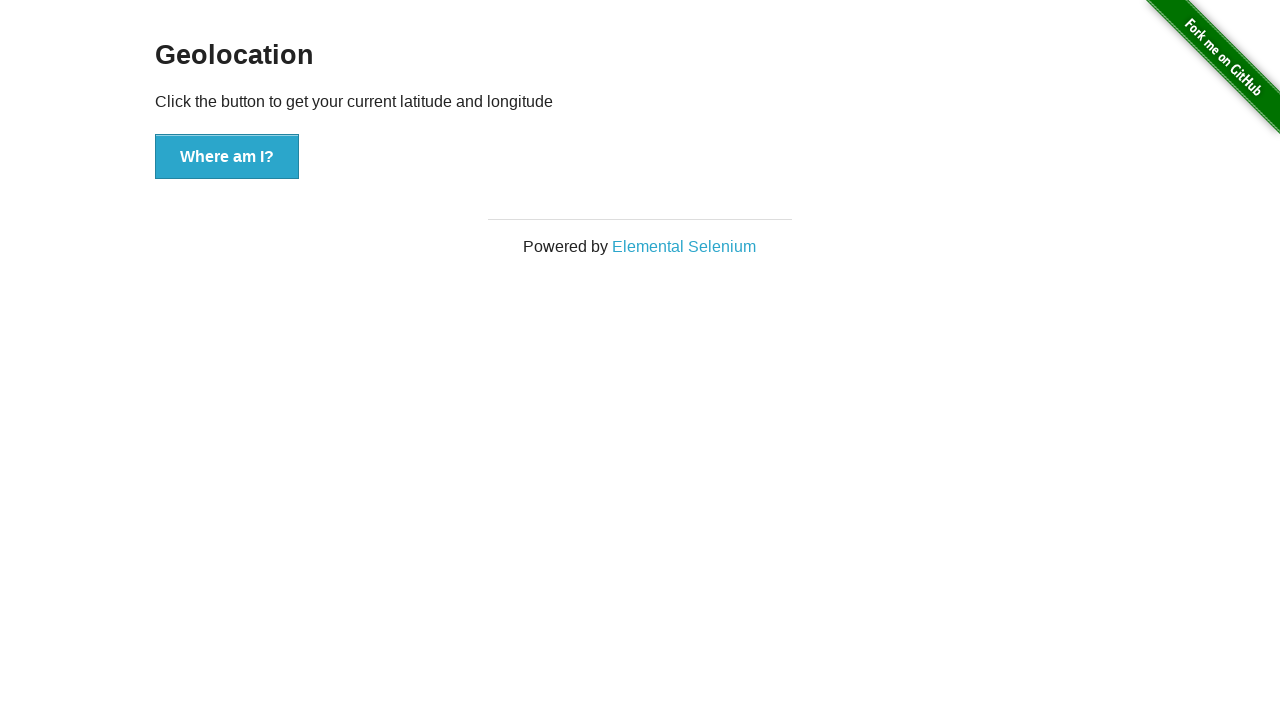

Page loaded successfully after clicking Geolocation
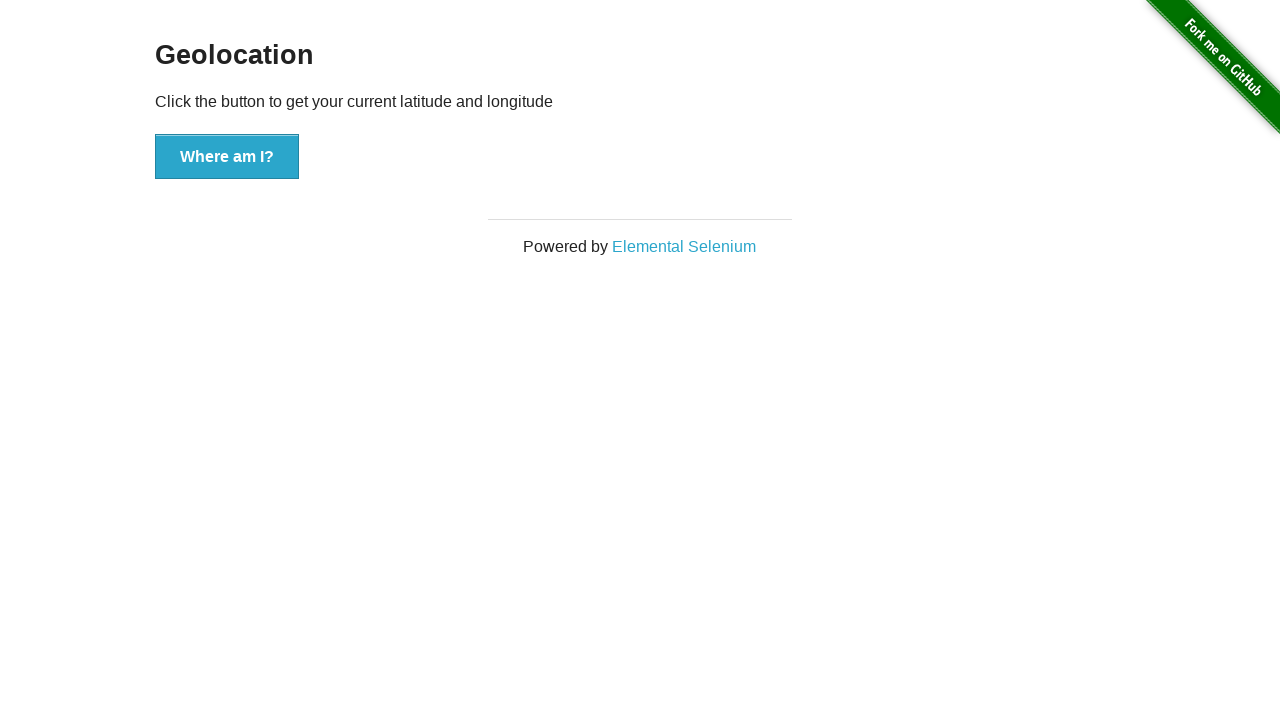

Navigated back to homepage
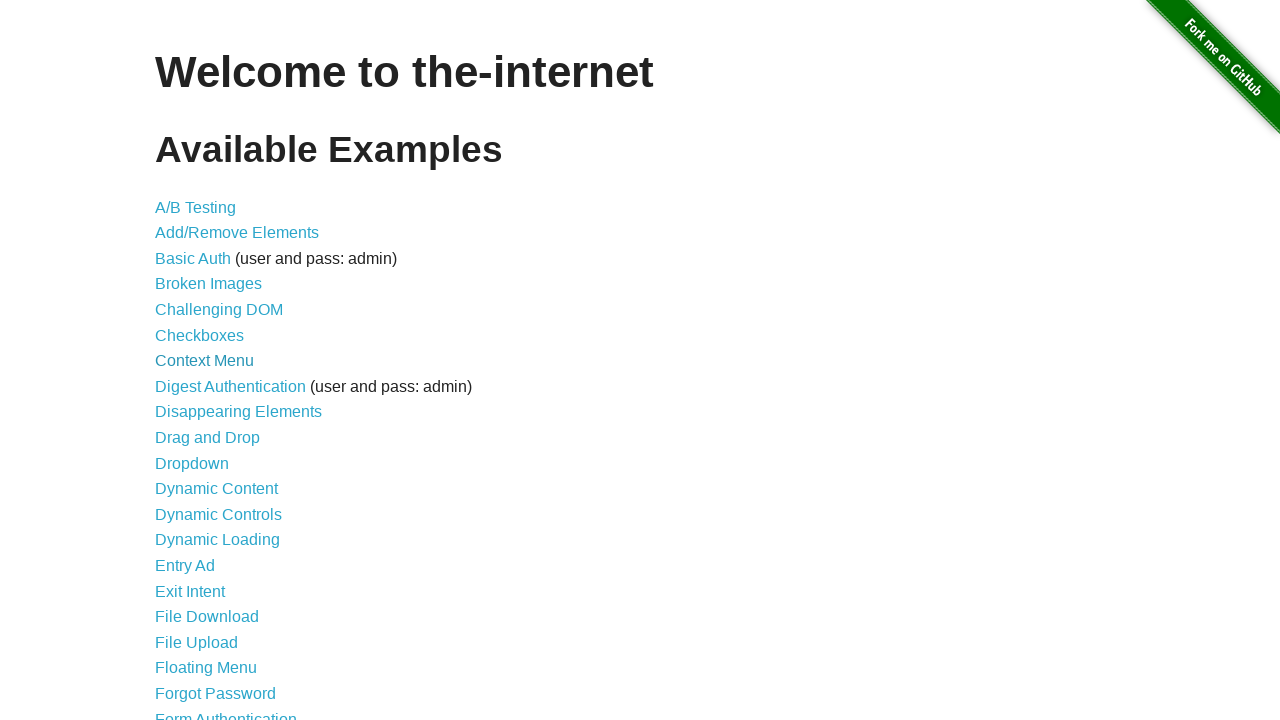

Clicked on link: Horizontal Slider at (214, 361) on internal:text="Horizontal Slider"s
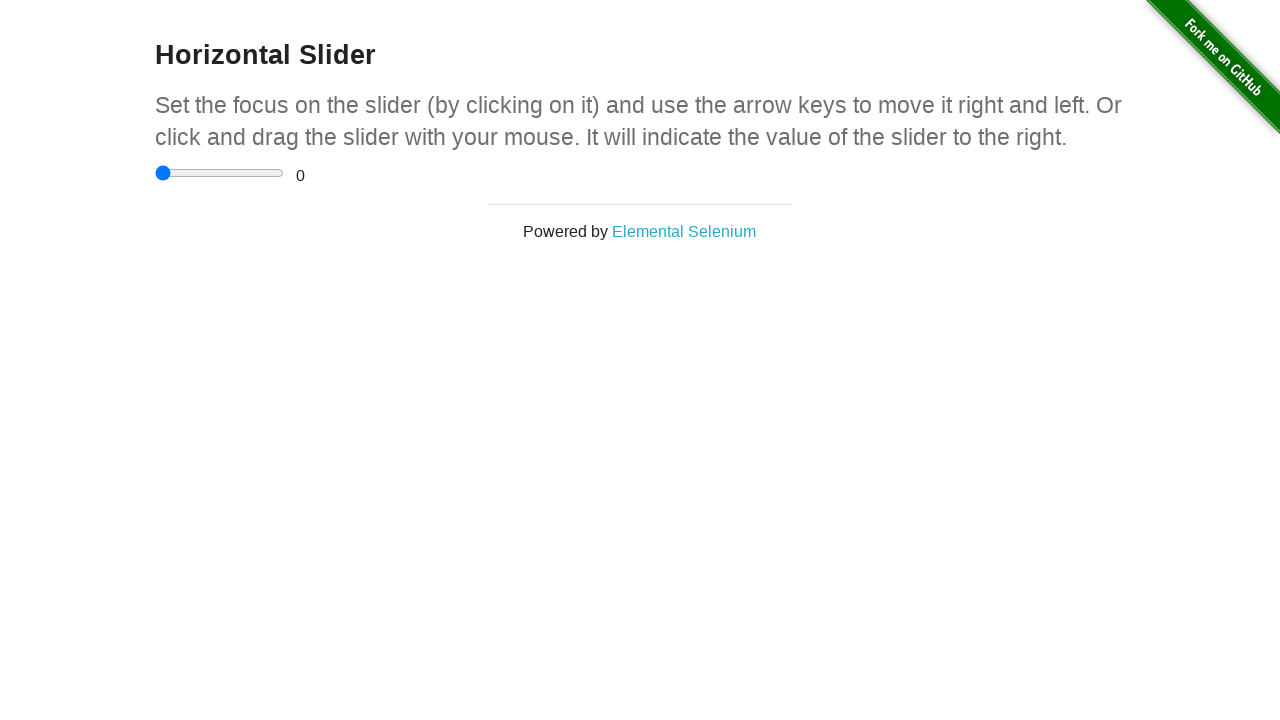

Page loaded successfully after clicking Horizontal Slider
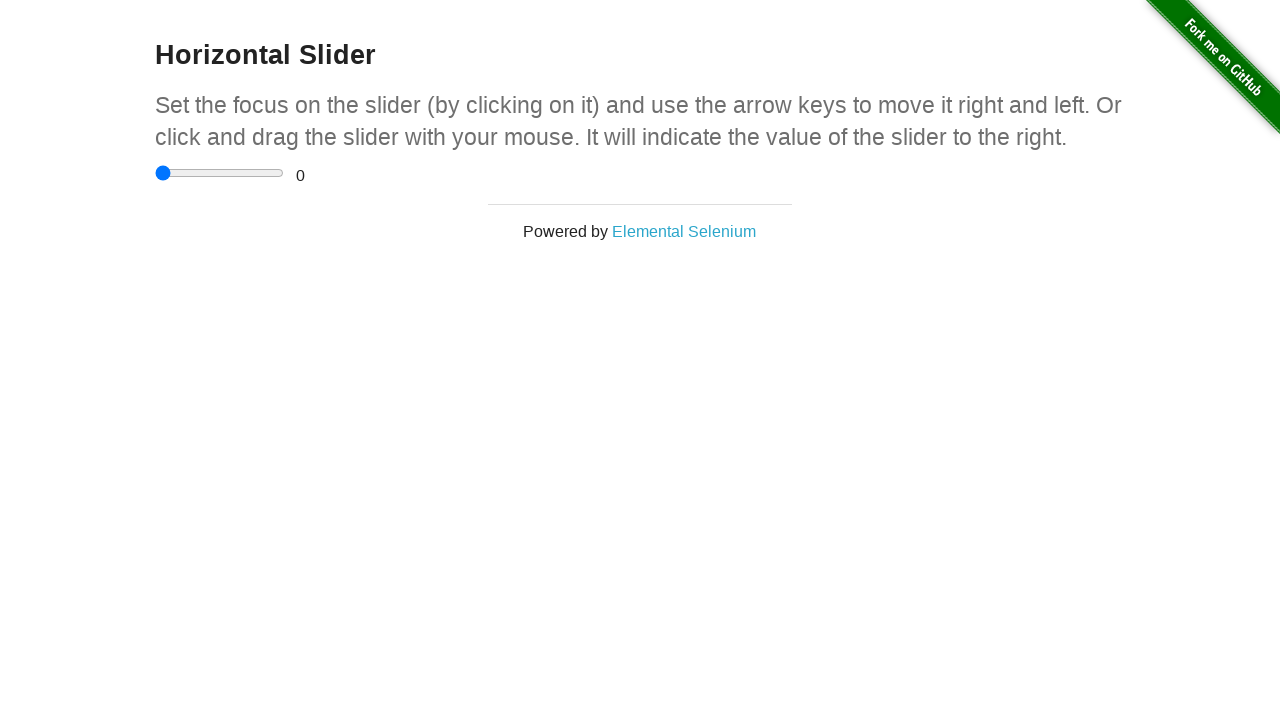

Navigated back to homepage
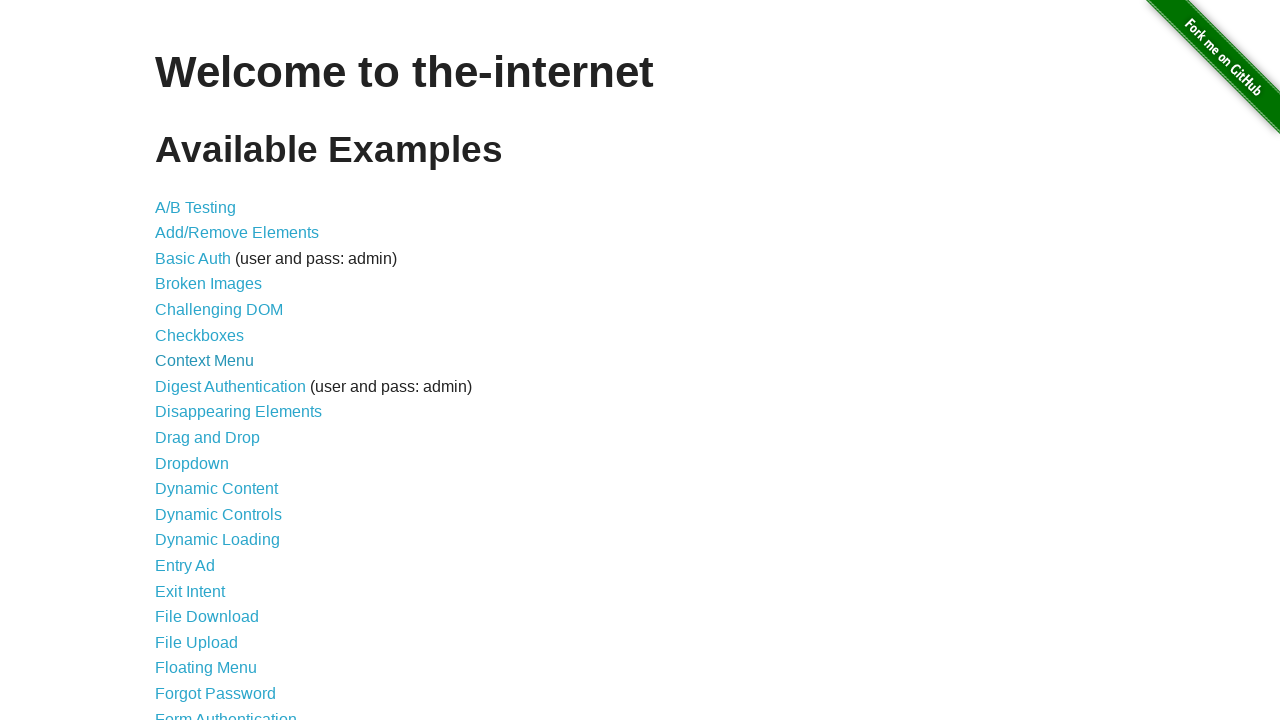

Clicked on link: Hovers at (180, 360) on internal:text="Hovers"s
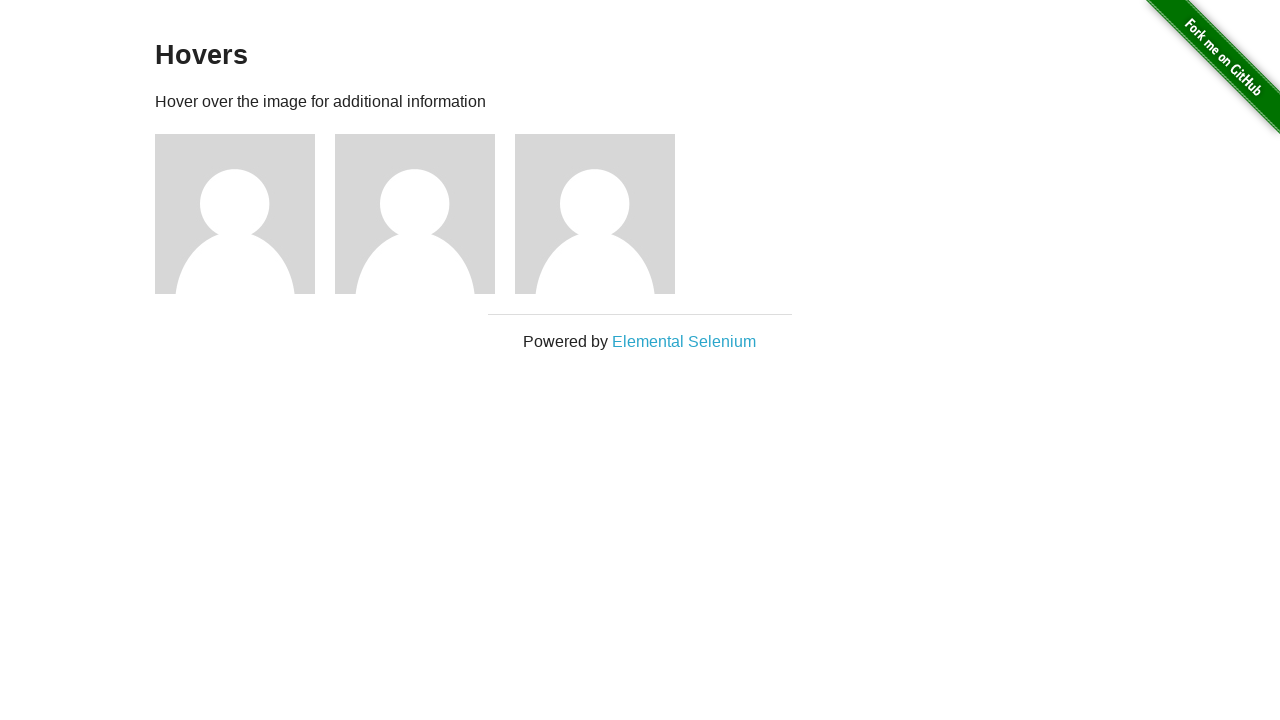

Page loaded successfully after clicking Hovers
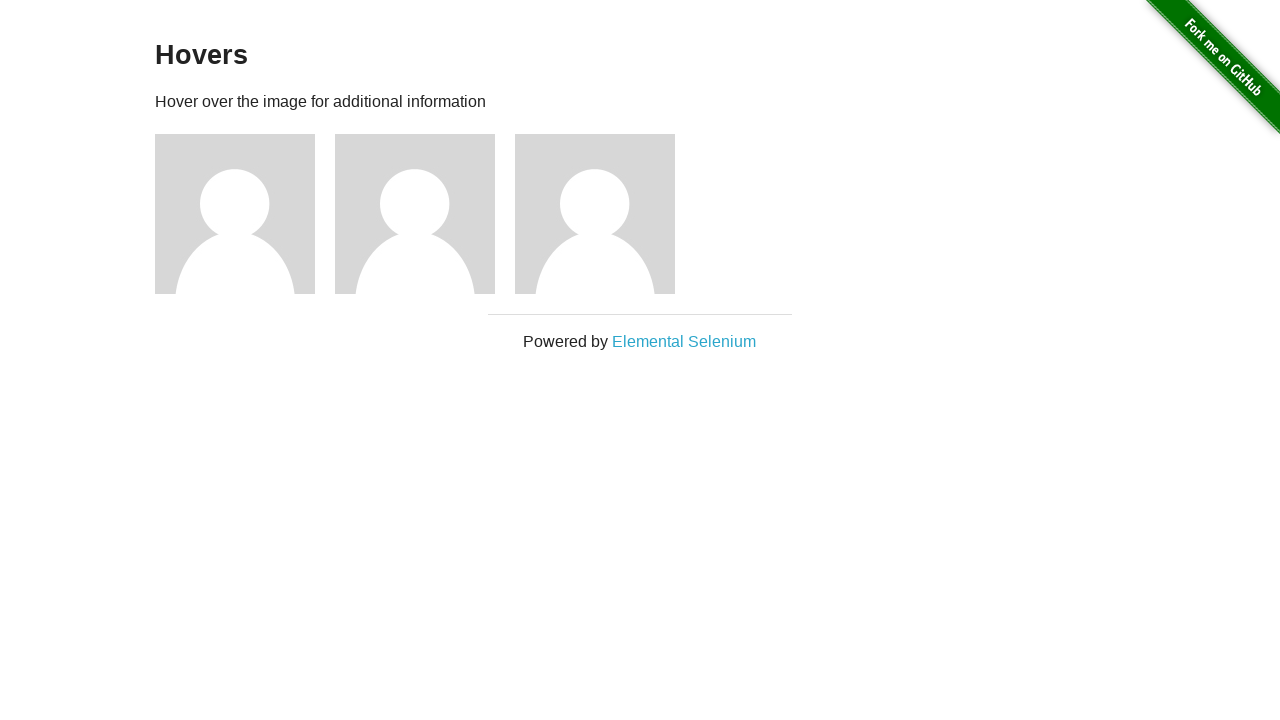

Navigated back to homepage
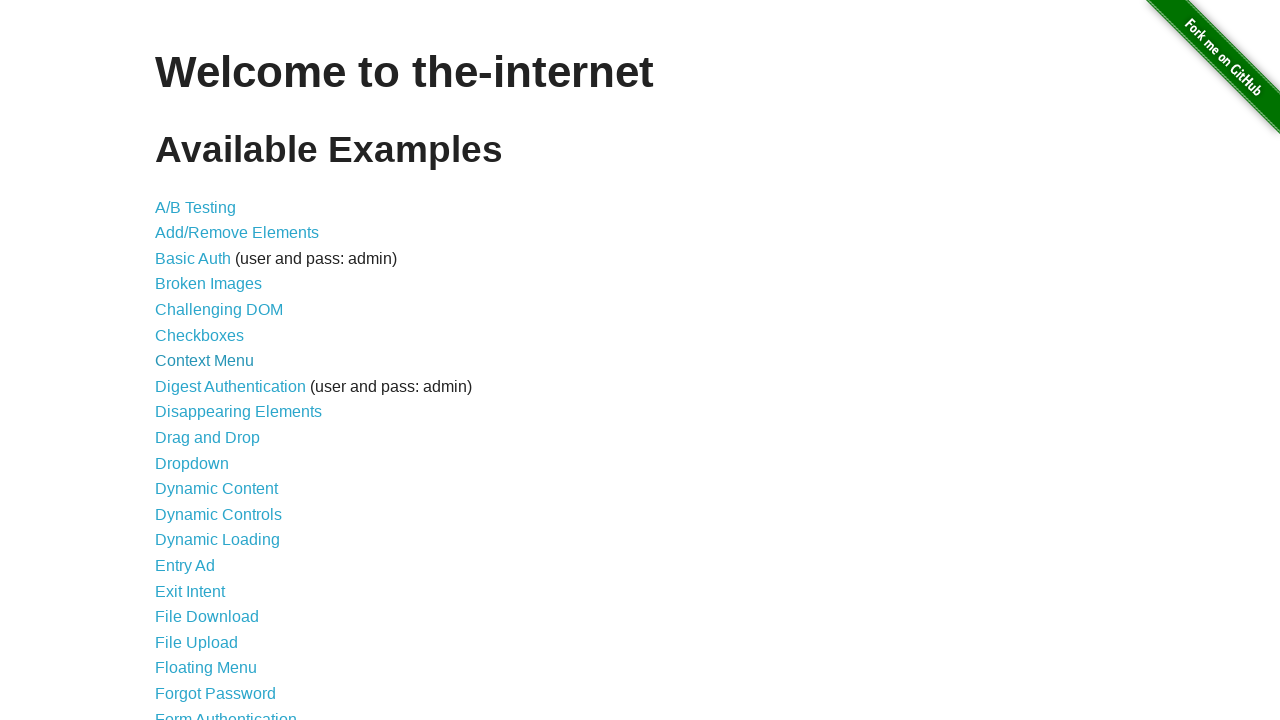

Clicked on link: Infinite Scroll at (201, 360) on internal:text="Infinite Scroll"s
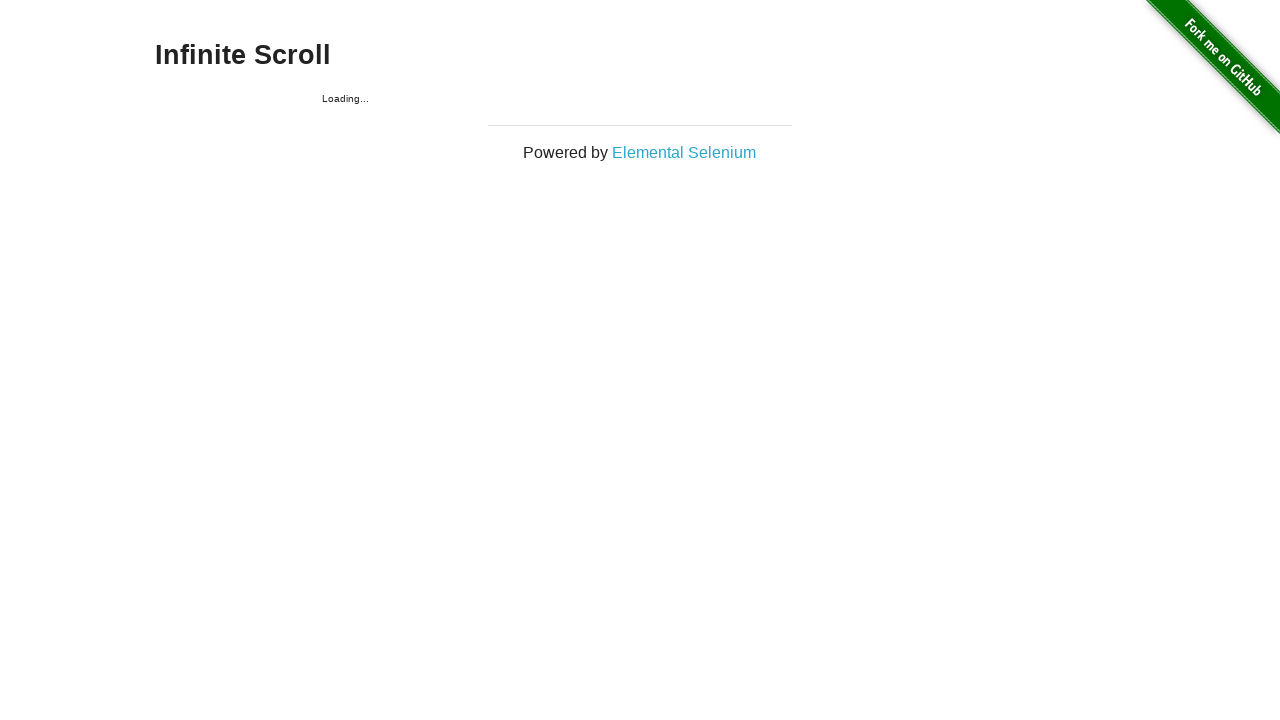

Page loaded successfully after clicking Infinite Scroll
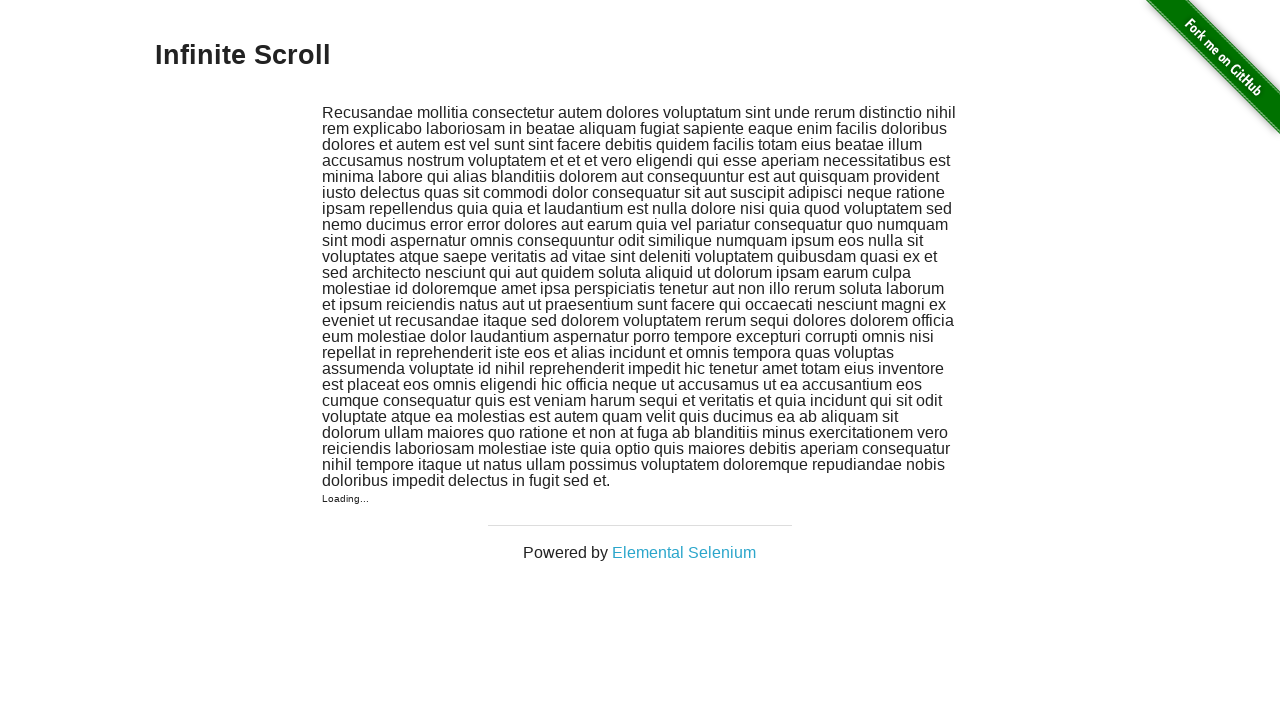

Navigated back to homepage
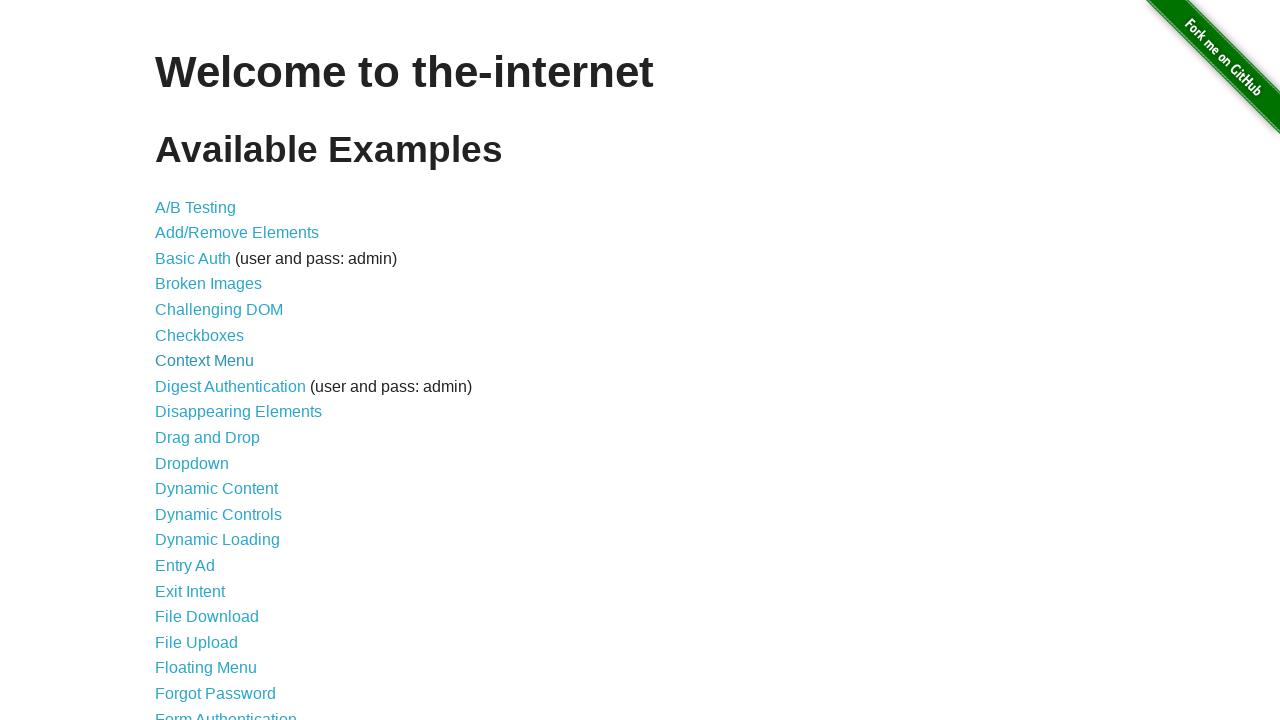

Clicked on link: Inputs at (176, 361) on internal:text="Inputs"s
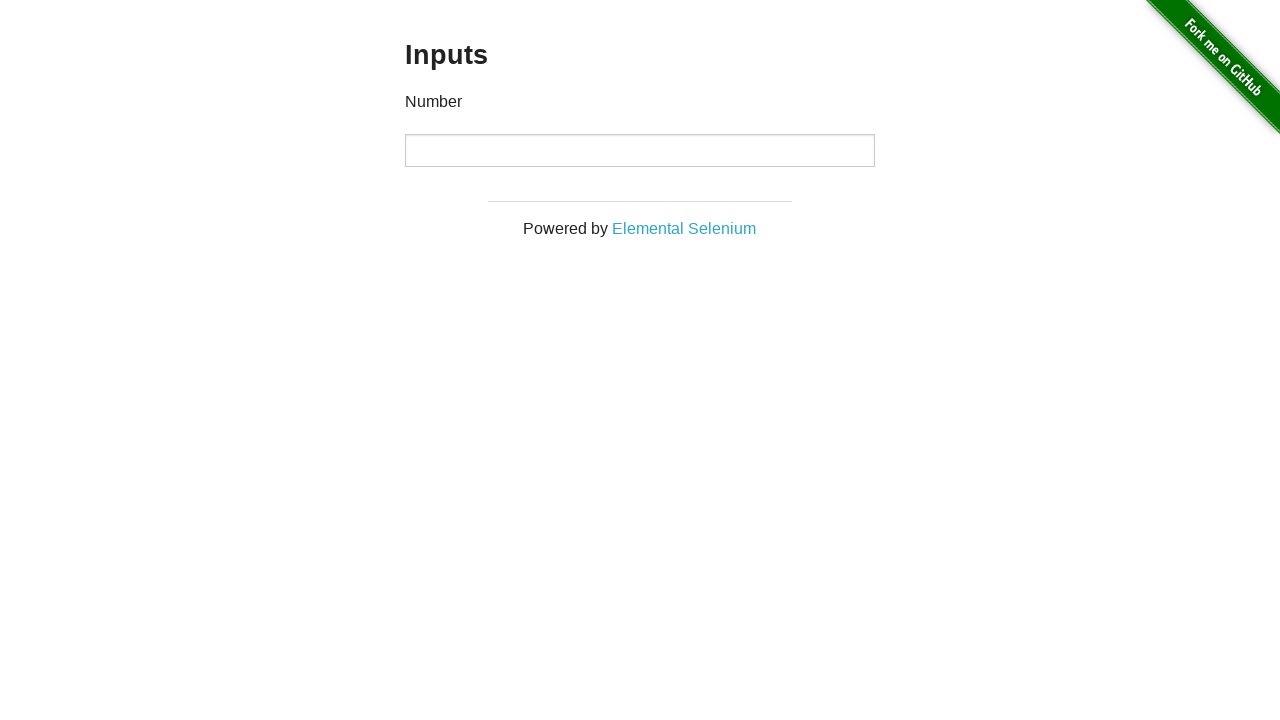

Page loaded successfully after clicking Inputs
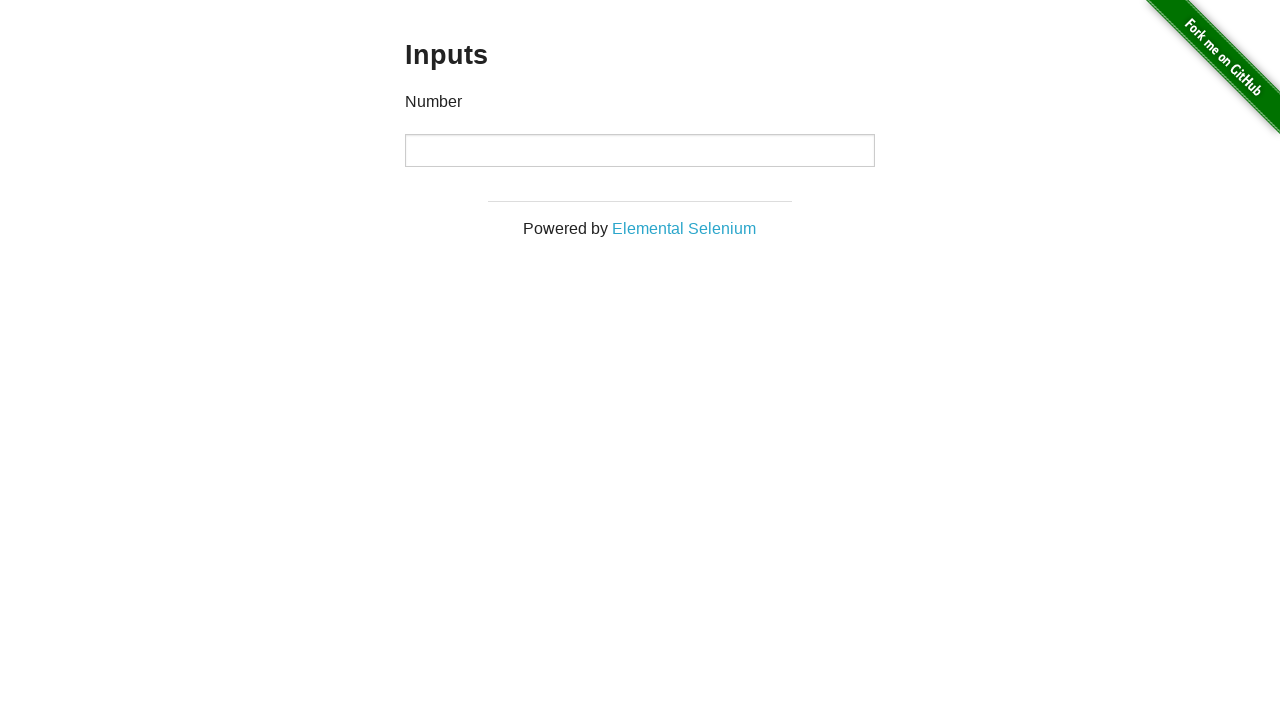

Navigated back to homepage
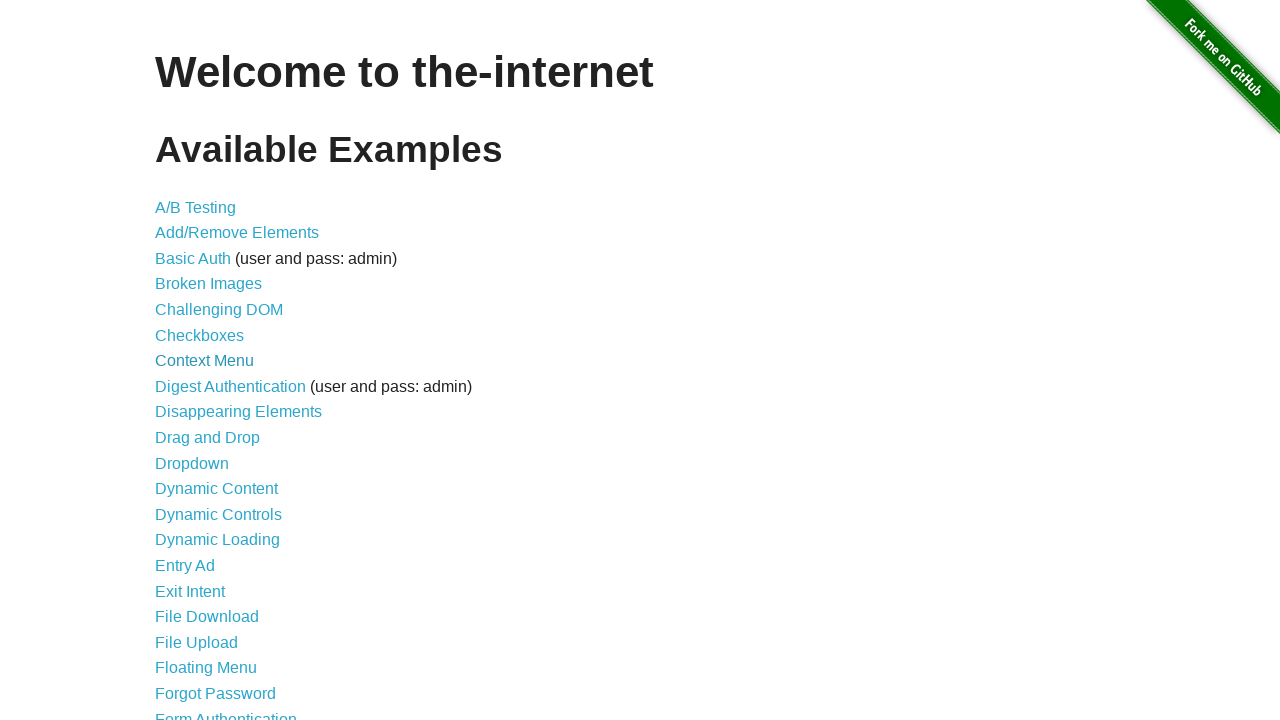

Clicked on link: JQuery UI Menus at (216, 360) on internal:text="JQuery UI Menus"s
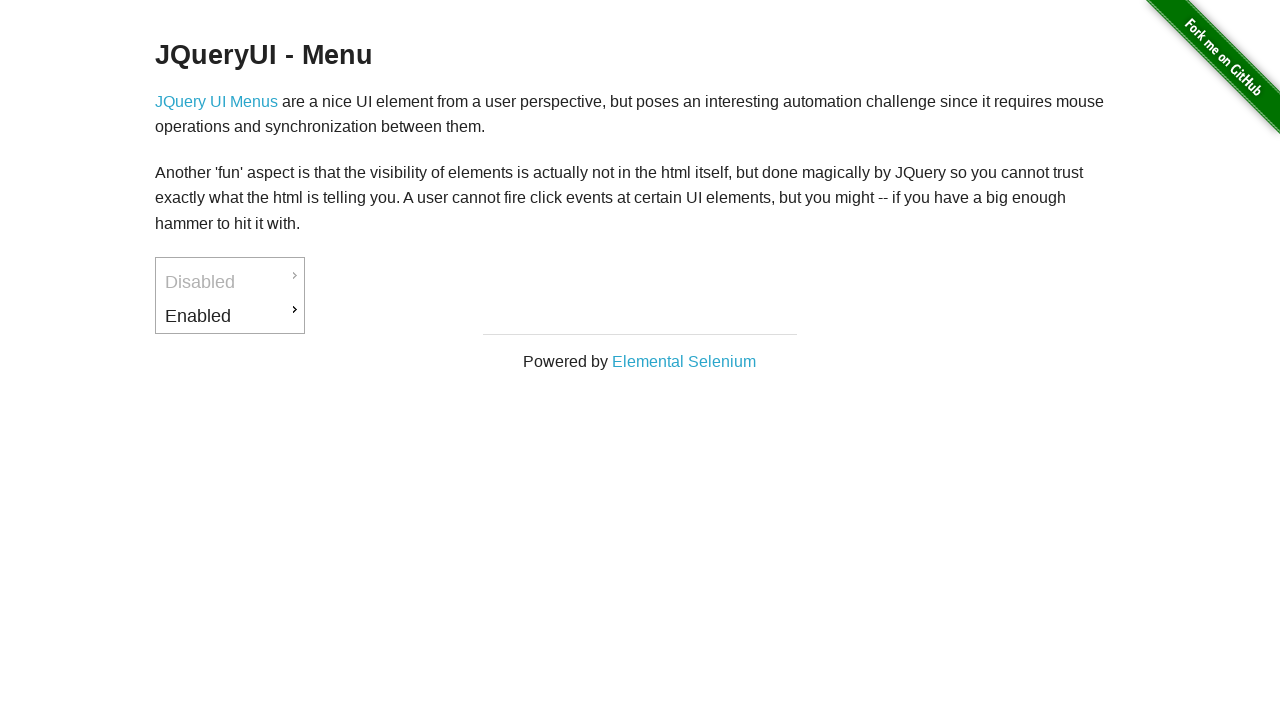

Page loaded successfully after clicking JQuery UI Menus
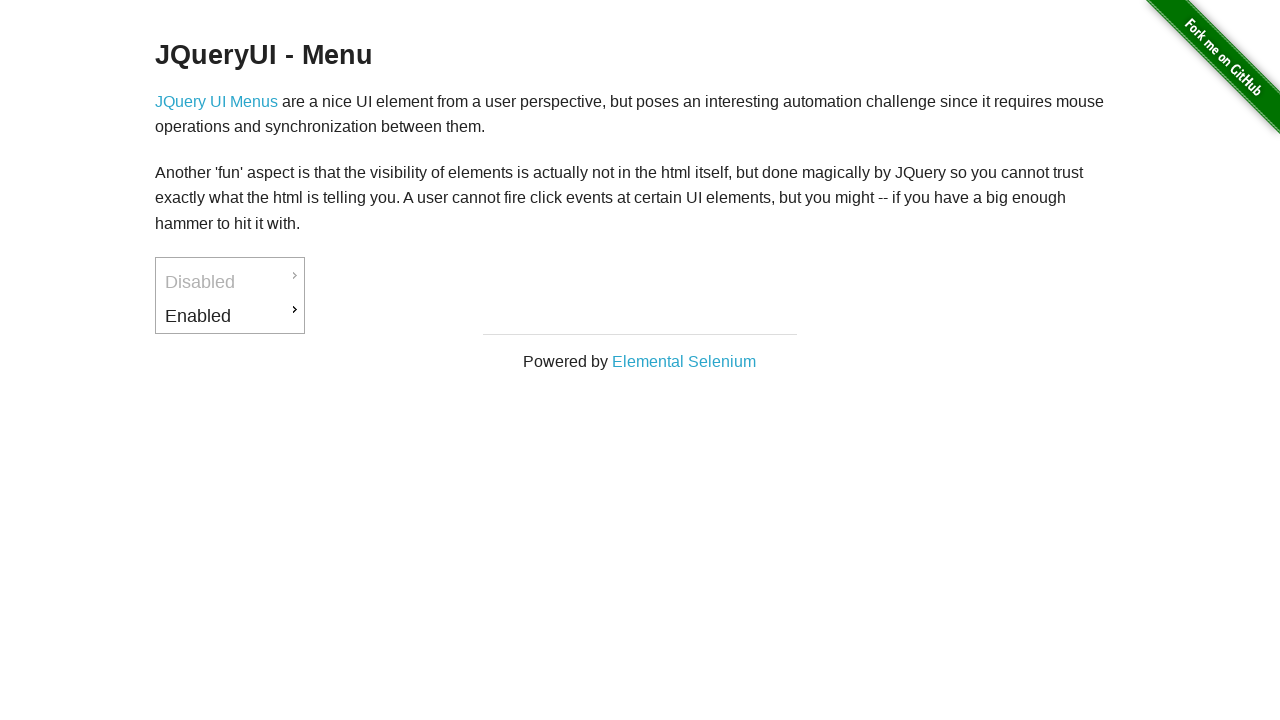

Navigated back to homepage
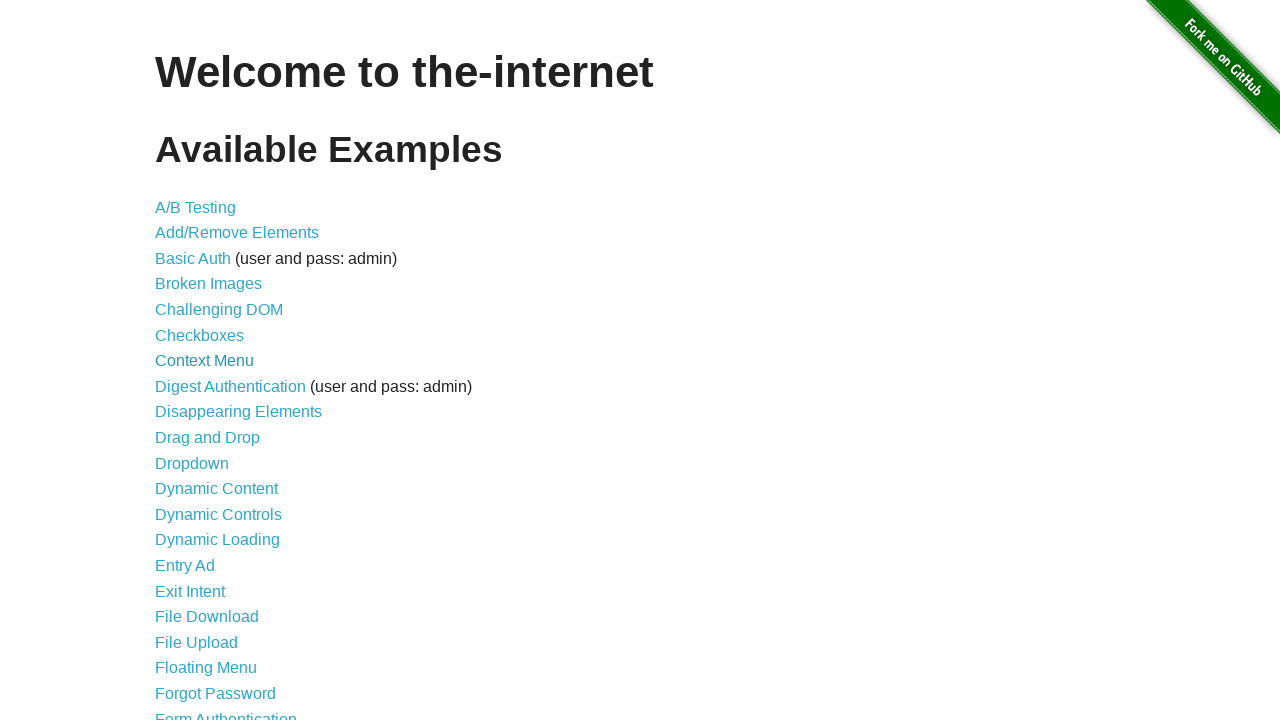

Clicked on link: JavaScript Alerts at (214, 361) on internal:text="JavaScript Alerts"s
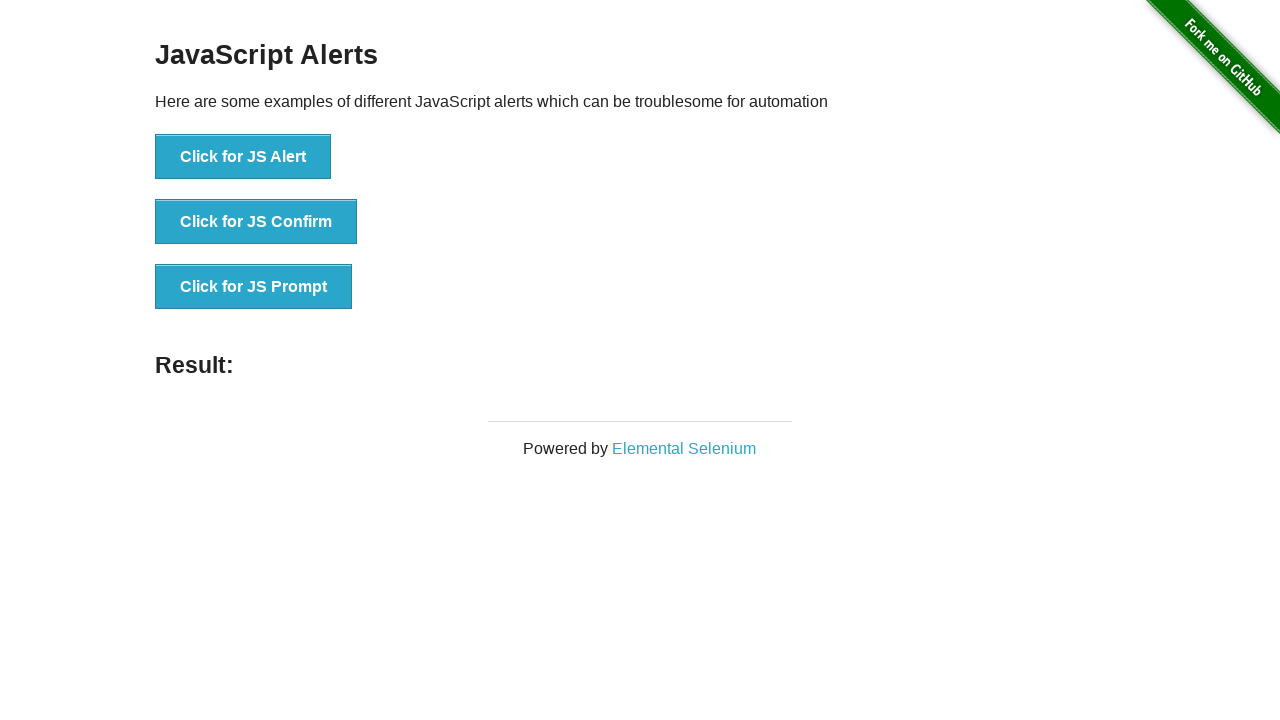

Page loaded successfully after clicking JavaScript Alerts
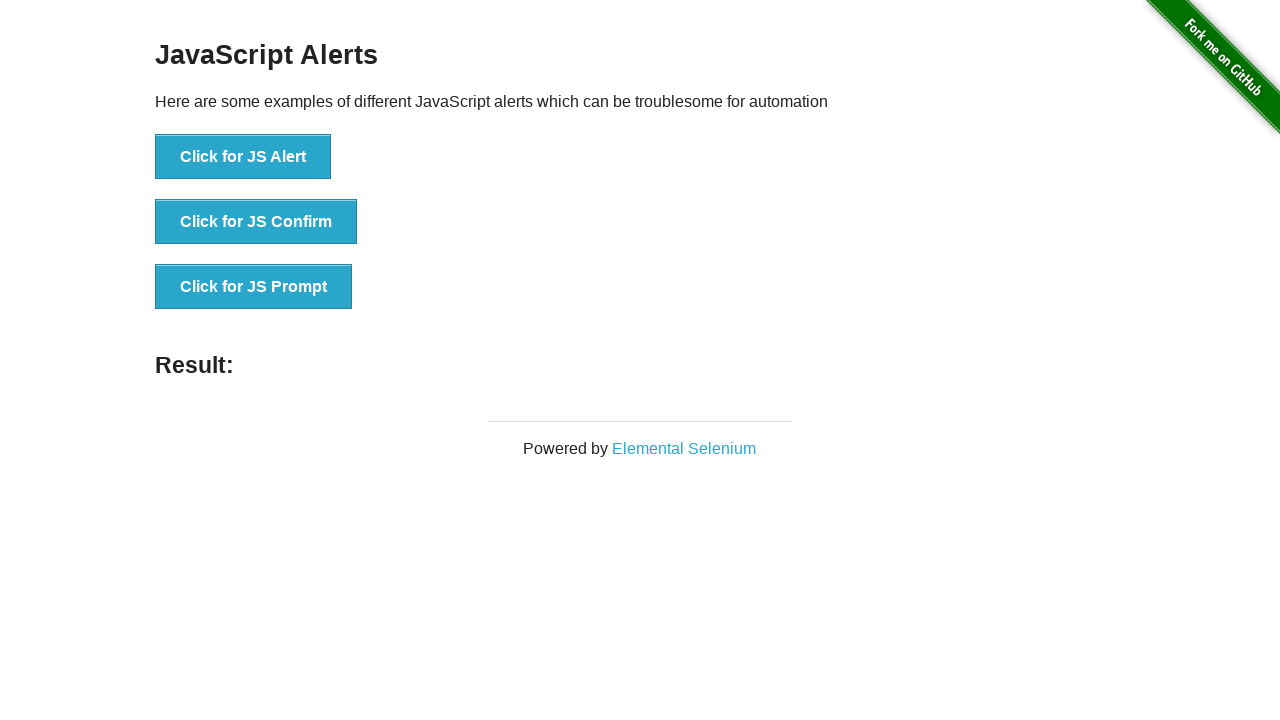

Navigated back to homepage
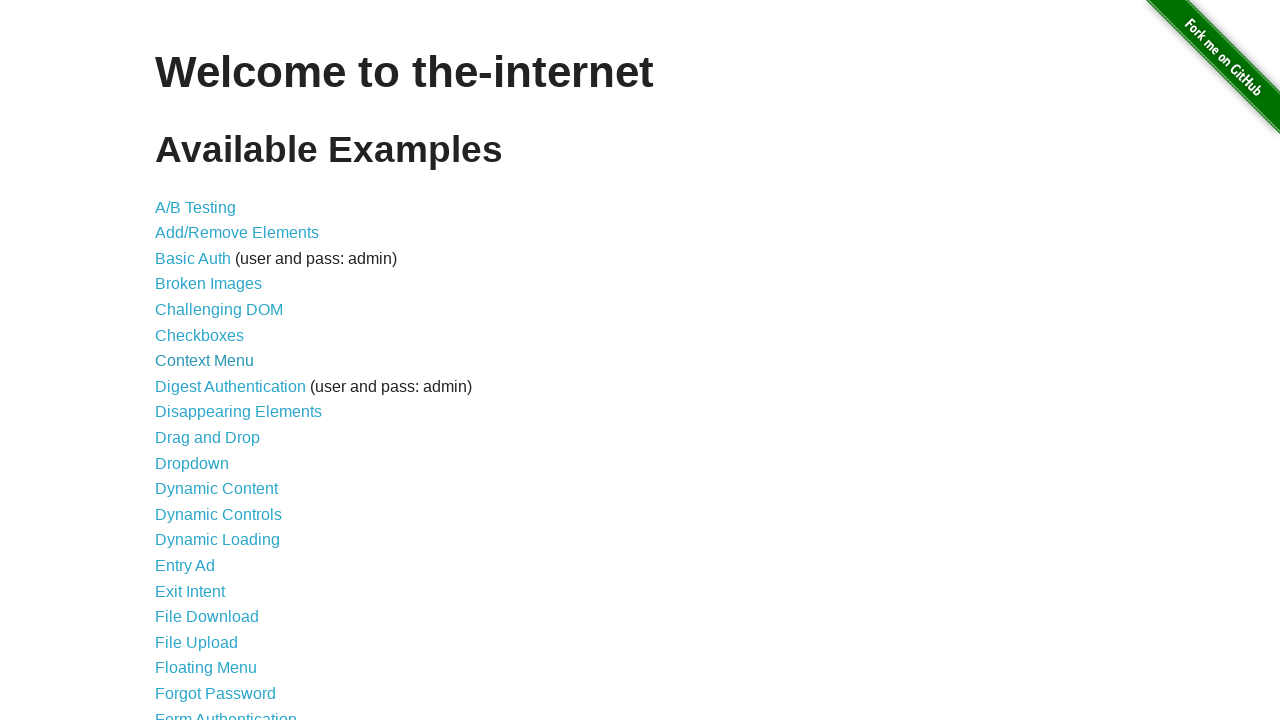

Clicked on link: JavaScript onload event error at (259, 360) on internal:text="JavaScript onload event error"s
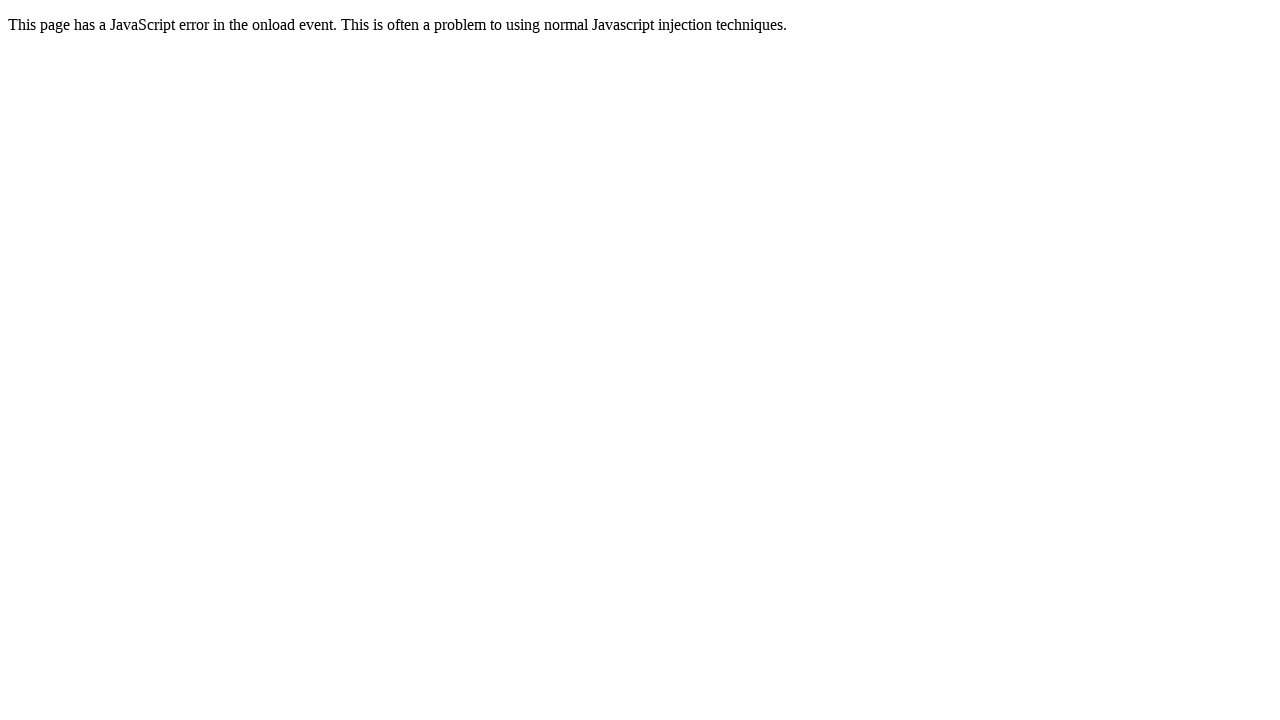

Page loaded successfully after clicking JavaScript onload event error
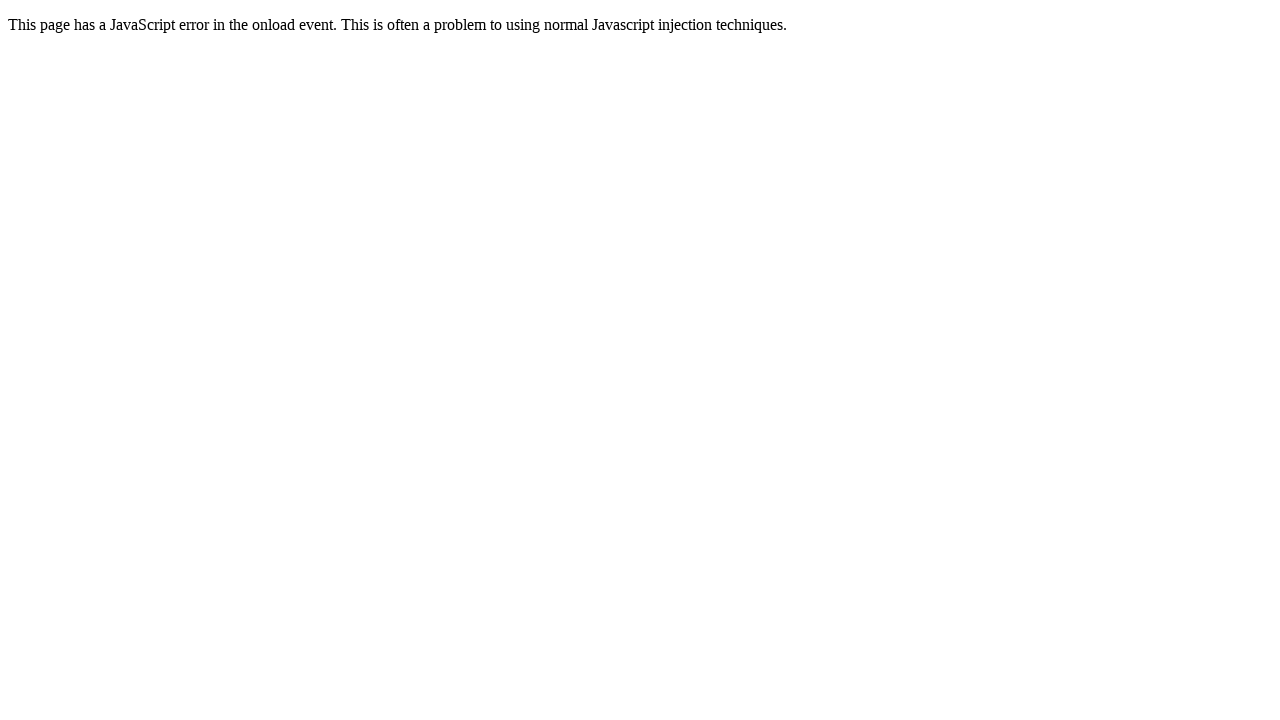

Navigated back to homepage
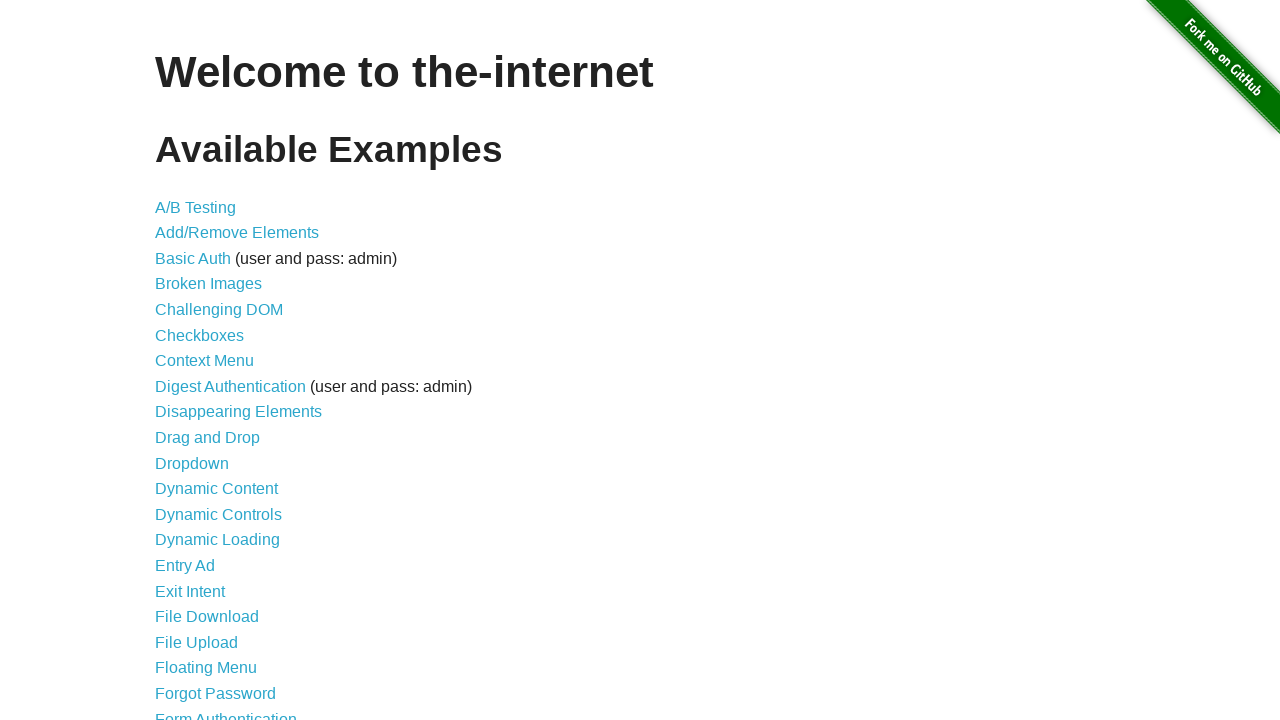

Clicked on link: Key Presses at (200, 360) on internal:text="Key Presses"s
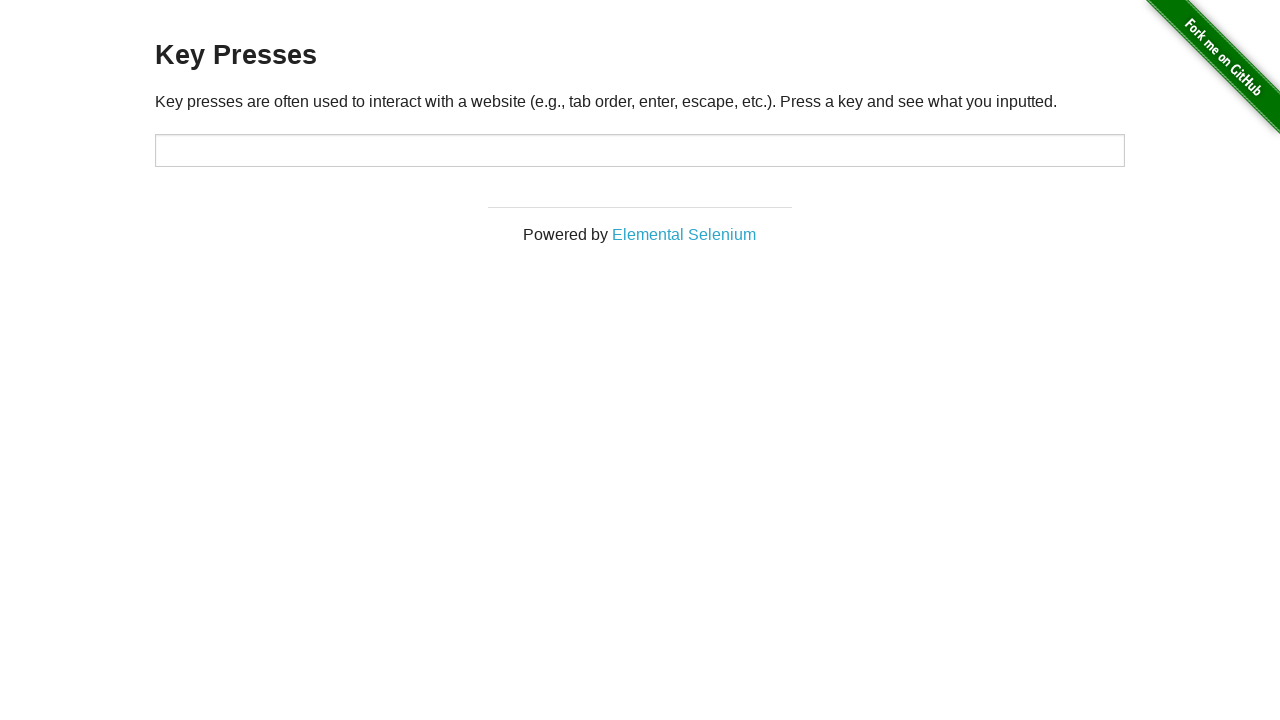

Page loaded successfully after clicking Key Presses
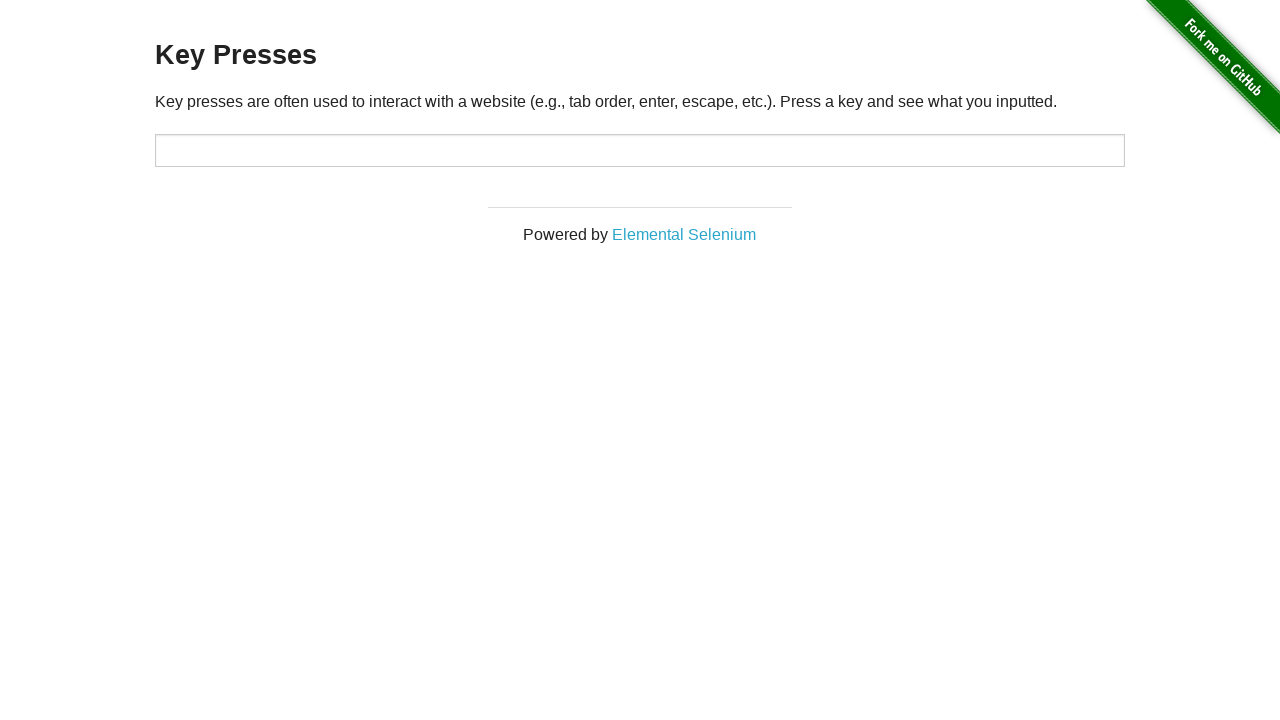

Navigated back to homepage
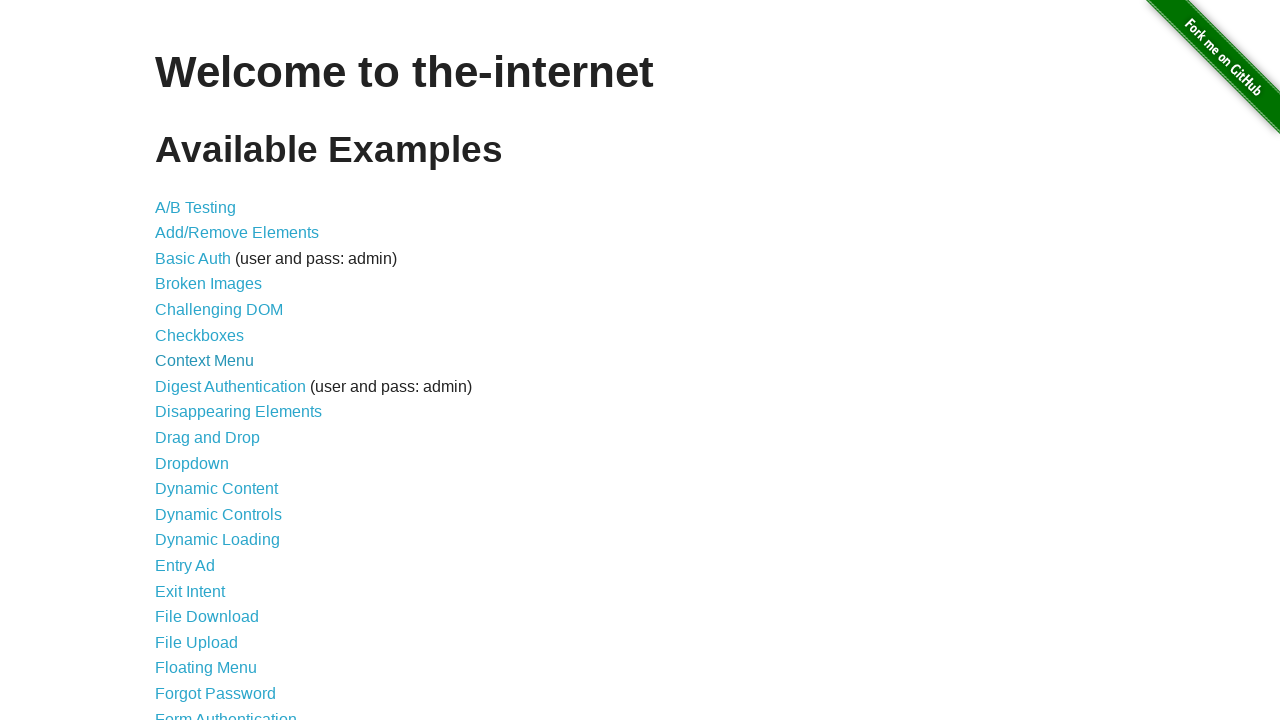

Clicked on link: Large & Deep DOM at (225, 361) on internal:text="Large & Deep DOM"s
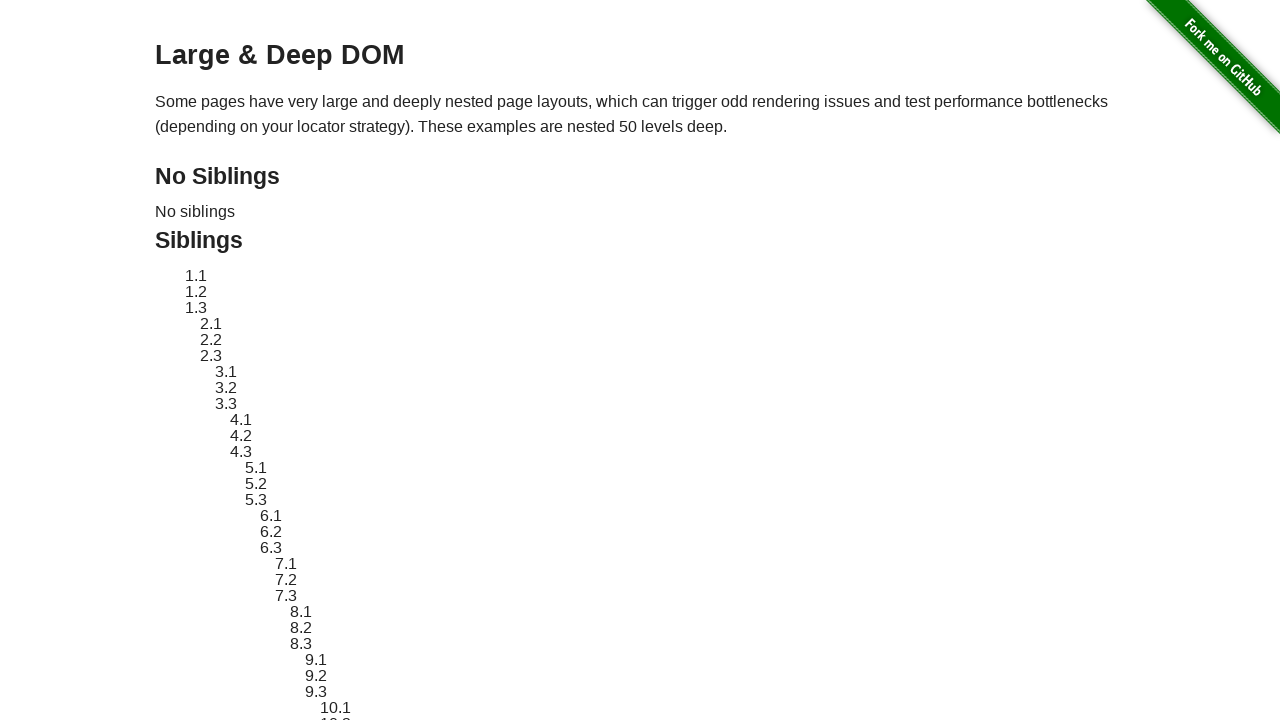

Page loaded successfully after clicking Large & Deep DOM
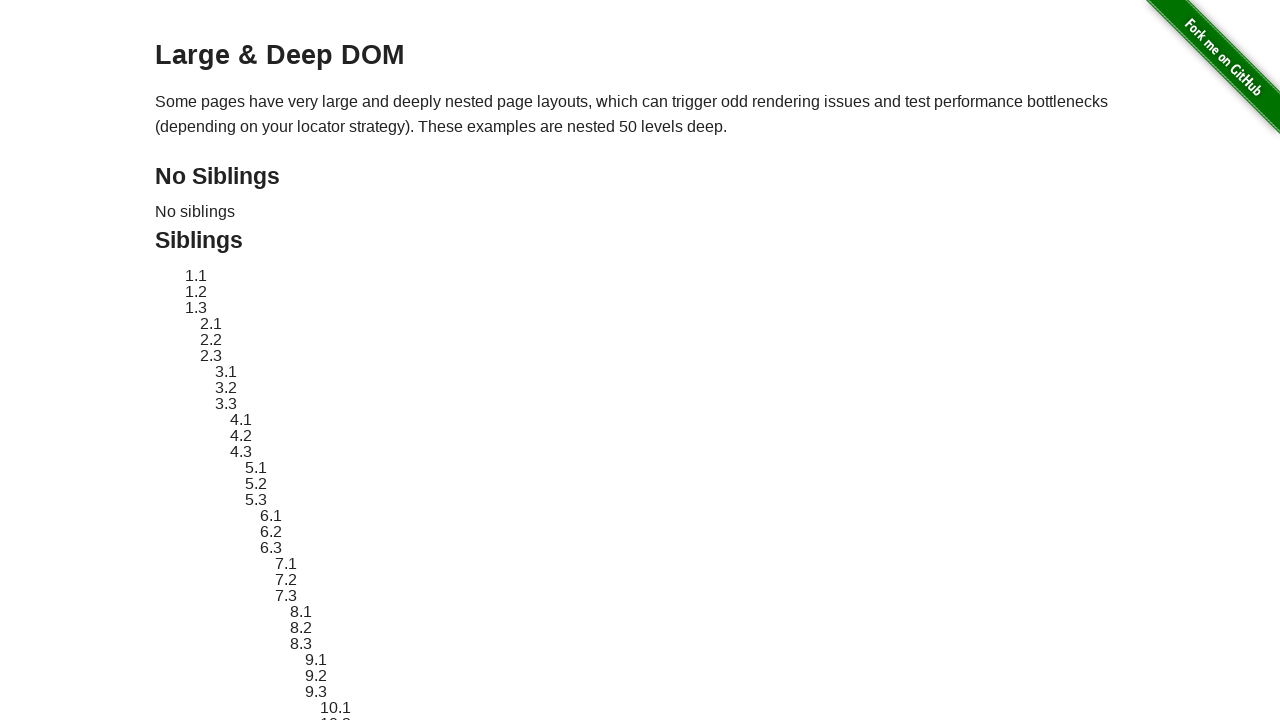

Navigated back to homepage
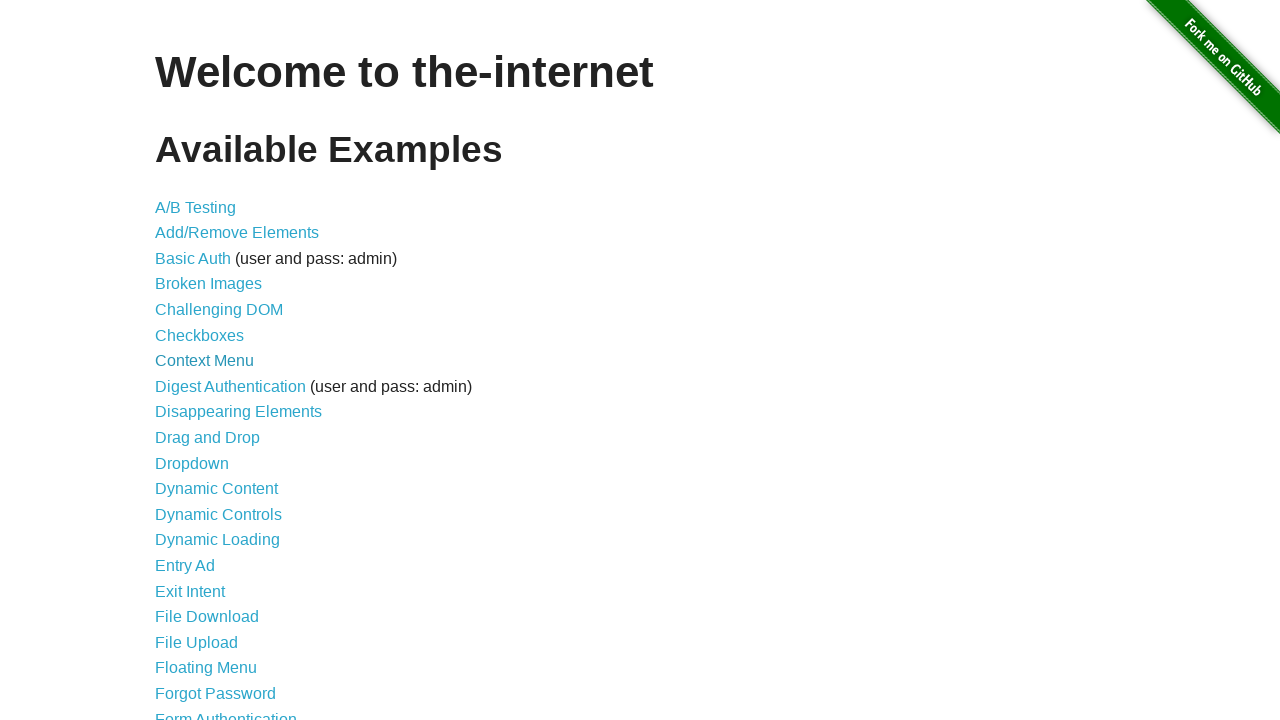

Clicked on link: Multiple Windows at (218, 369) on internal:text="Multiple Windows"s
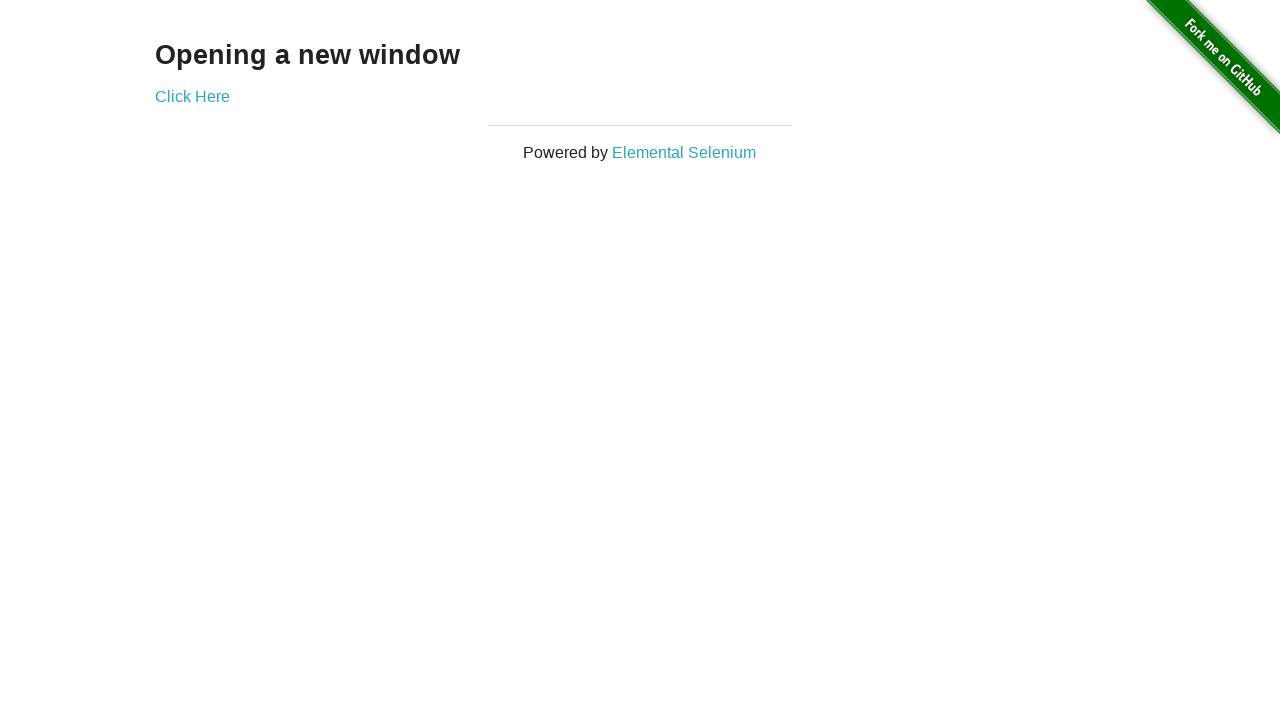

Page loaded successfully after clicking Multiple Windows
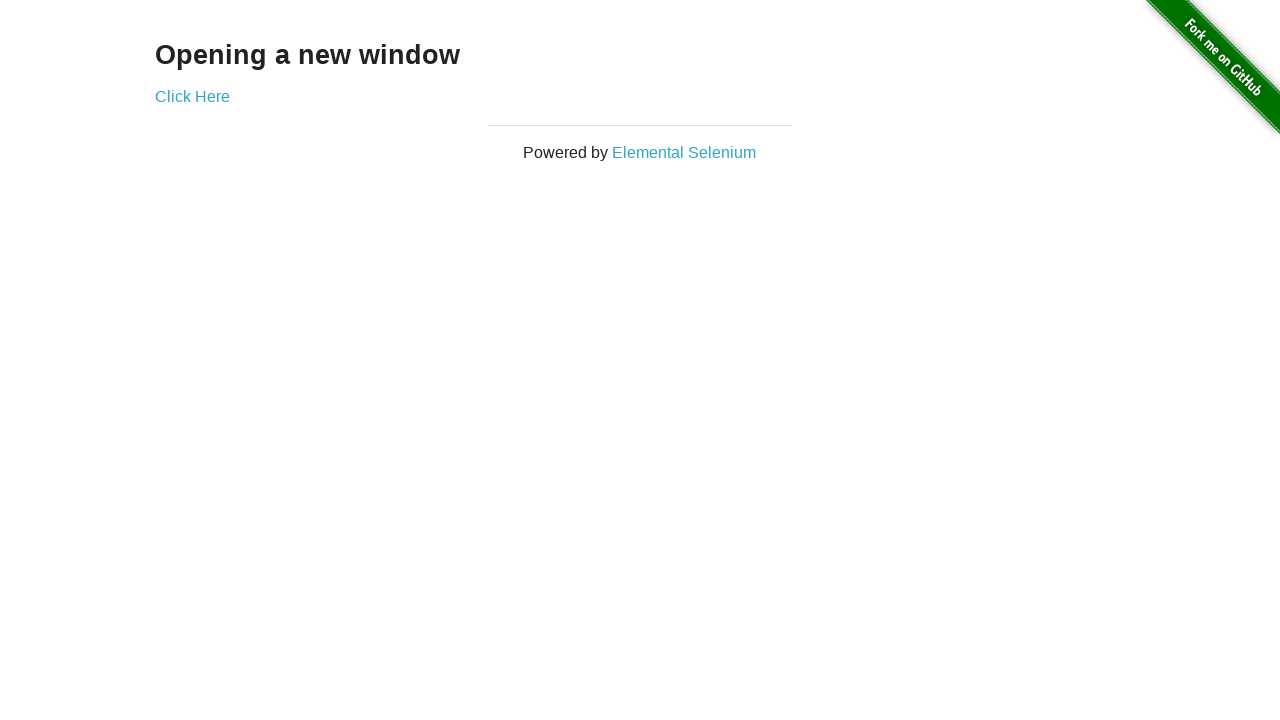

Navigated back to homepage
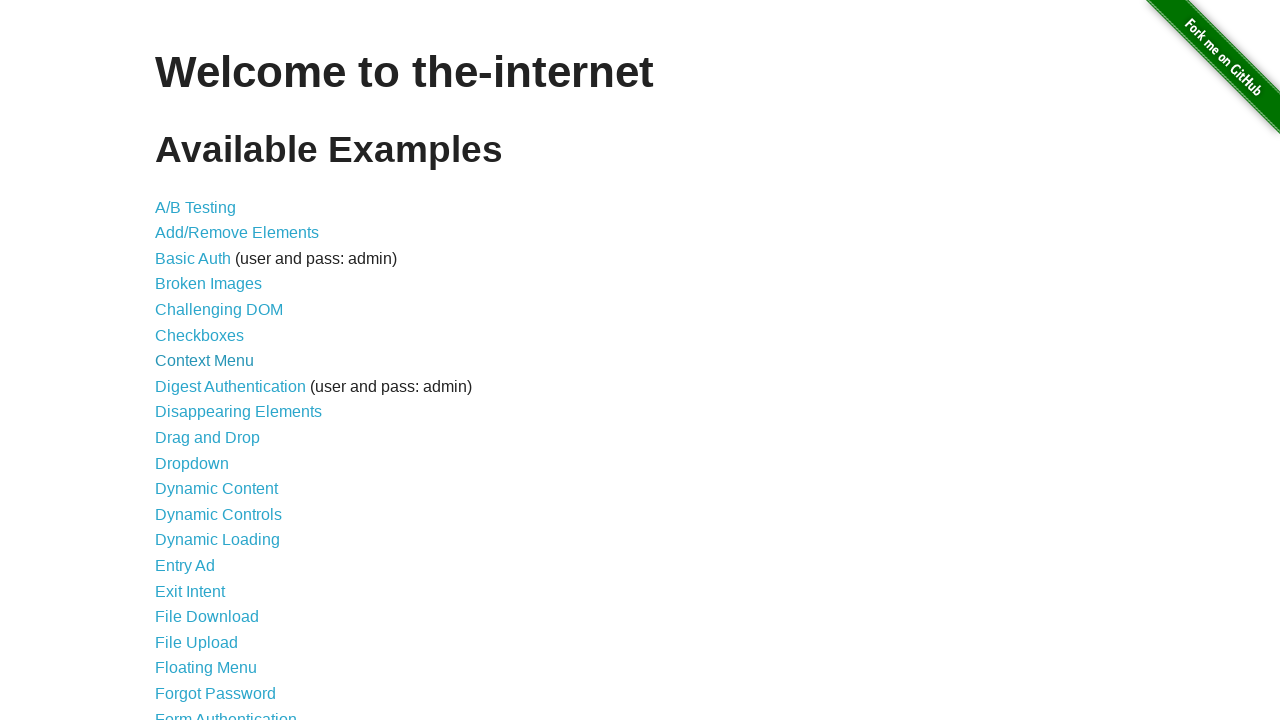

Clicked on link: Nested Frames at (210, 395) on internal:text="Nested Frames"s
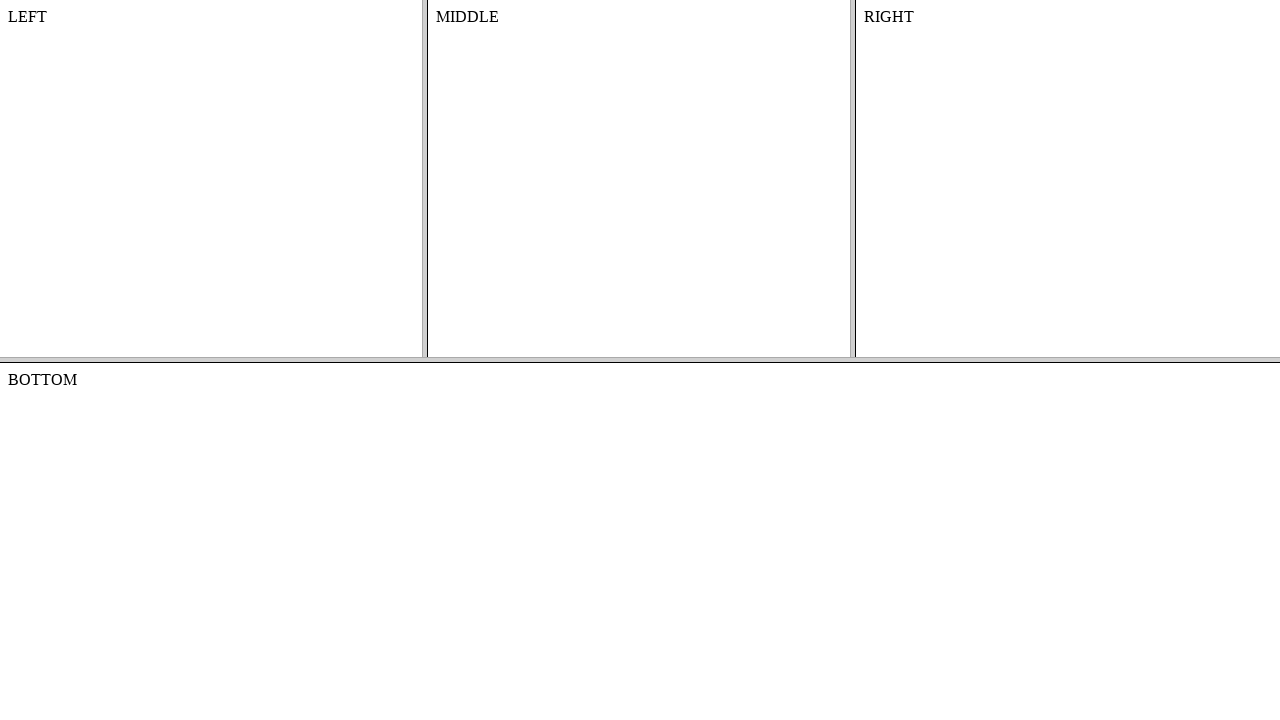

Page loaded successfully after clicking Nested Frames
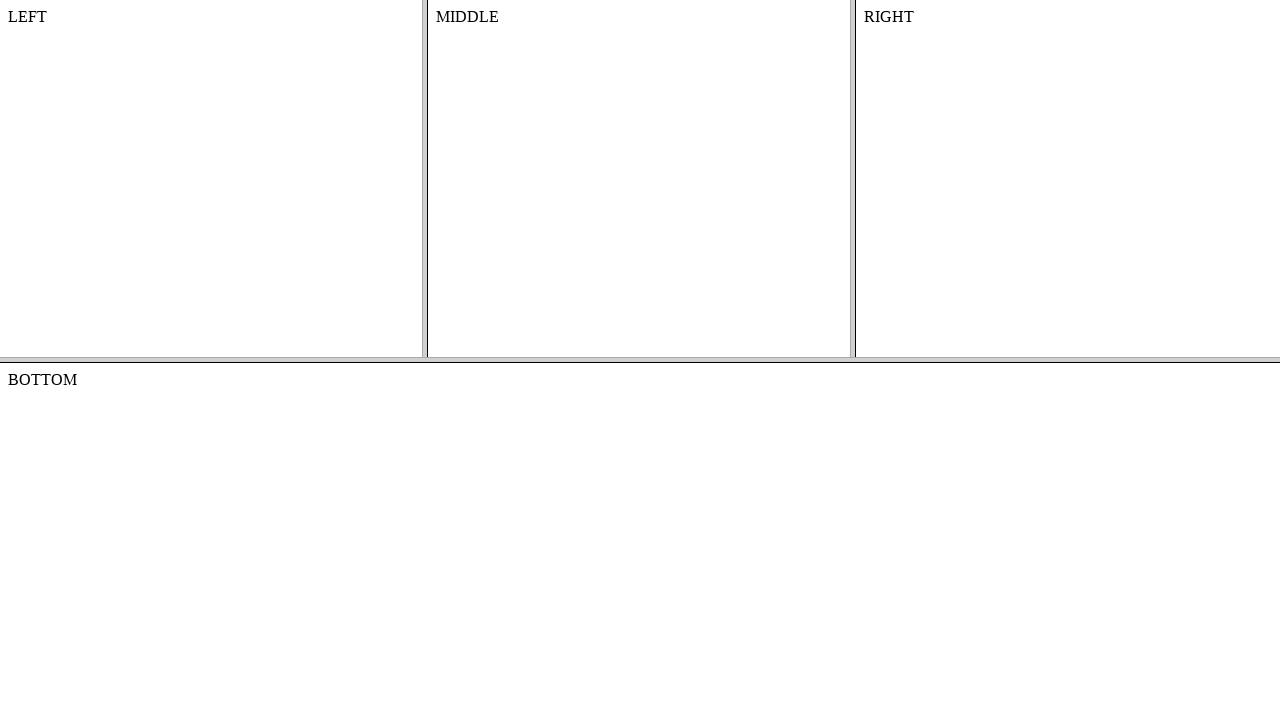

Navigated back to homepage
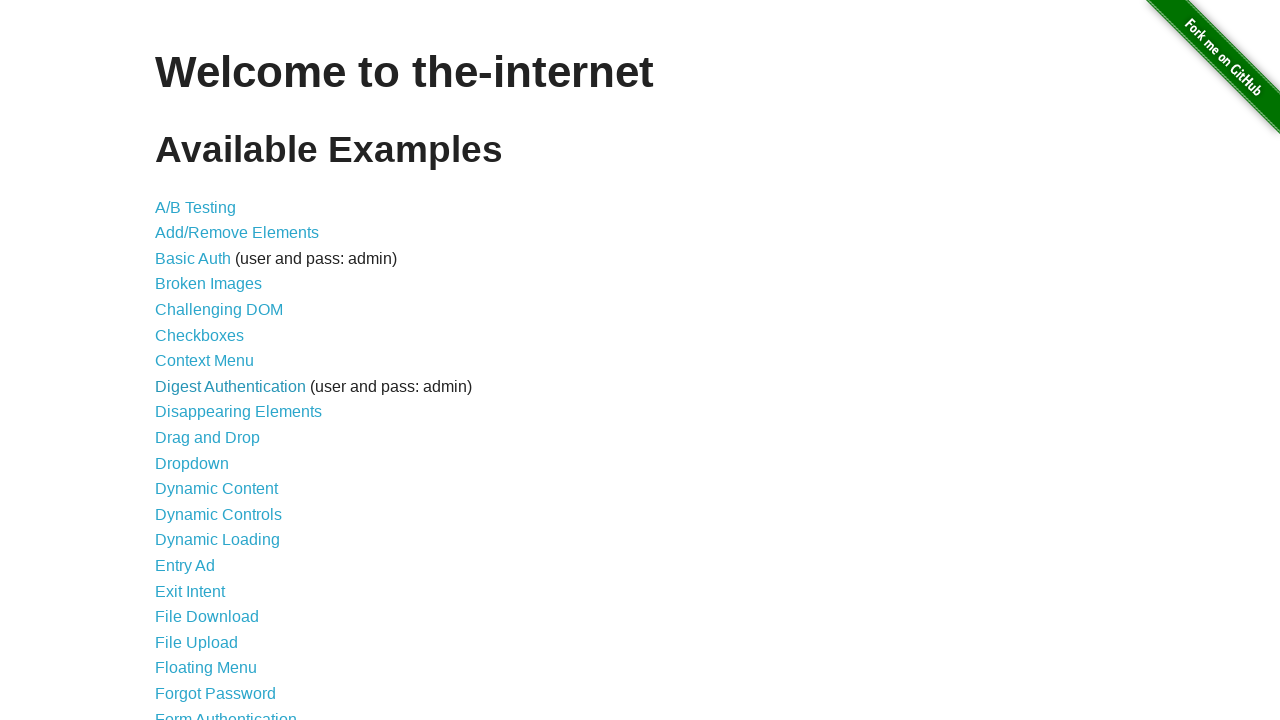

Clicked on link: Notification Messages at (234, 420) on internal:text="Notification Messages"s
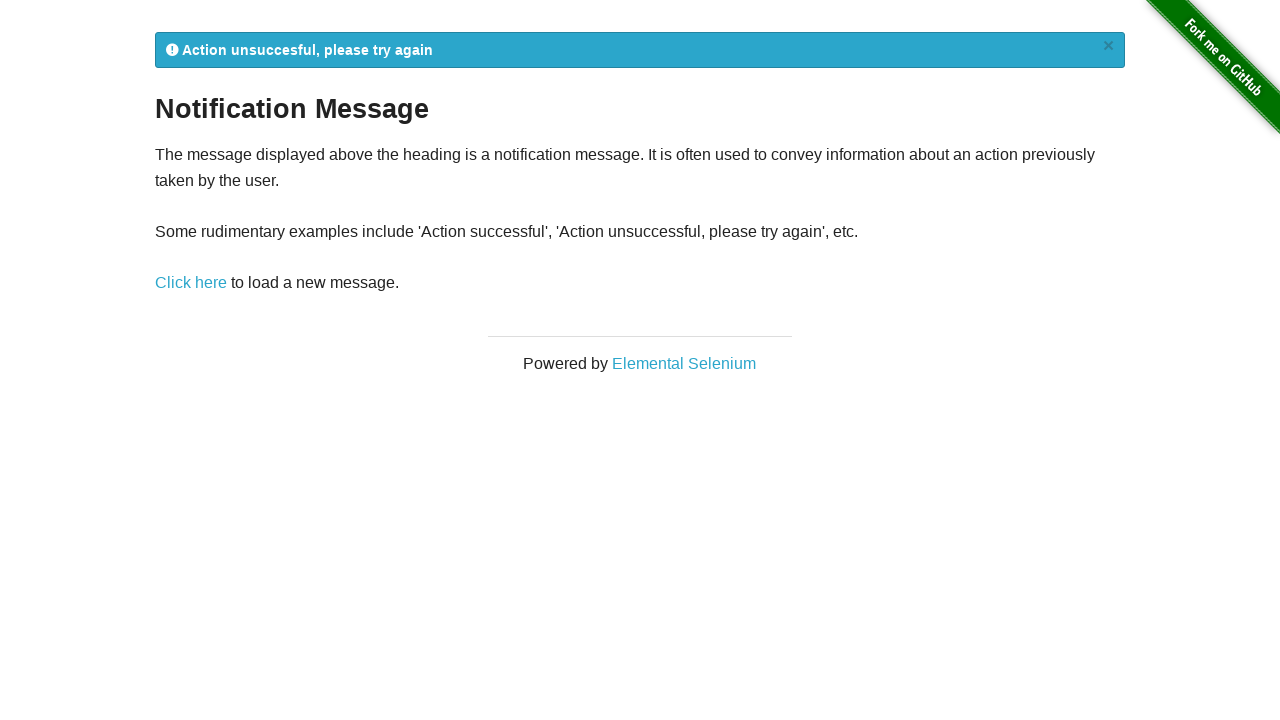

Page loaded successfully after clicking Notification Messages
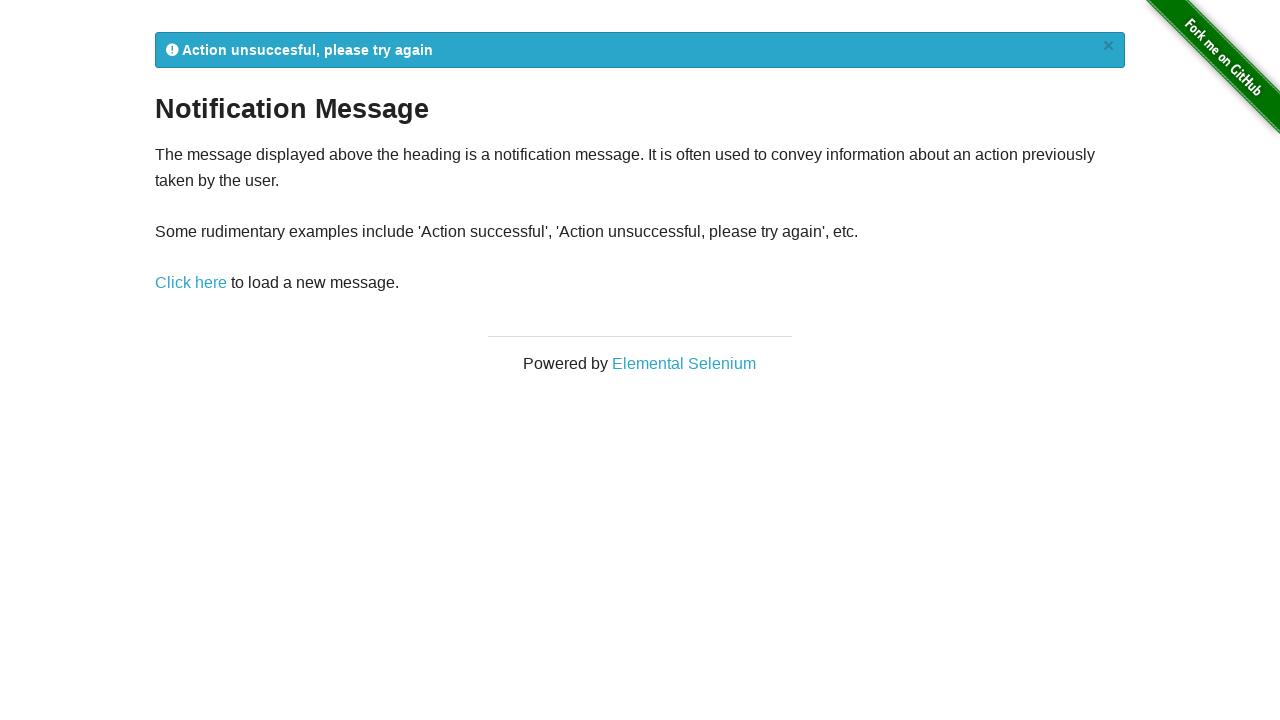

Navigated back to homepage
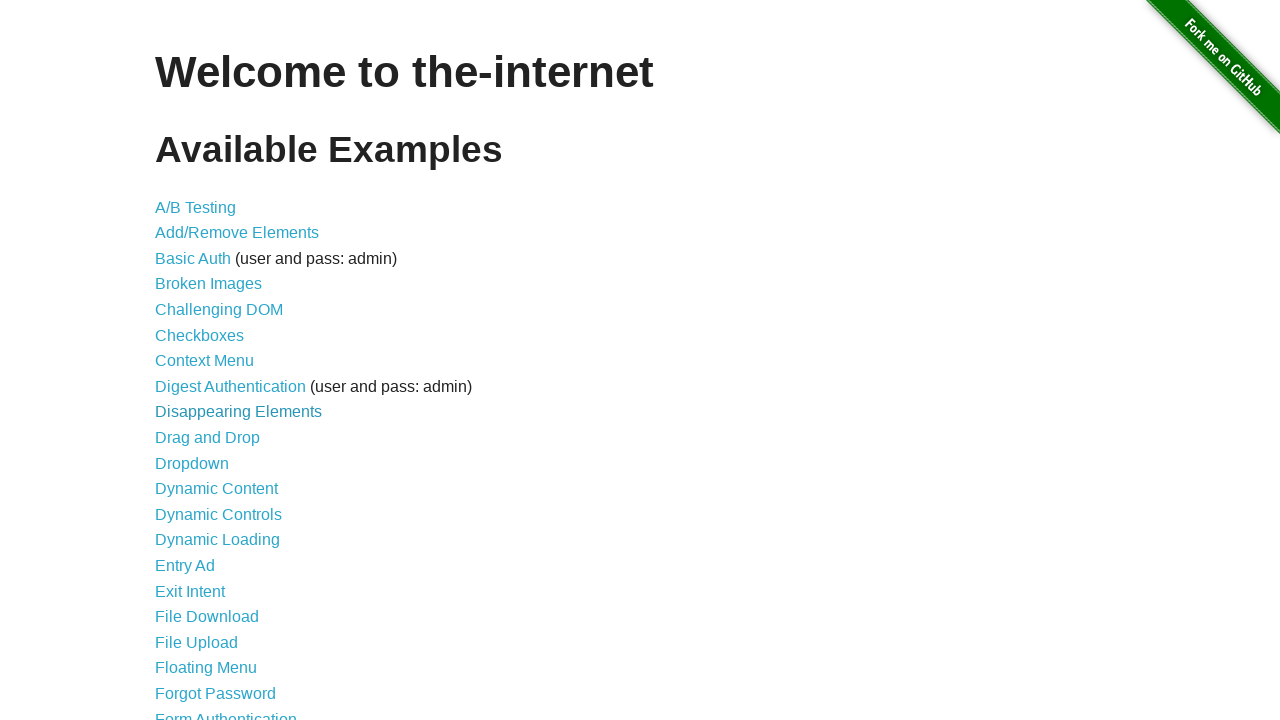

Clicked on link: Redirect Link at (202, 446) on internal:text="Redirect Link"s
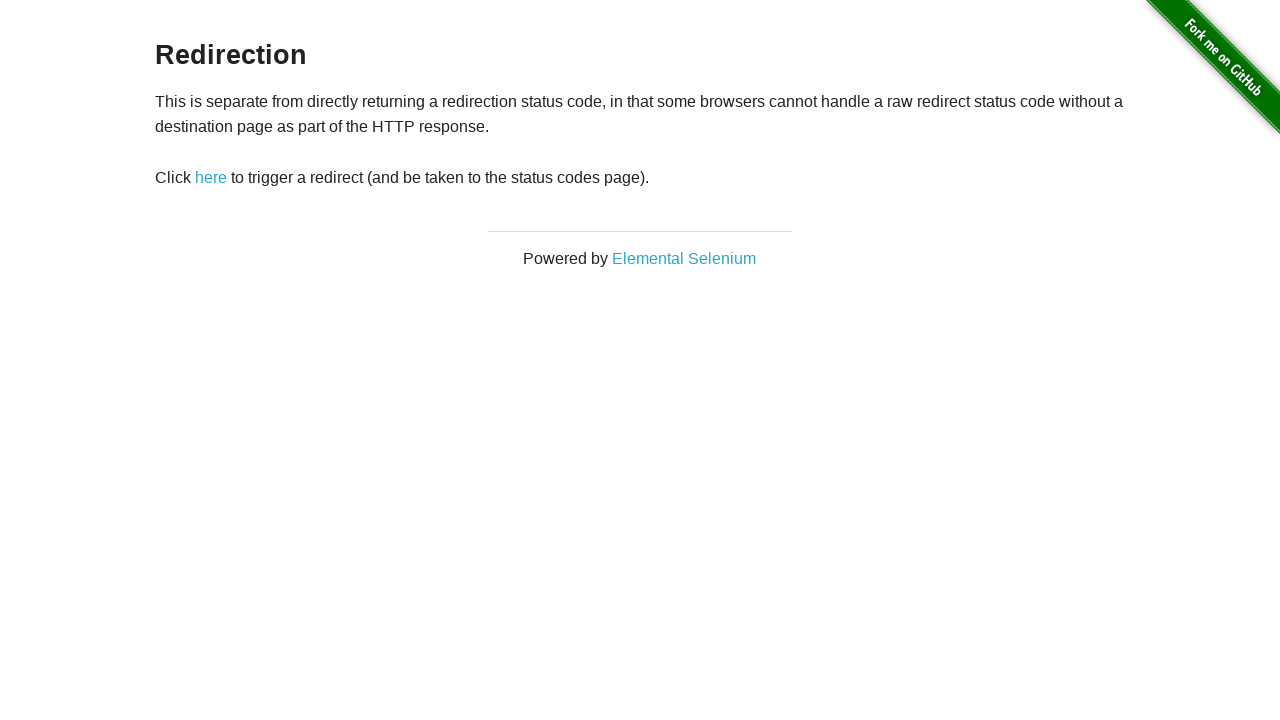

Page loaded successfully after clicking Redirect Link
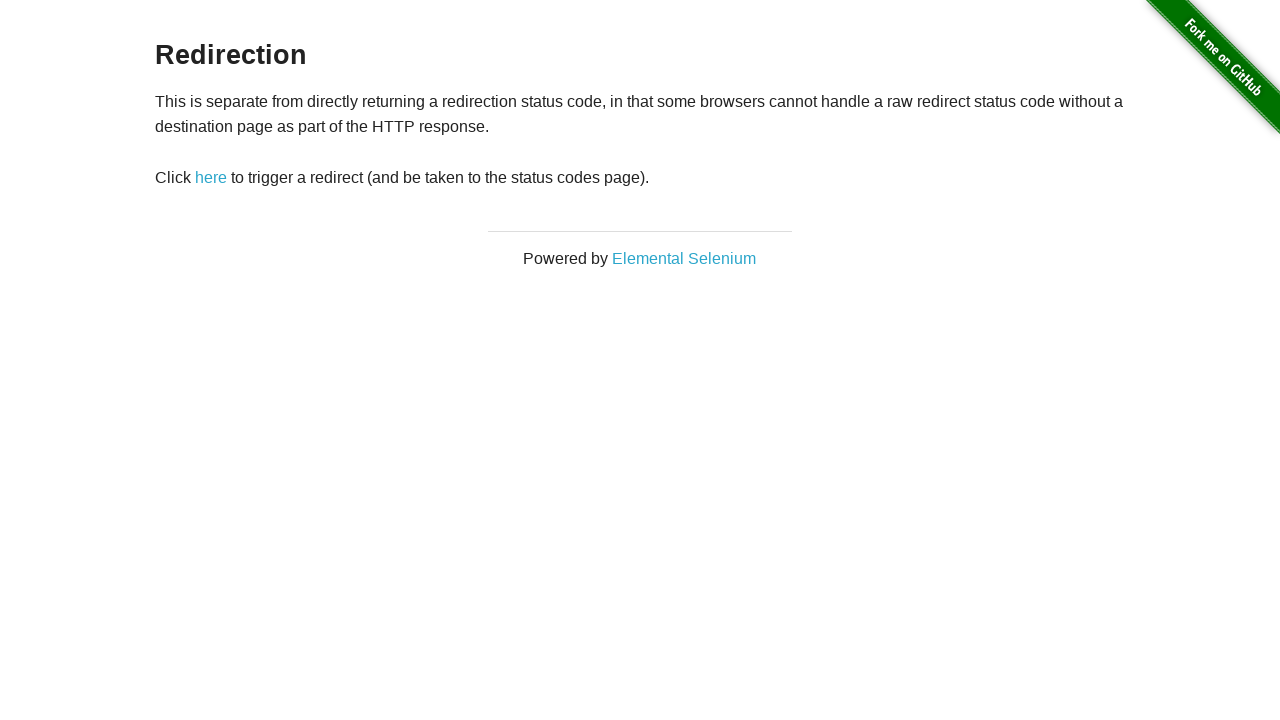

Navigated back to homepage
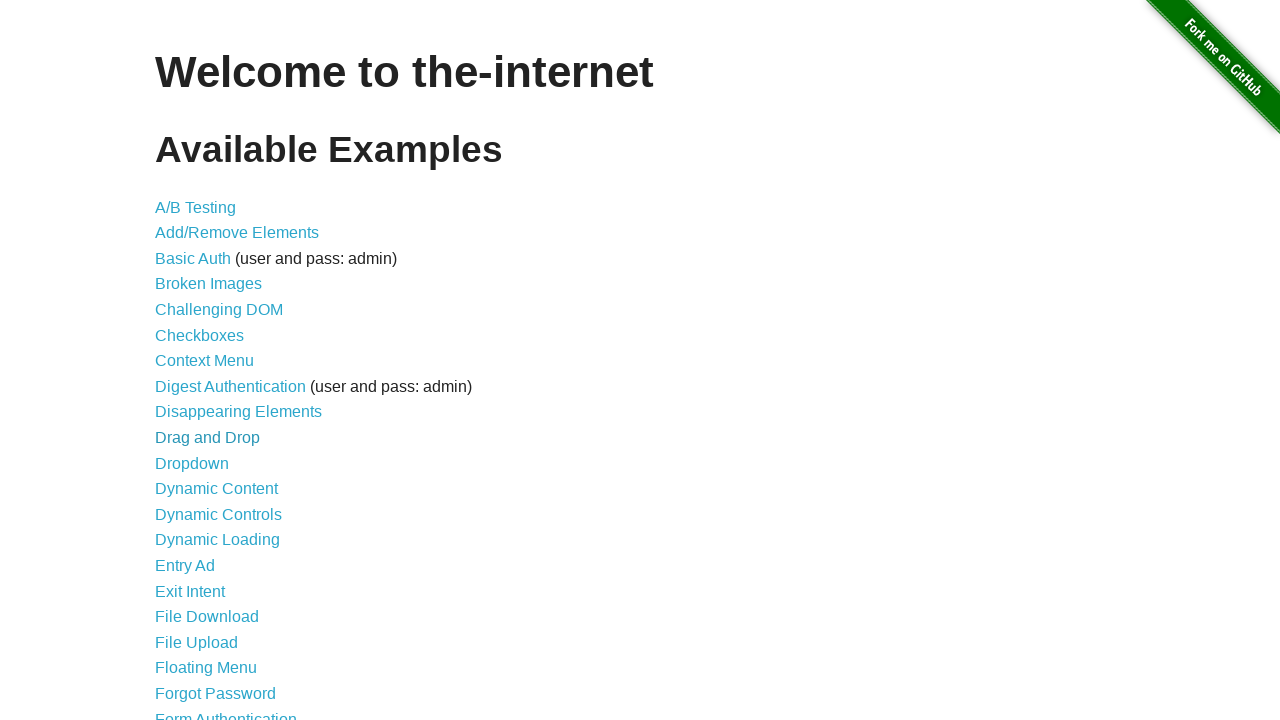

Clicked on link: Secure File Download at (234, 472) on internal:text="Secure File Download"s
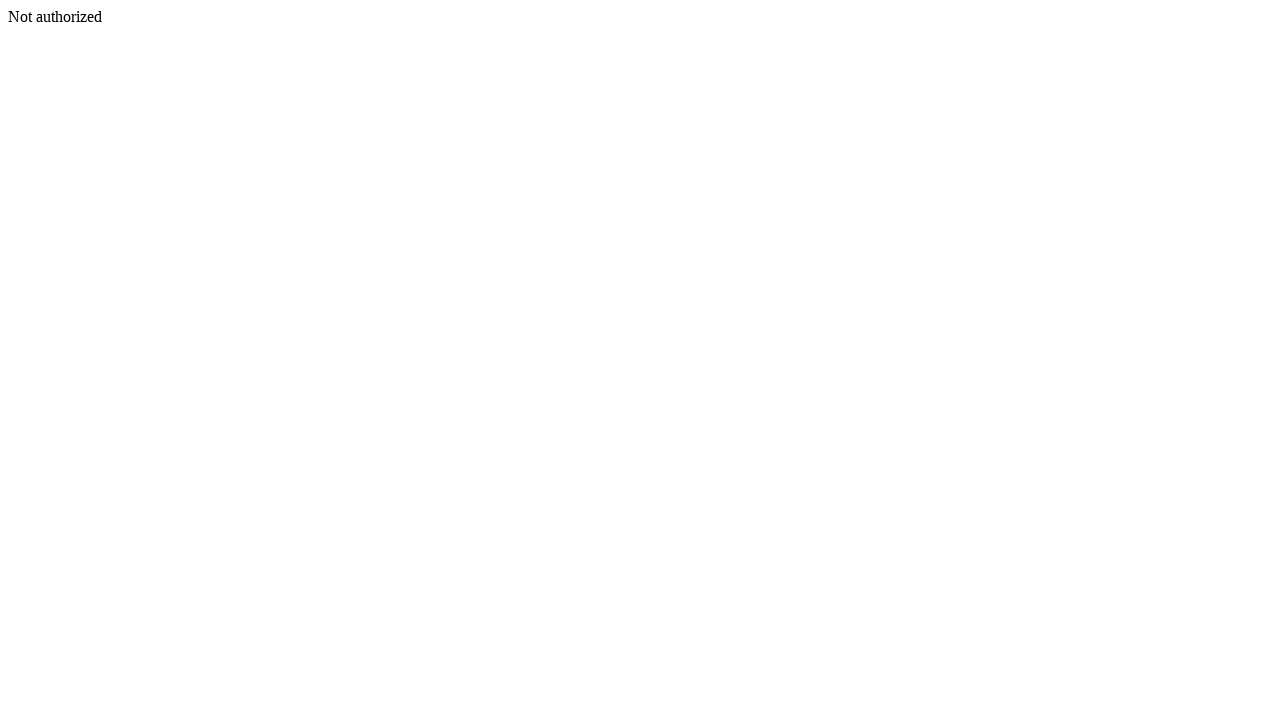

Page loaded successfully after clicking Secure File Download
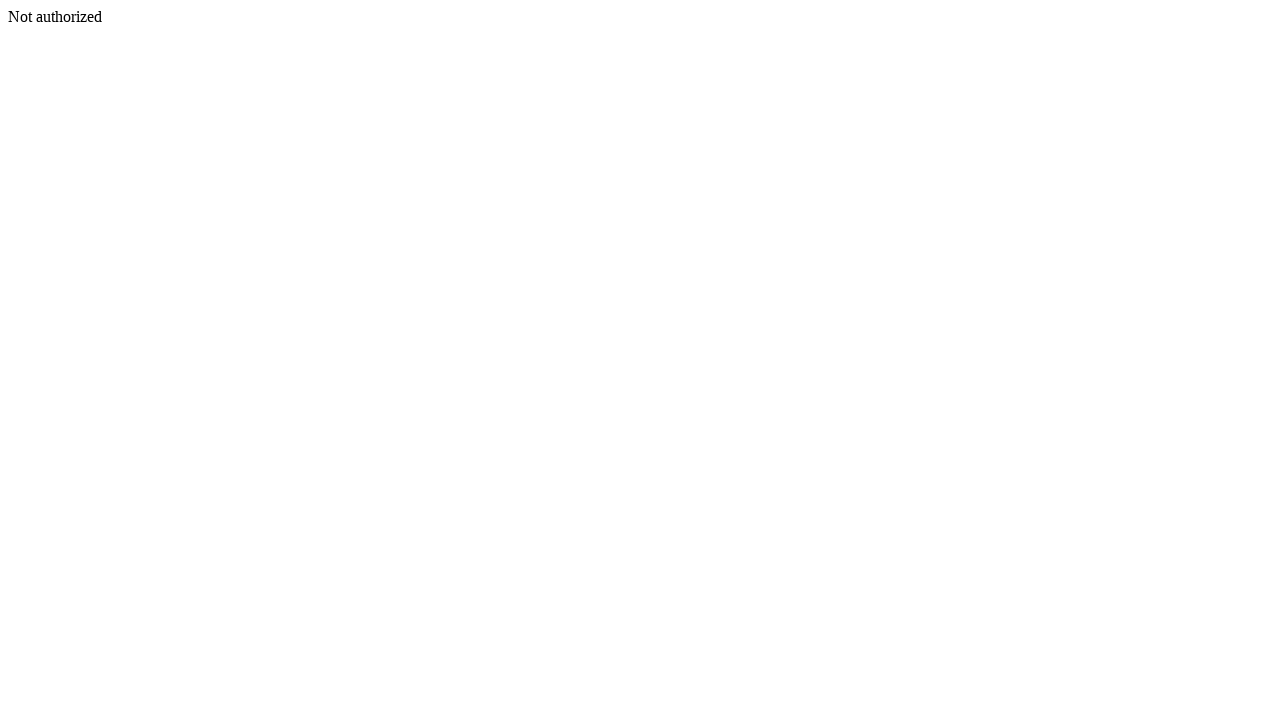

Navigated back to homepage
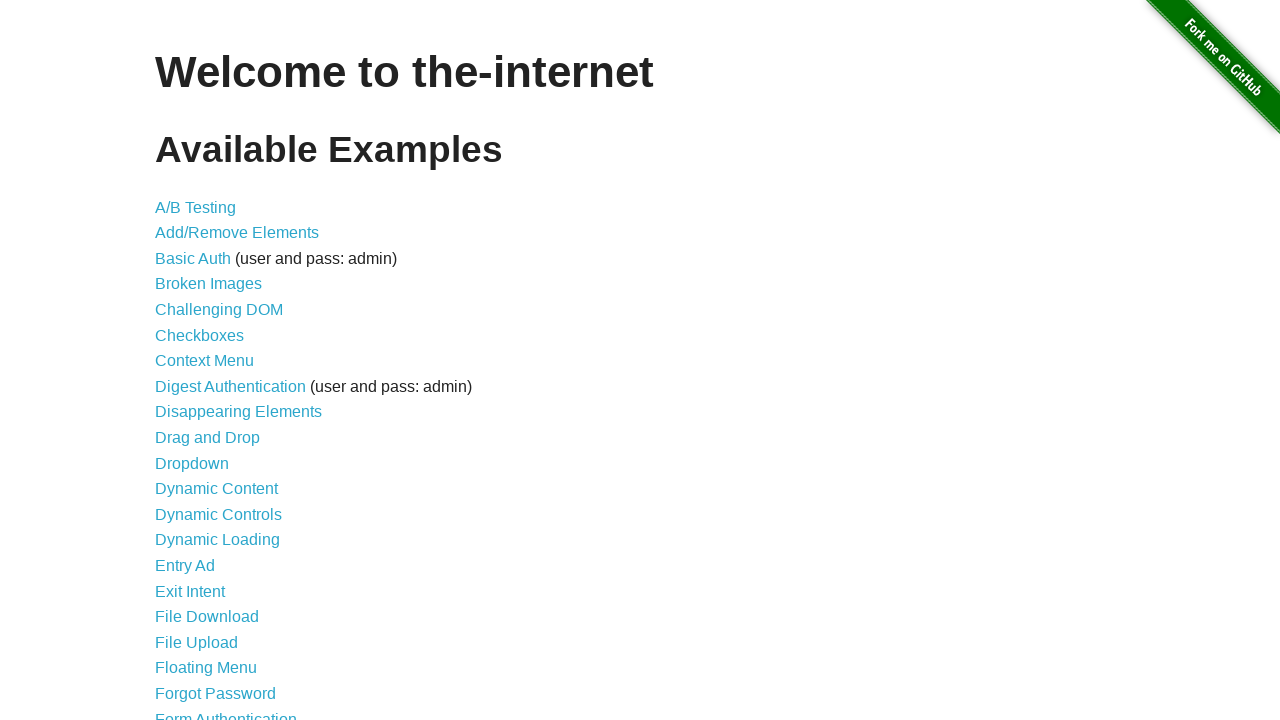

Clicked on link: Shadow DOM at (205, 497) on internal:text="Shadow DOM"s
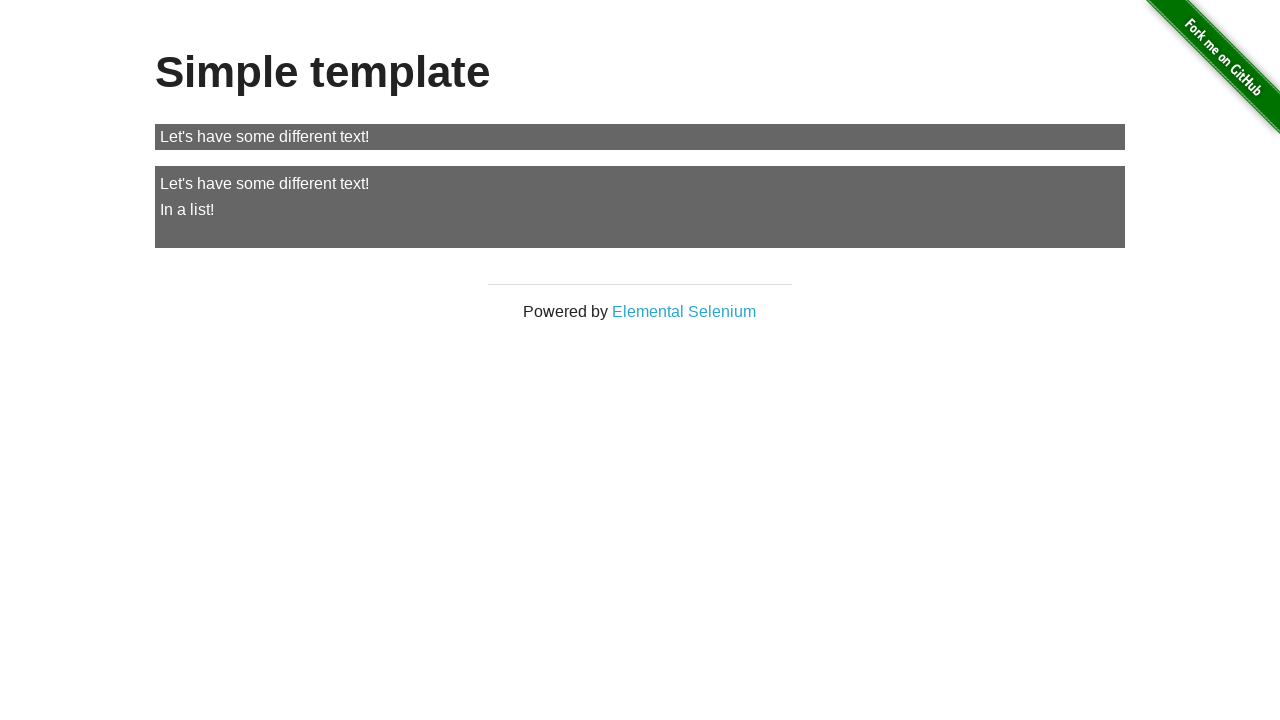

Page loaded successfully after clicking Shadow DOM
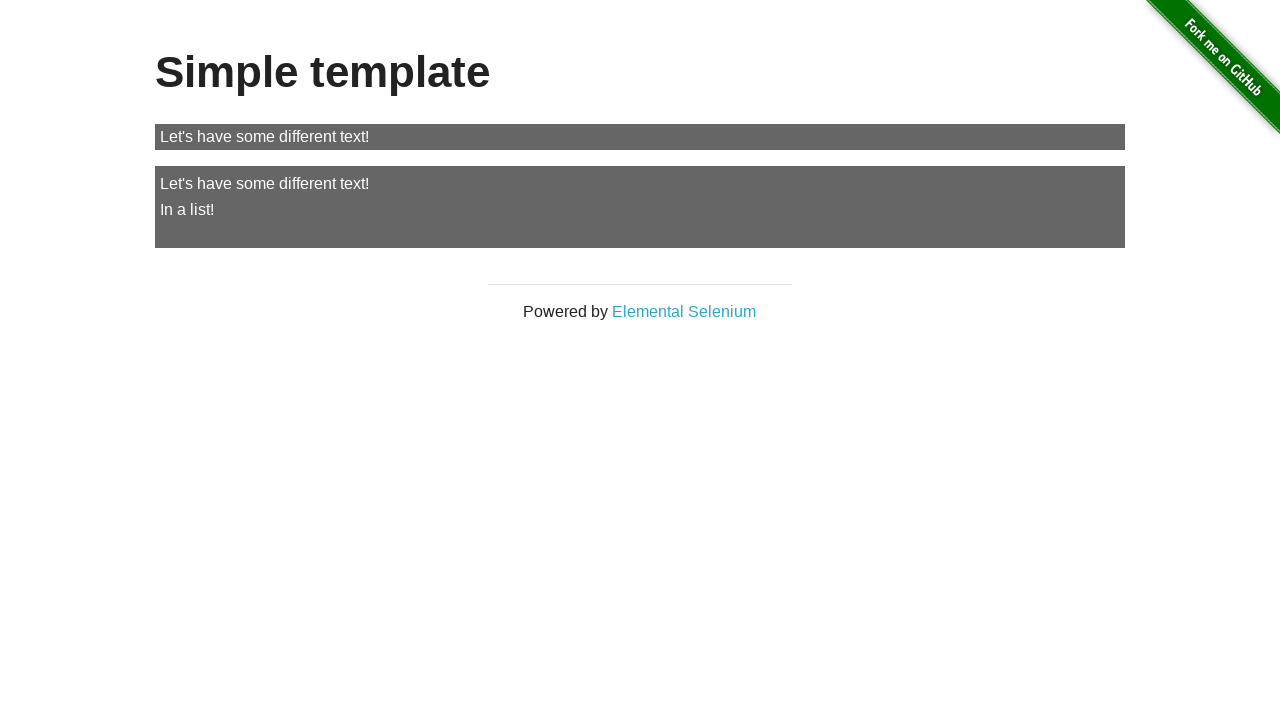

Navigated back to homepage
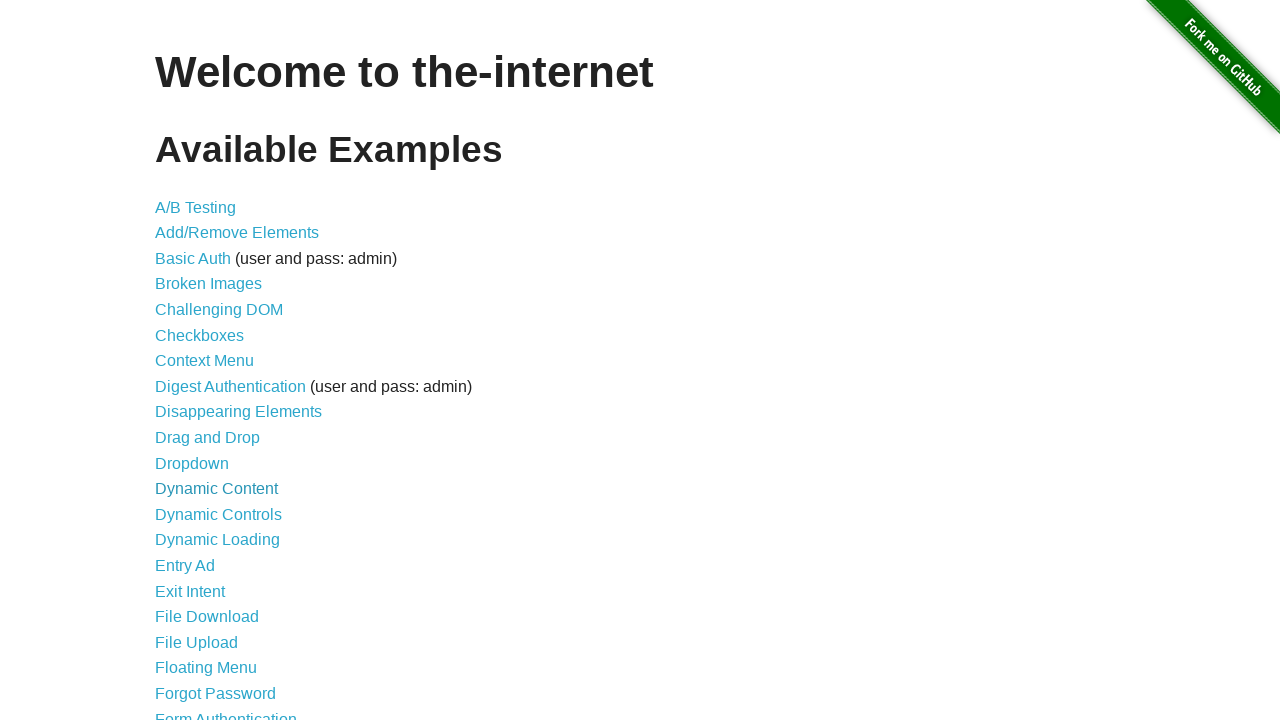

Clicked on link: Shifting Content at (212, 523) on internal:text="Shifting Content"s
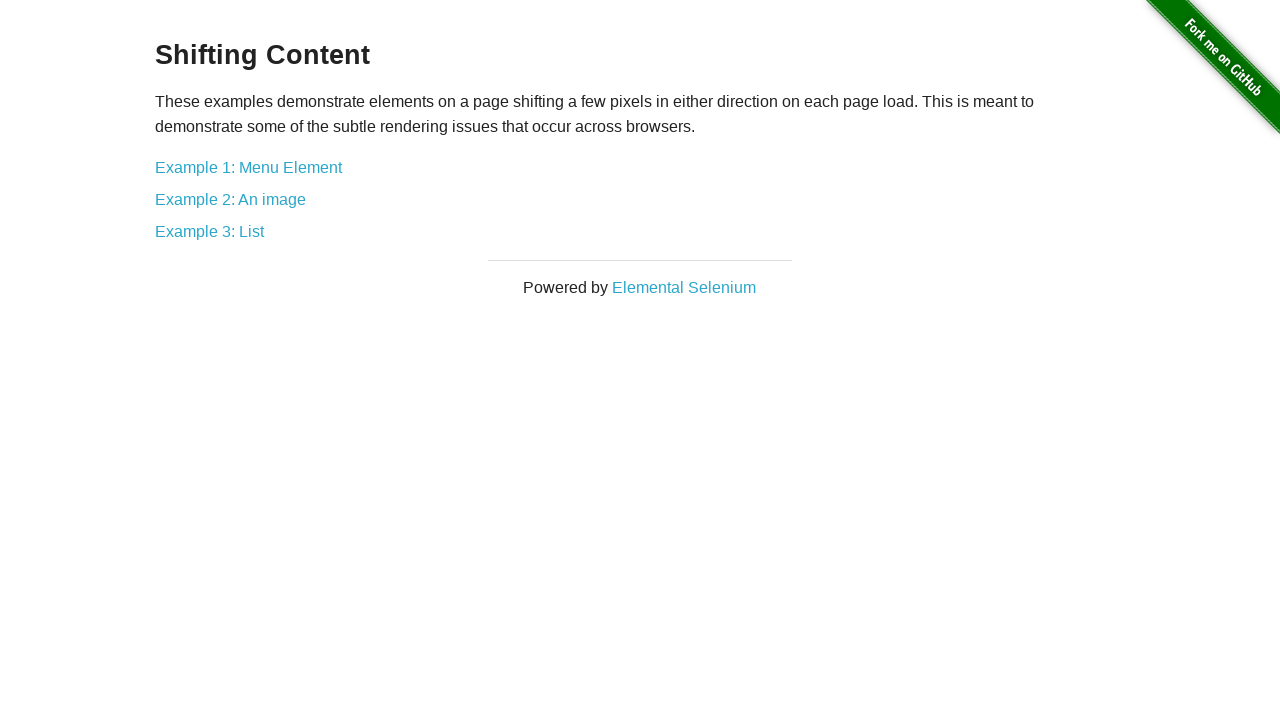

Page loaded successfully after clicking Shifting Content
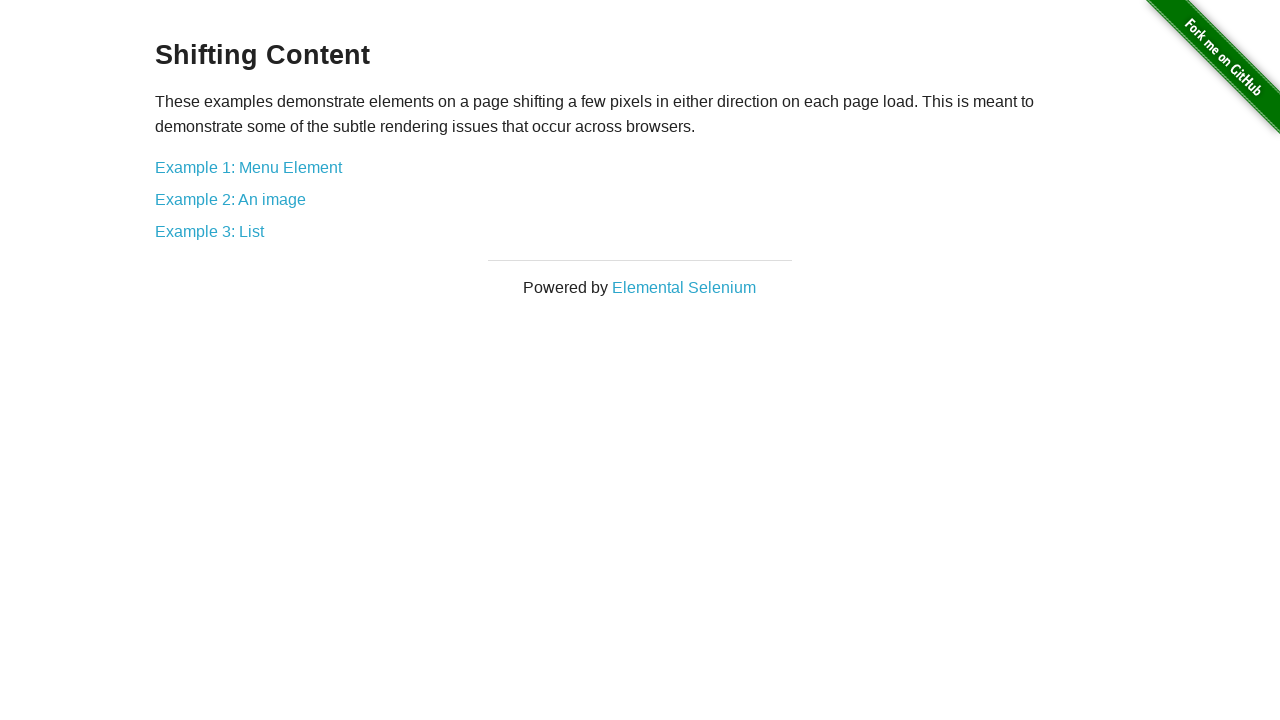

Navigated back to homepage
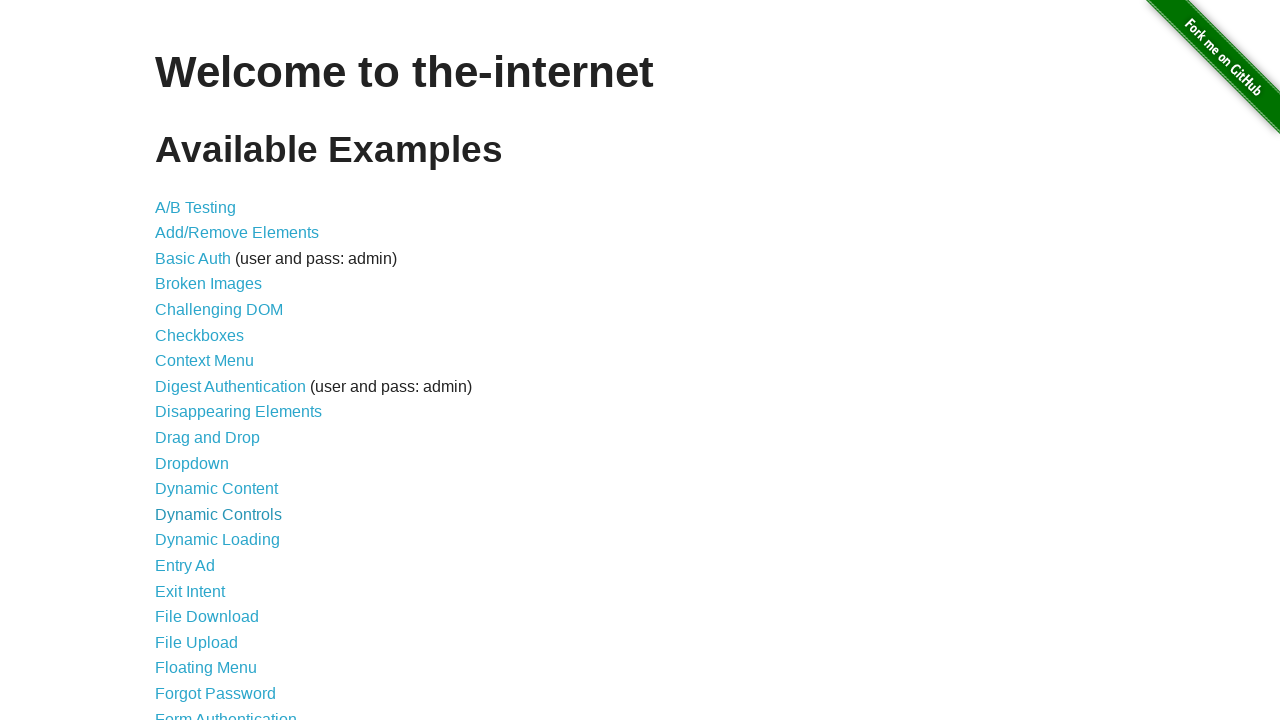

Clicked on link: Slow Resources at (214, 548) on internal:text="Slow Resources"s
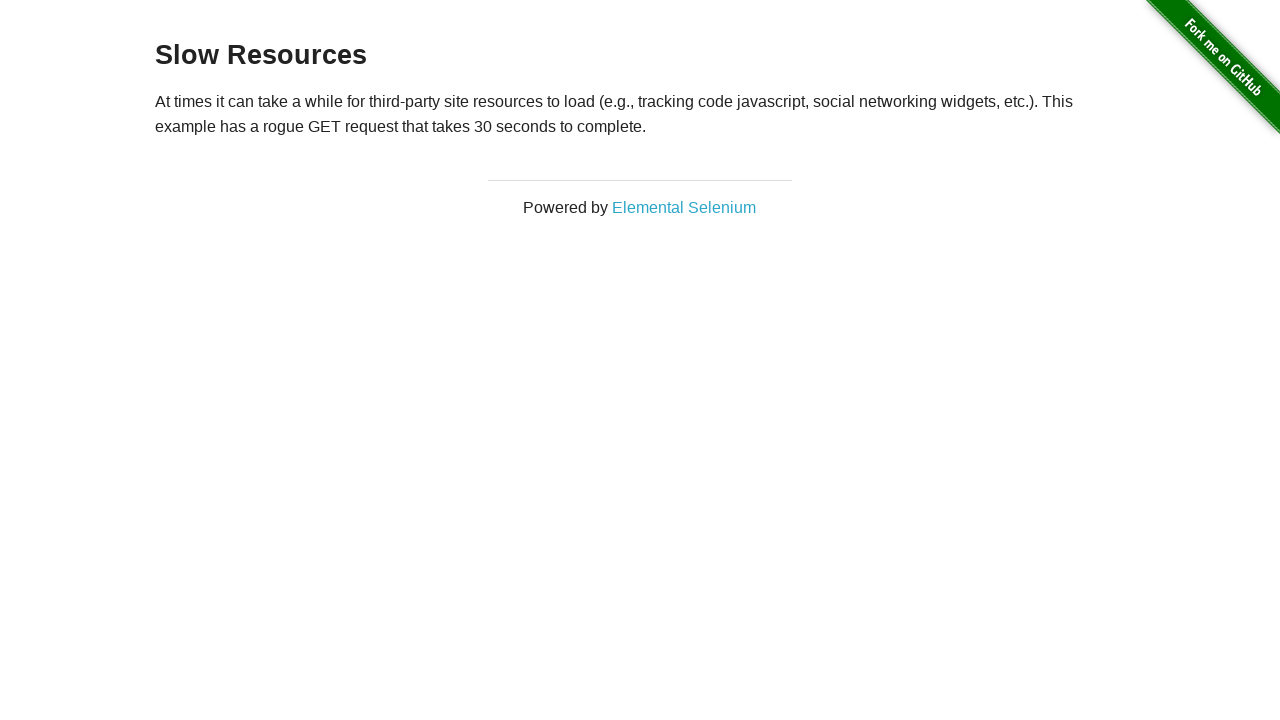

Page loaded successfully after clicking Slow Resources
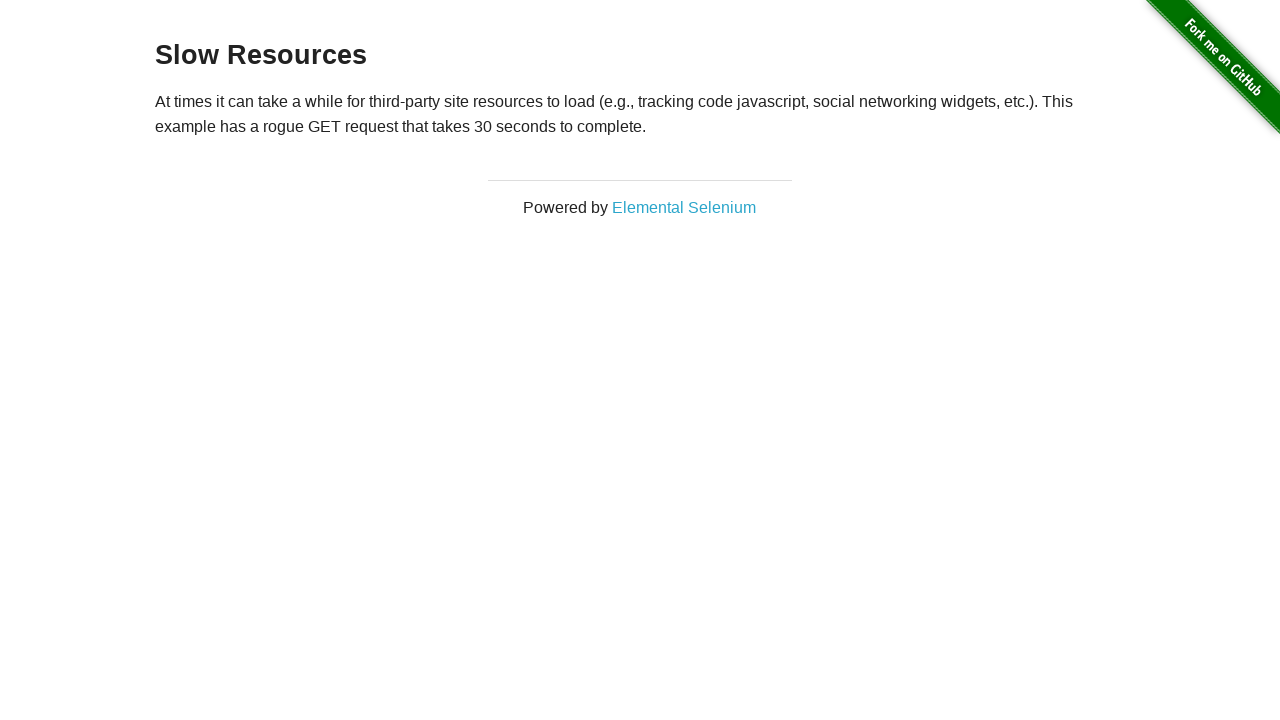

Navigated back to homepage
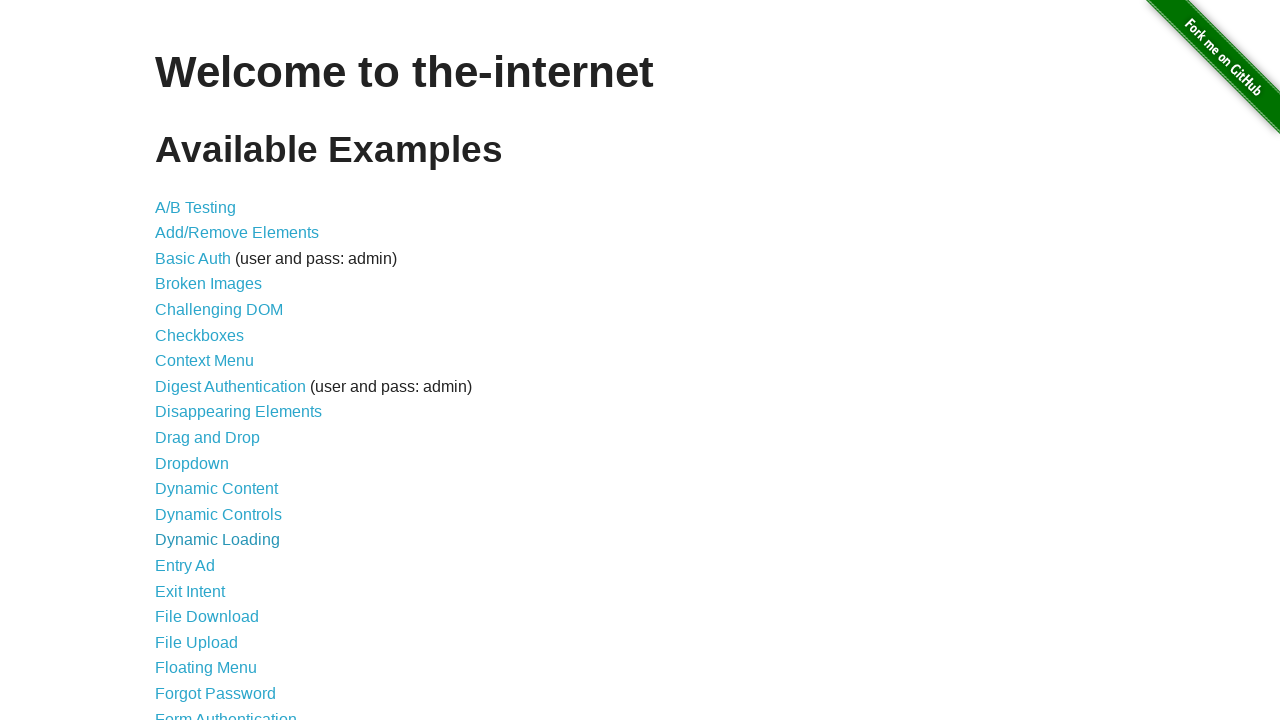

Clicked on link: Sortable Data Tables at (230, 574) on internal:text="Sortable Data Tables"s
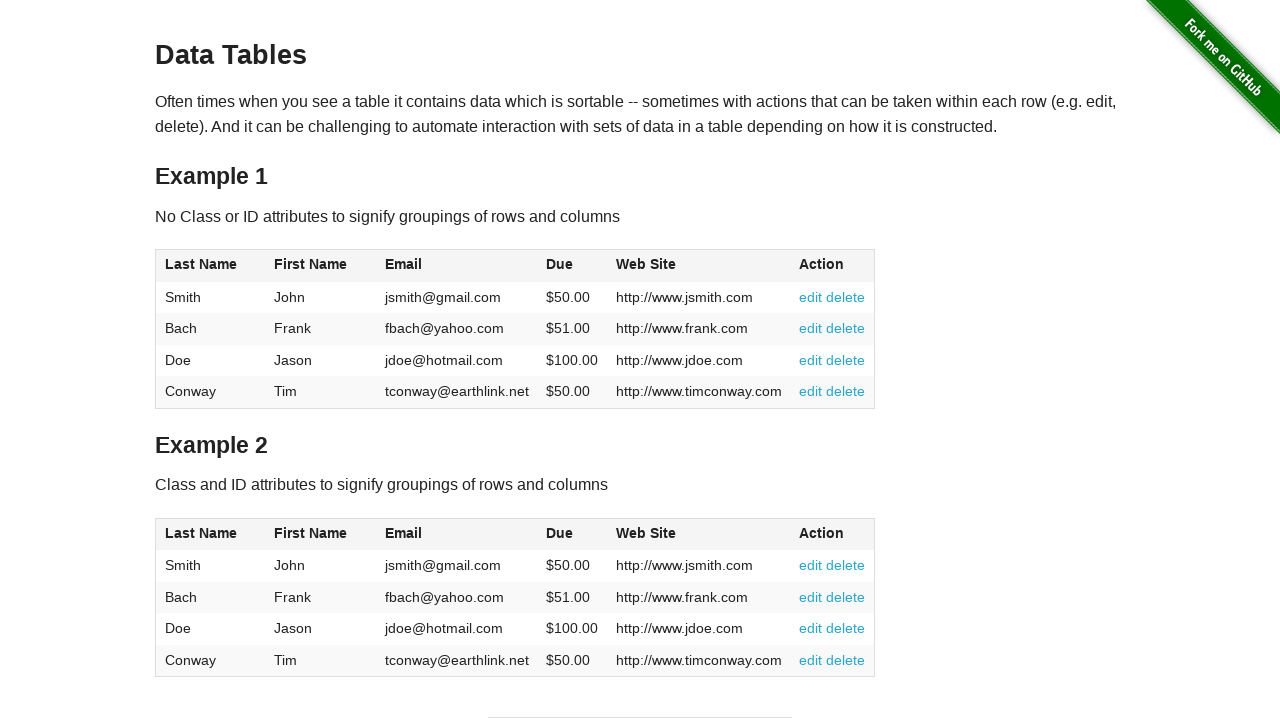

Page loaded successfully after clicking Sortable Data Tables
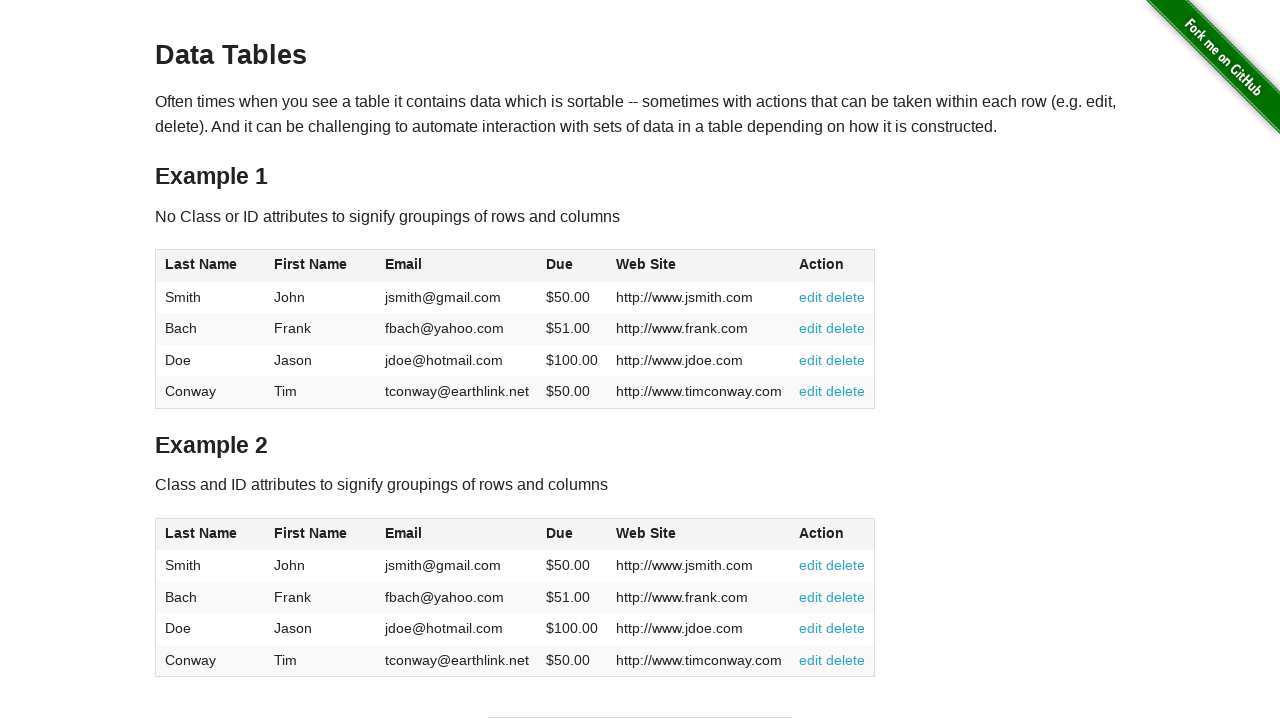

Navigated back to homepage
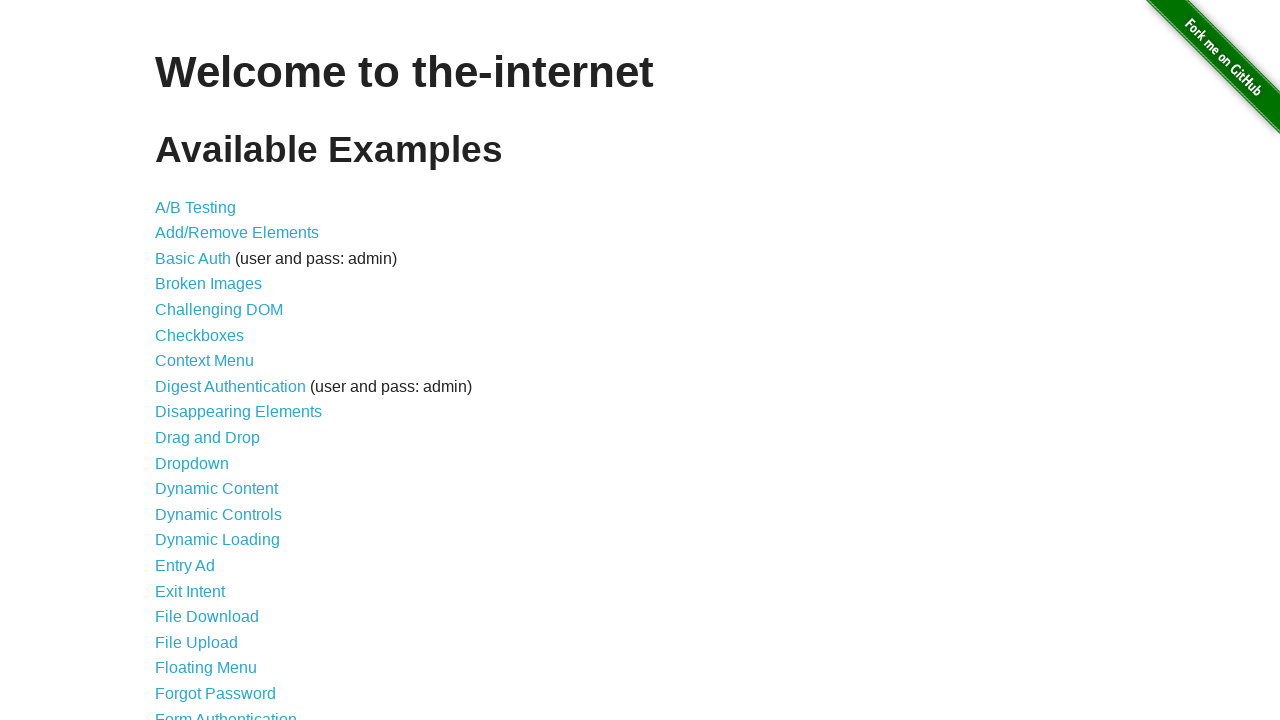

Clicked on link: Status Codes at (203, 600) on internal:text="Status Codes"s
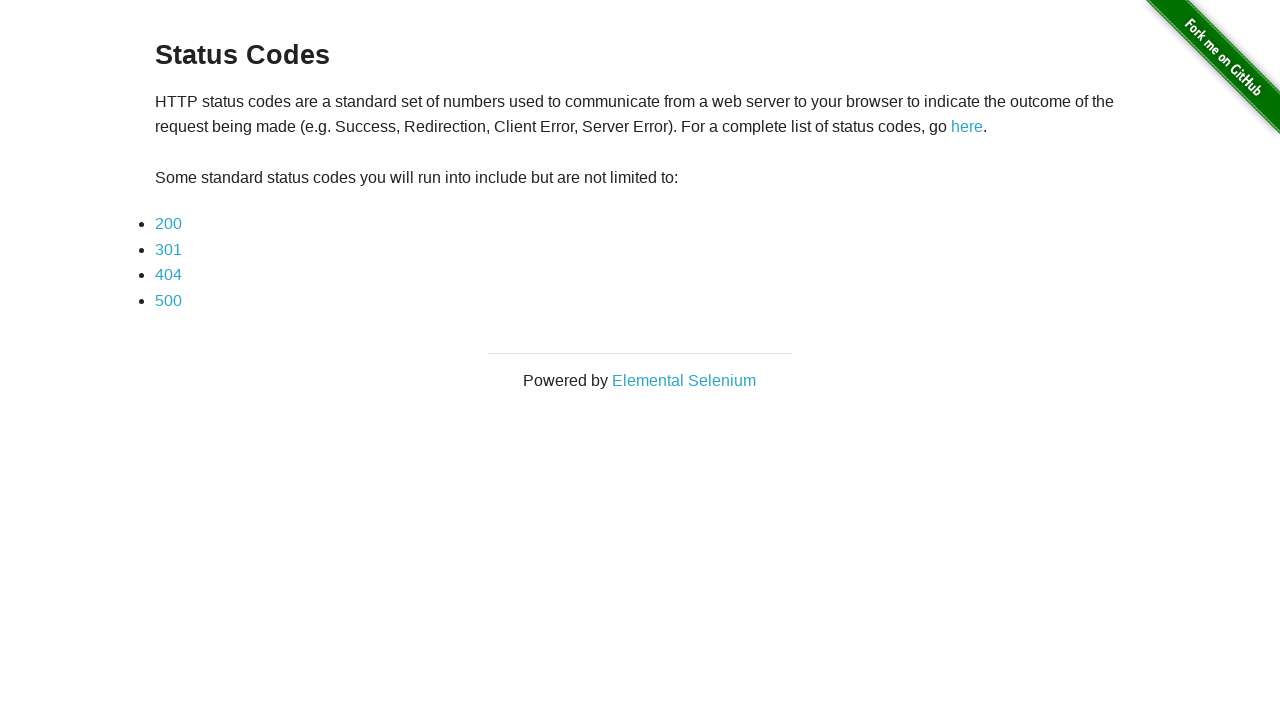

Page loaded successfully after clicking Status Codes
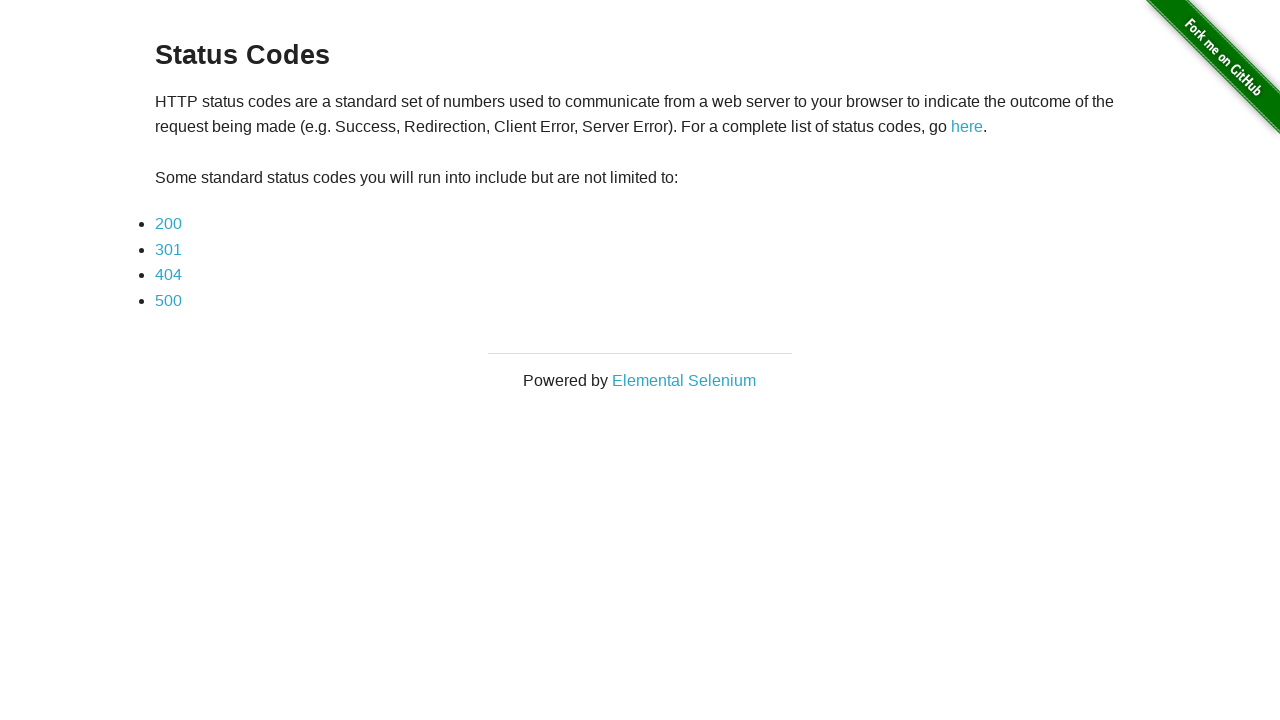

Navigated back to homepage
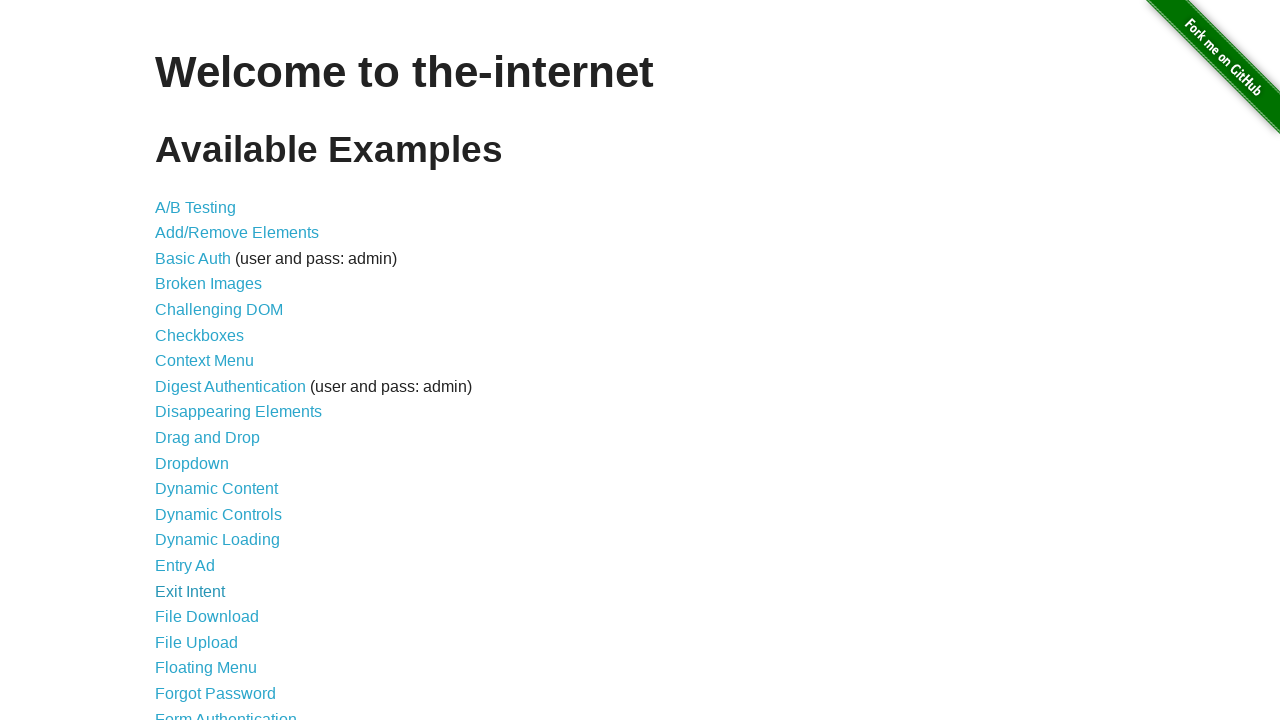

Clicked on link: Typos at (176, 625) on internal:text="Typos"s
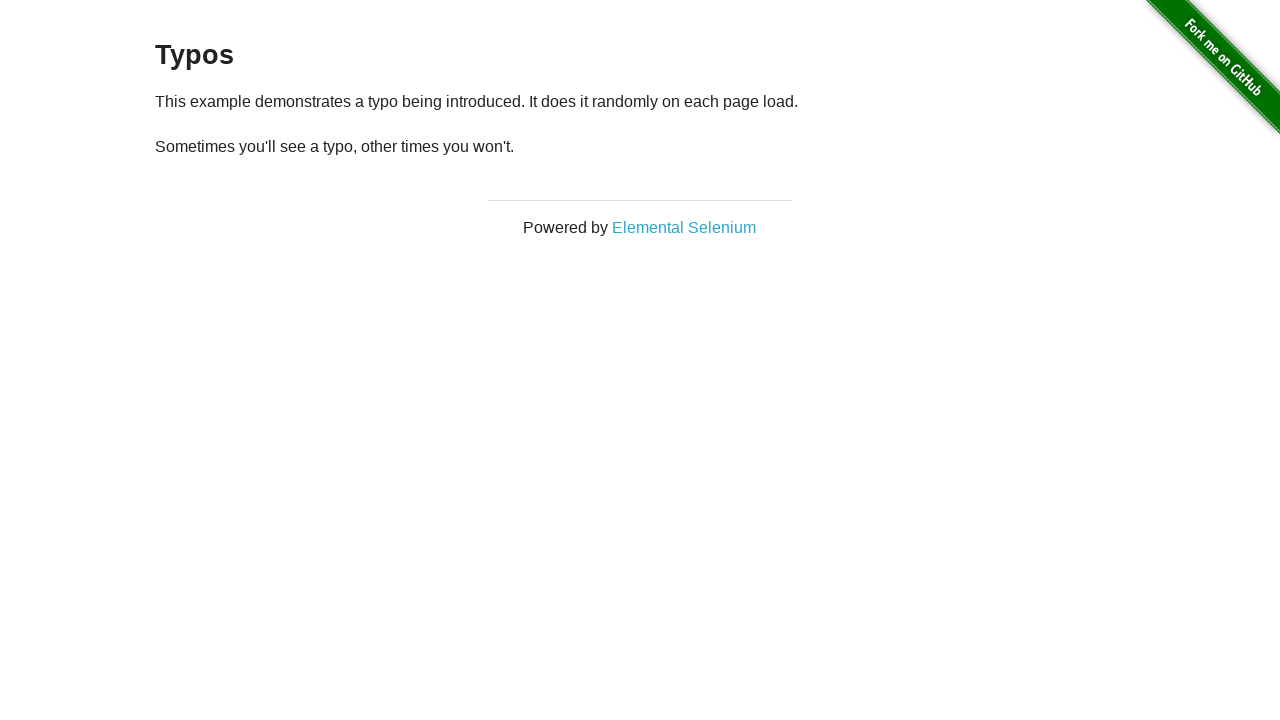

Page loaded successfully after clicking Typos
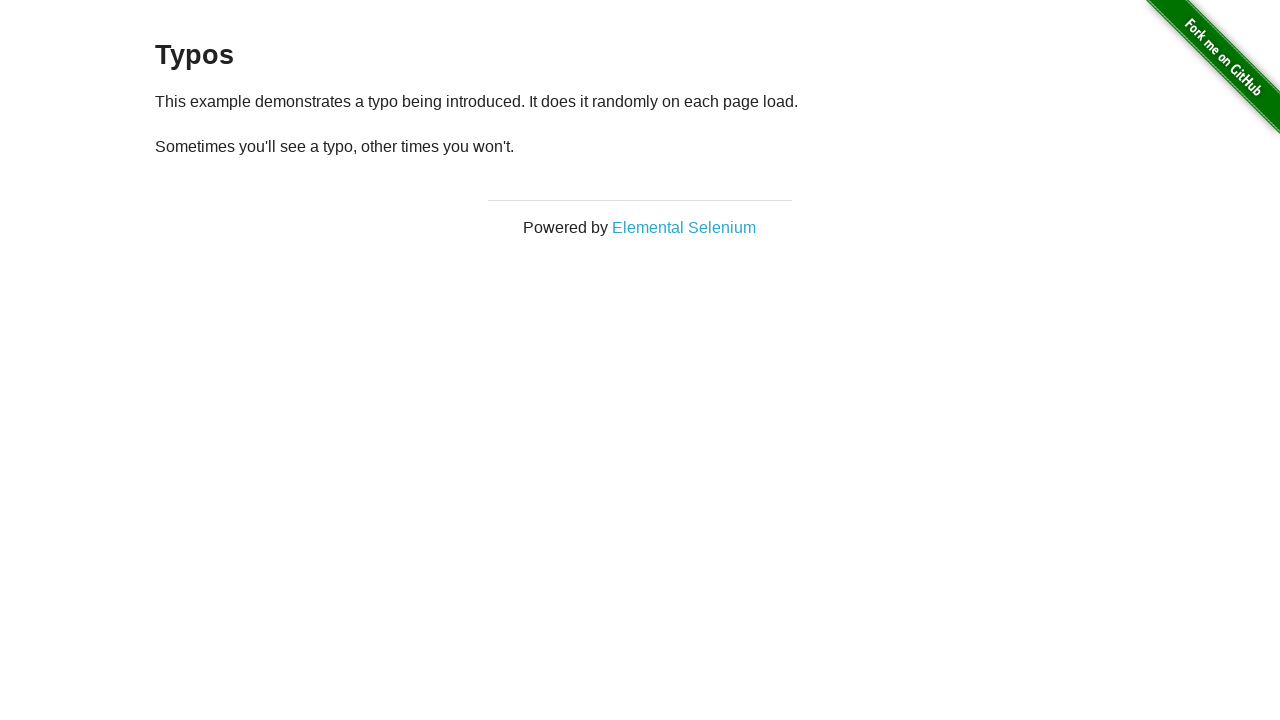

Navigated back to homepage
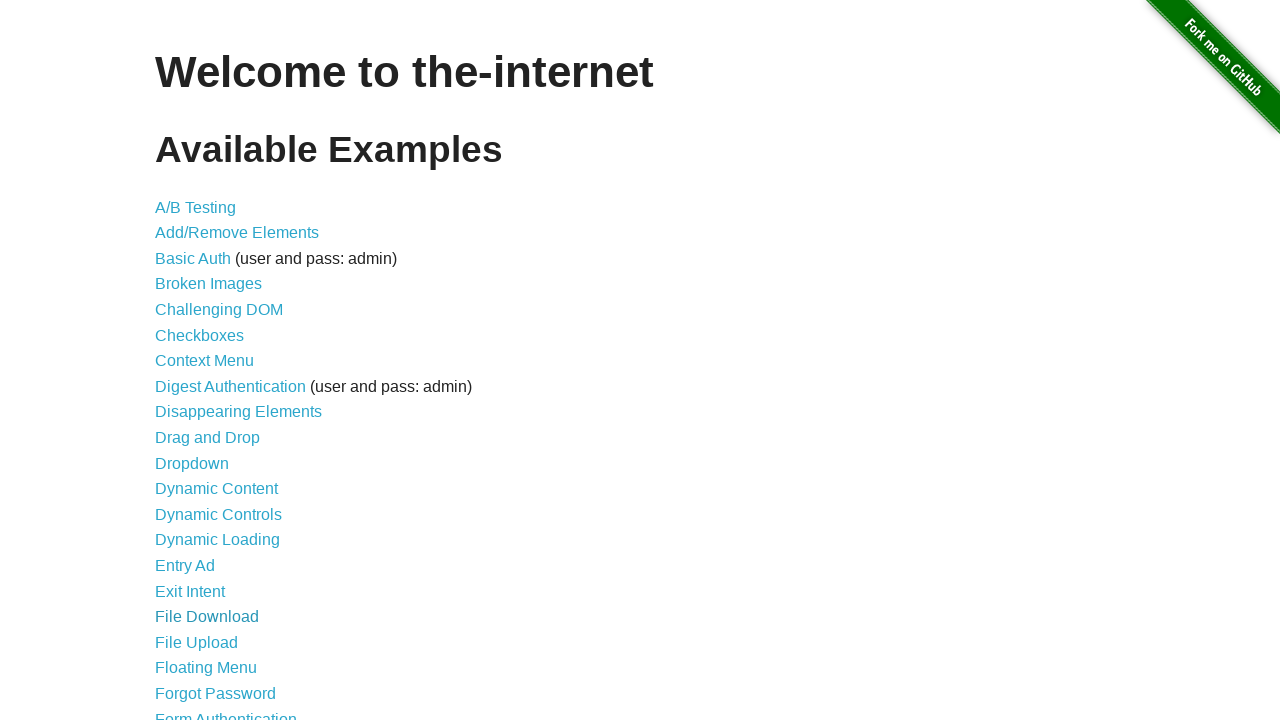

Clicked on link: WYSIWYG Editor at (218, 651) on internal:text="WYSIWYG Editor"s
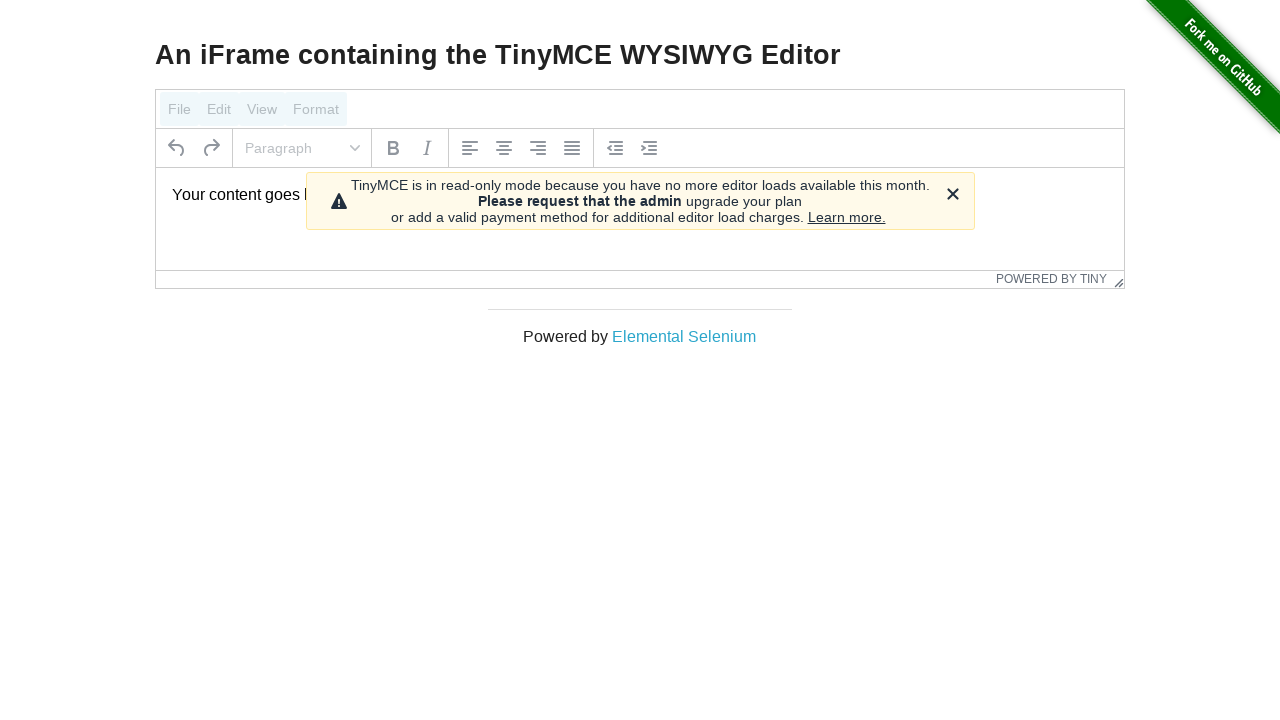

Page loaded successfully after clicking WYSIWYG Editor
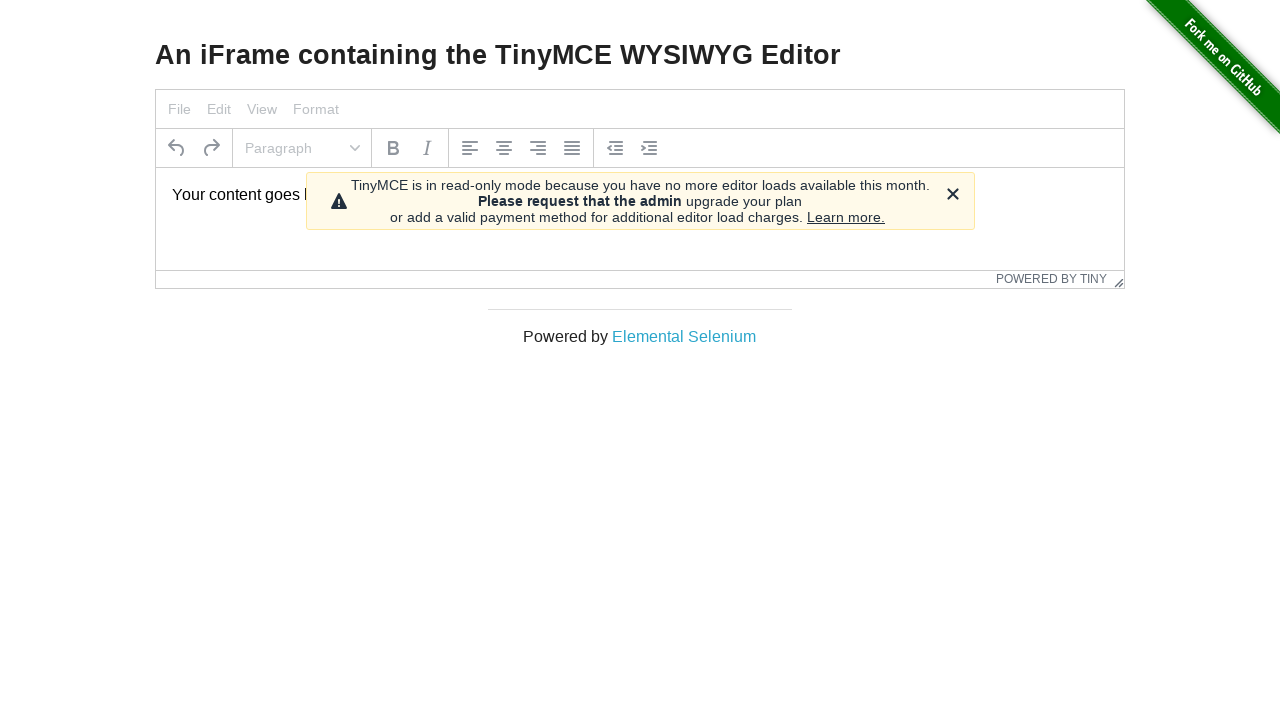

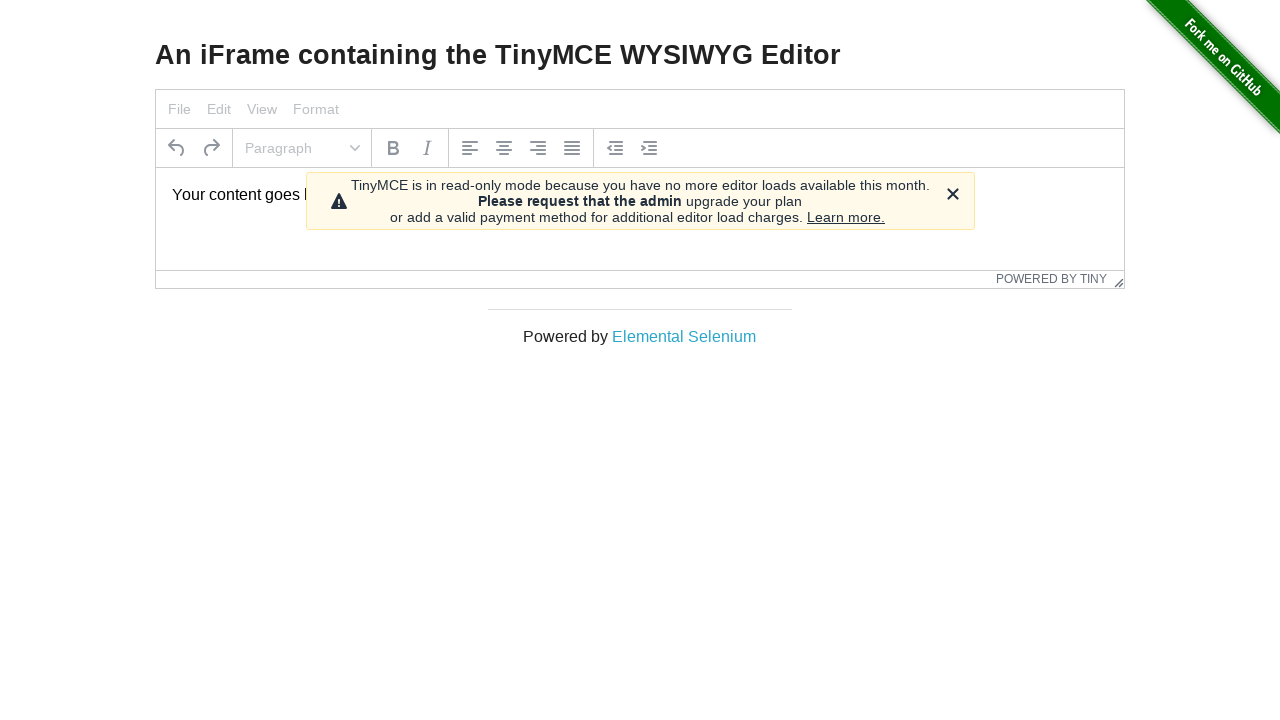